Navigates to checkboxrace.com and clicks all checkbox inputs on the page

Starting URL: https://checkboxrace.com/

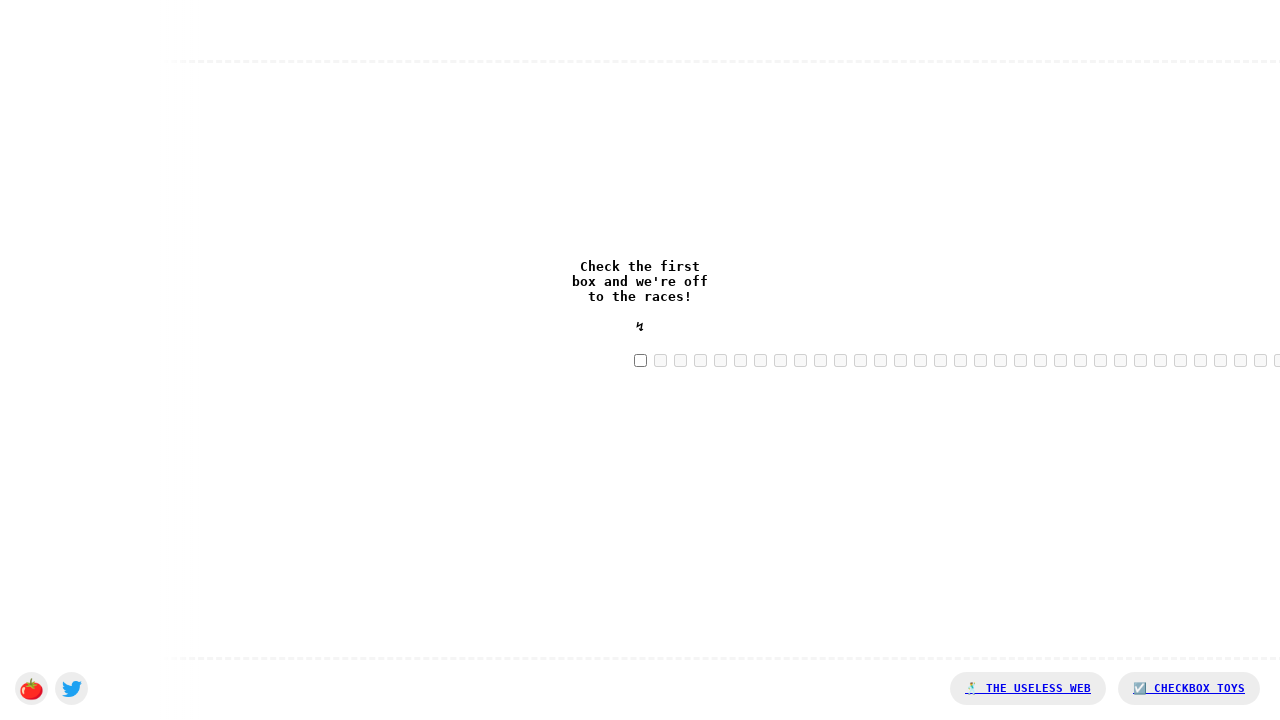

Navigated to https://checkboxrace.com/
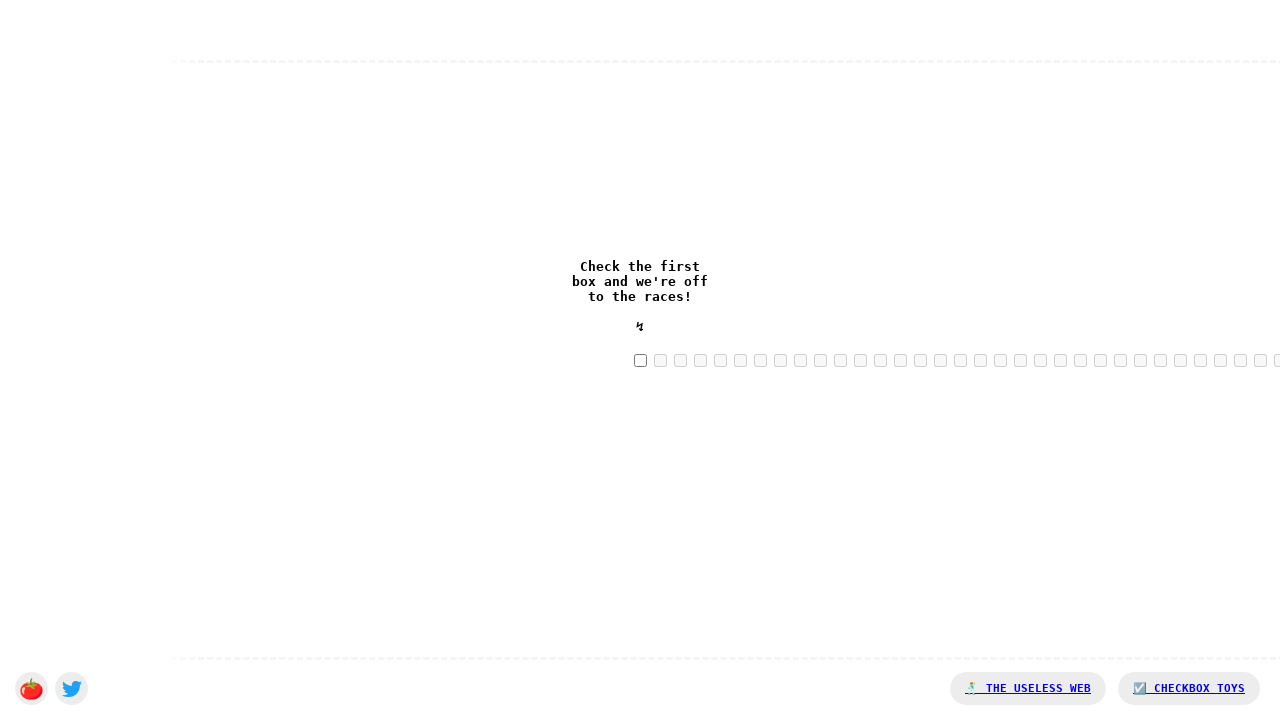

Found all checkbox input elements on the page
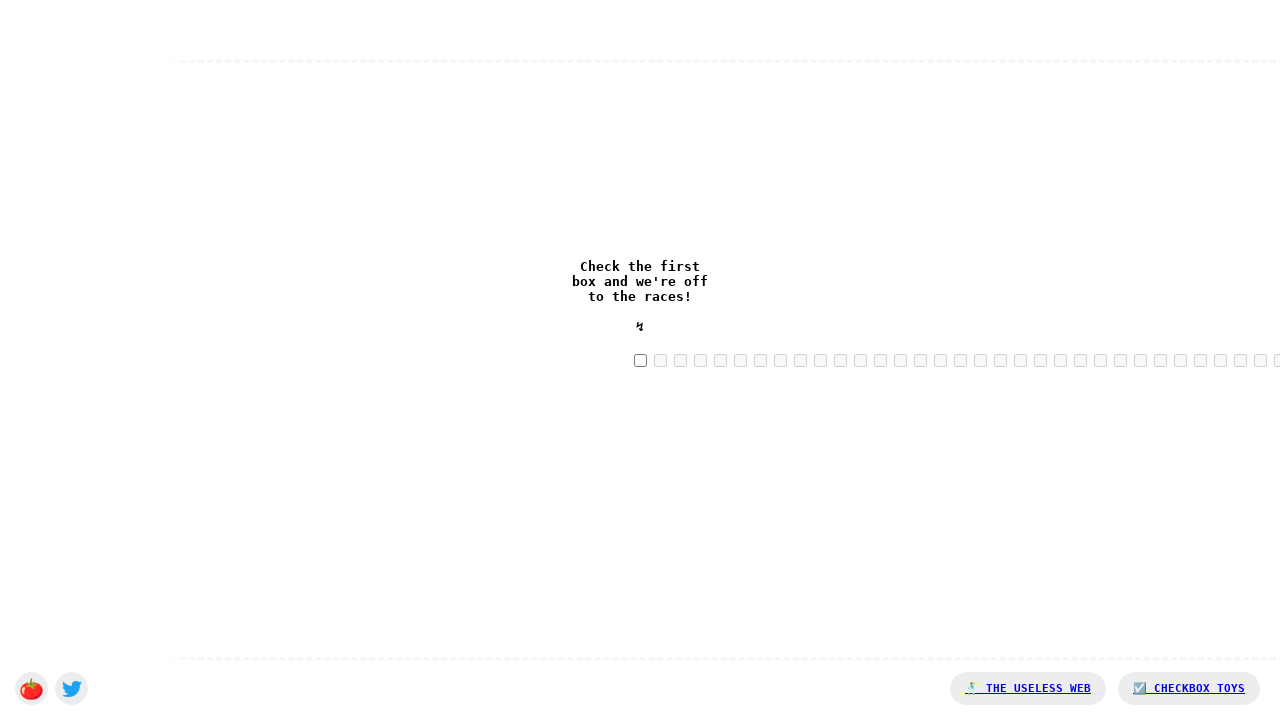

Clicked a checkbox input element
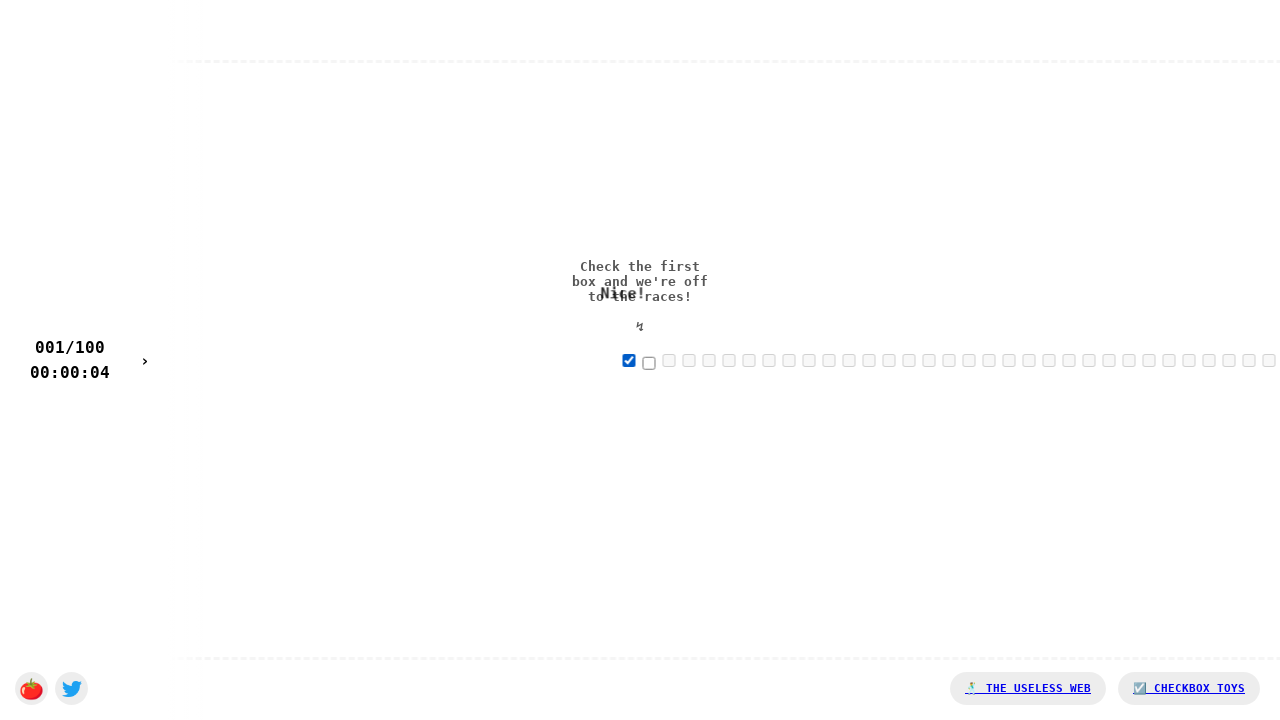

Clicked a checkbox input element
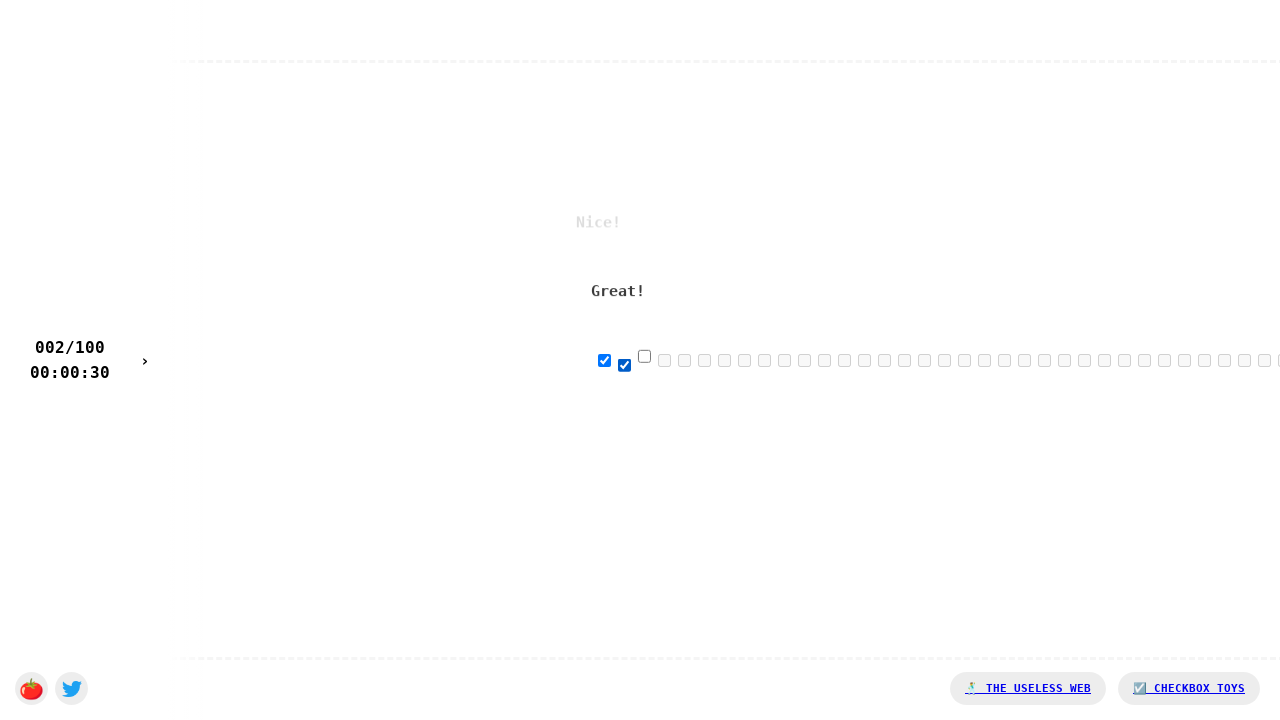

Clicked a checkbox input element
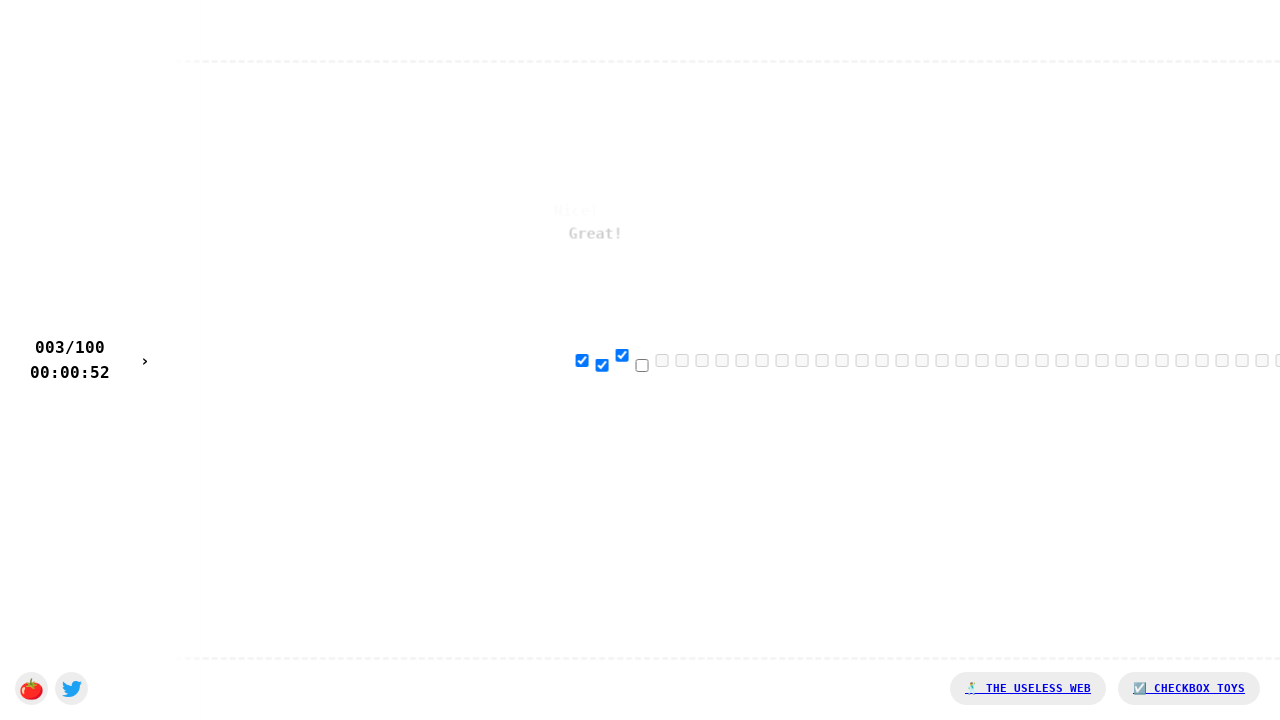

Clicked a checkbox input element
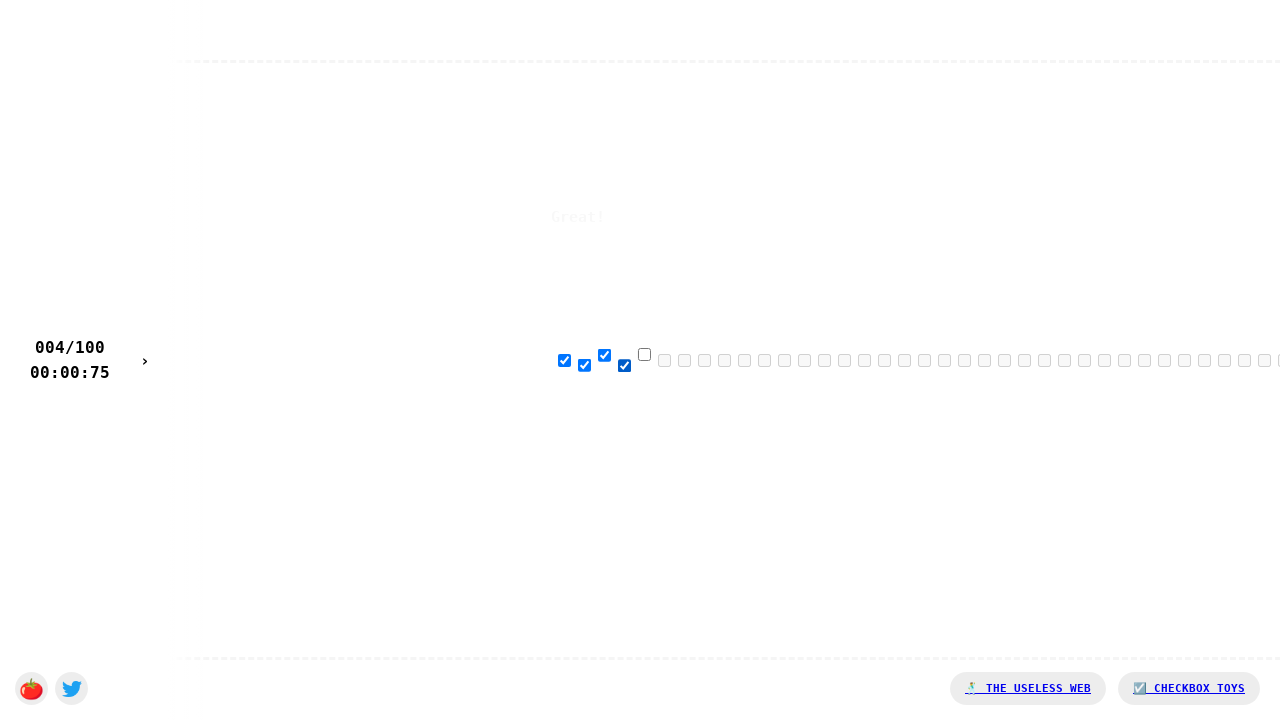

Clicked a checkbox input element
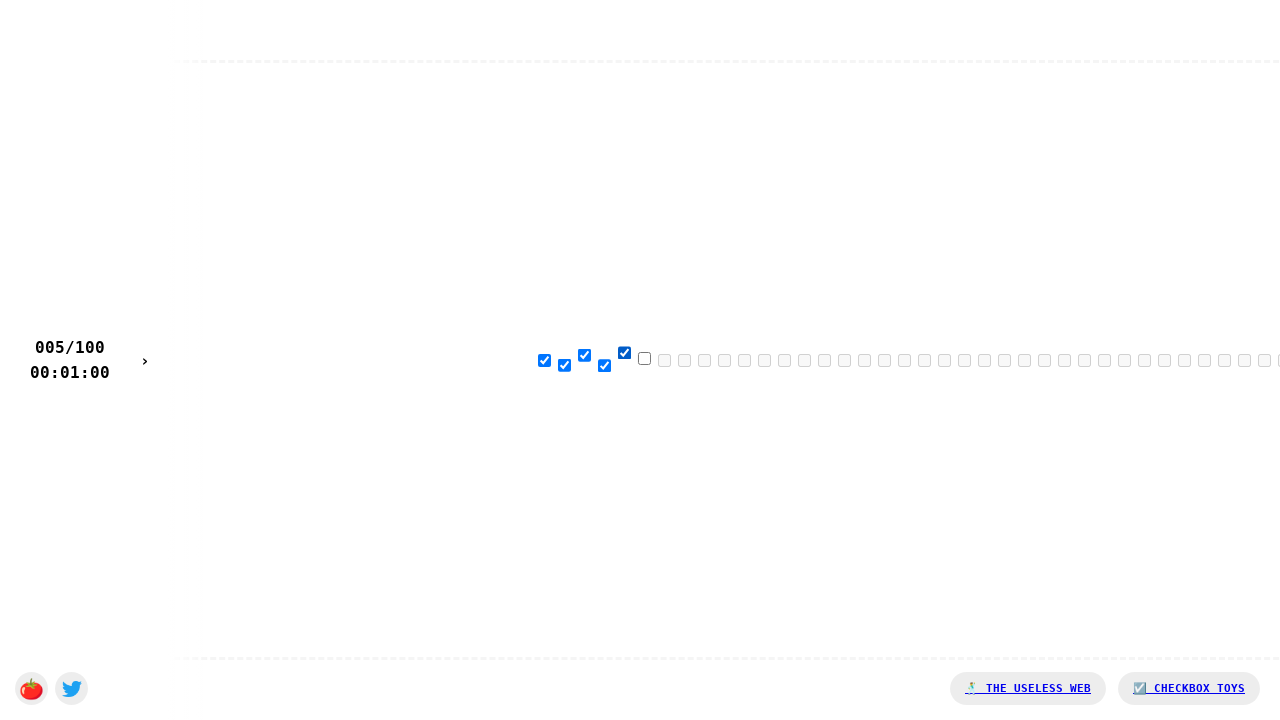

Clicked a checkbox input element
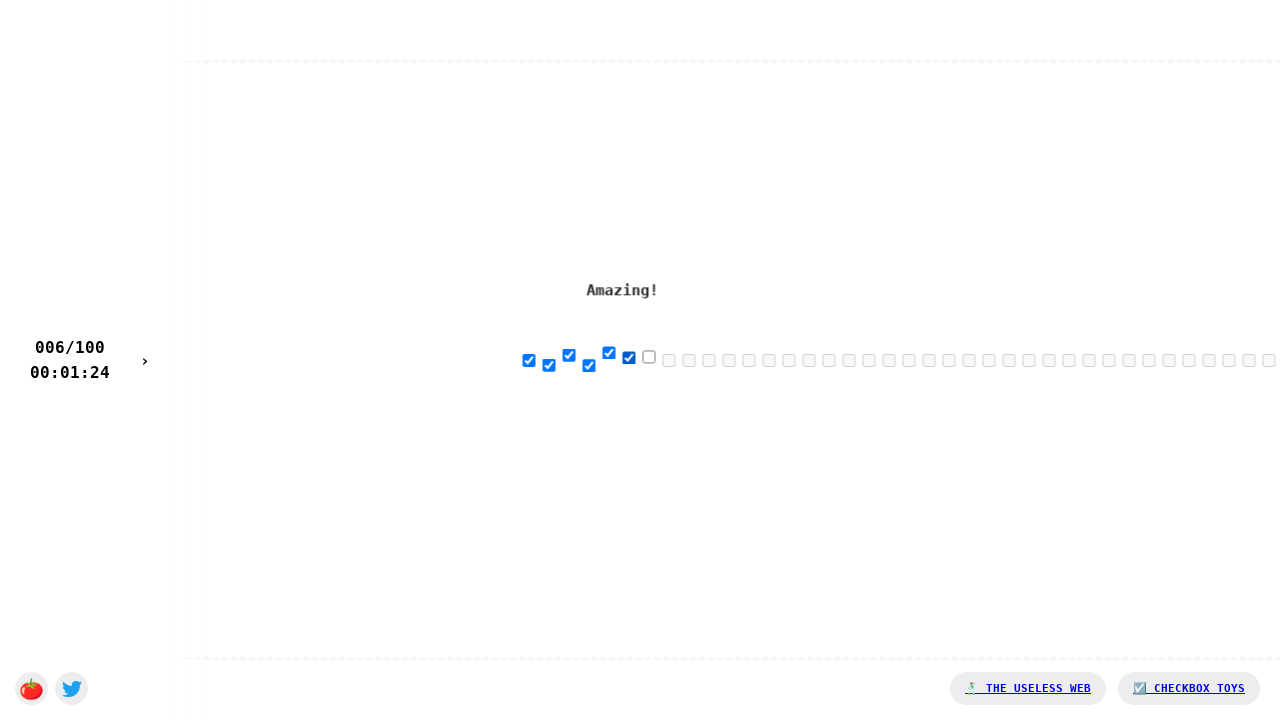

Clicked a checkbox input element
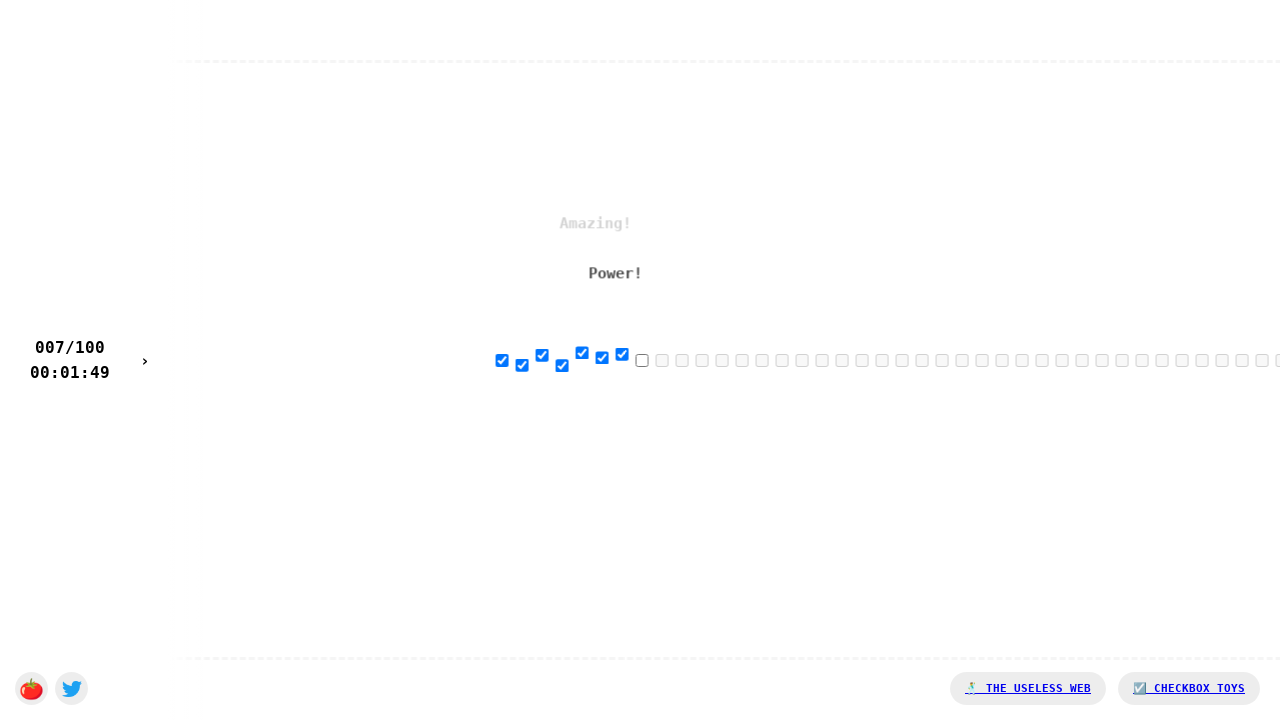

Clicked a checkbox input element
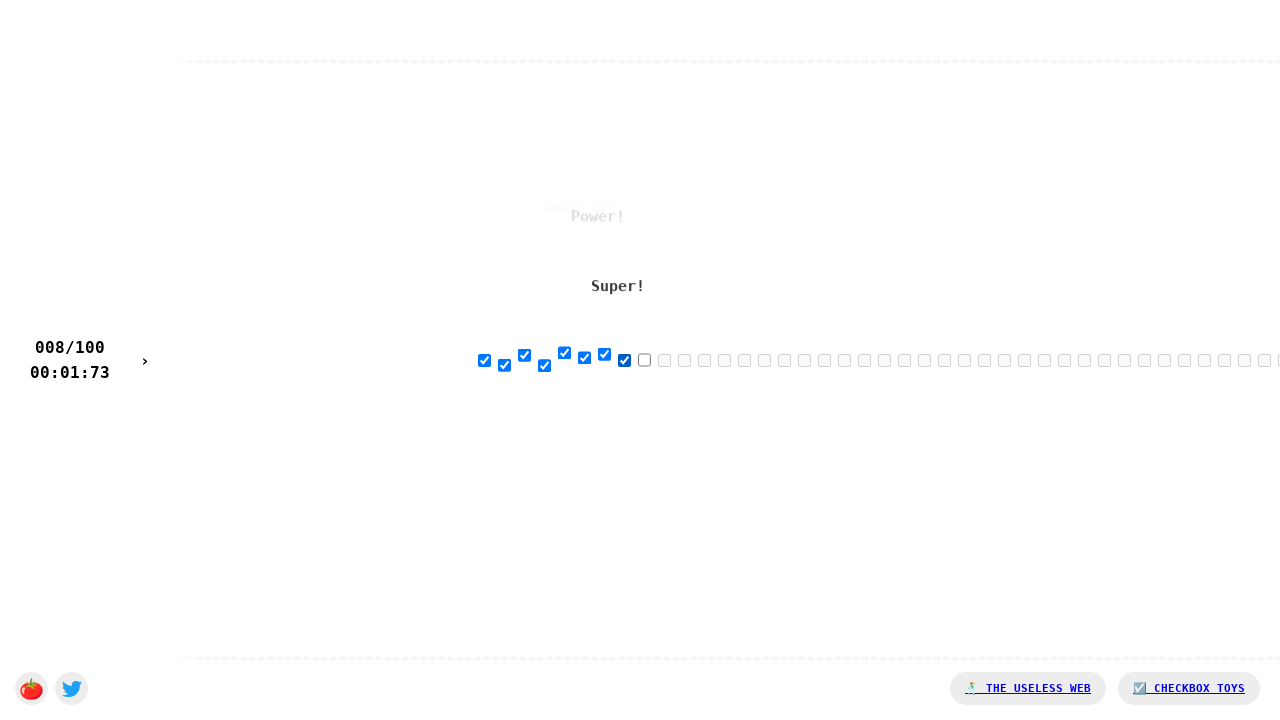

Clicked a checkbox input element
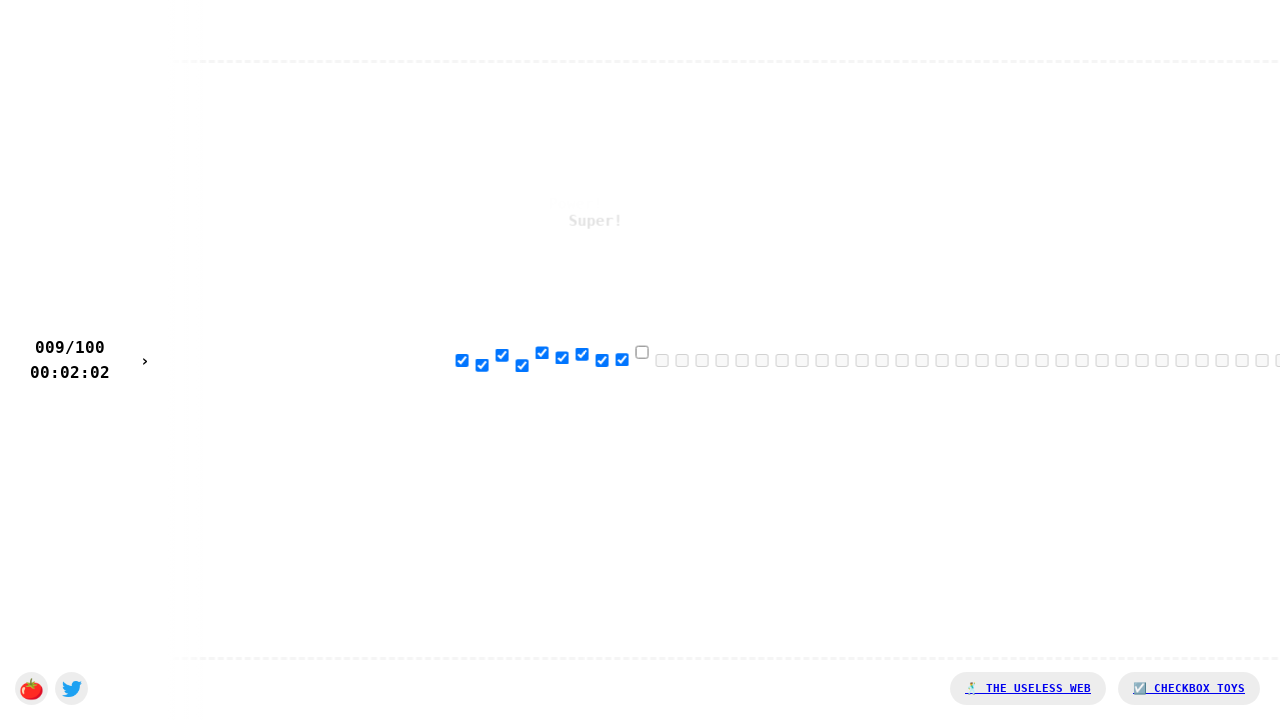

Clicked a checkbox input element
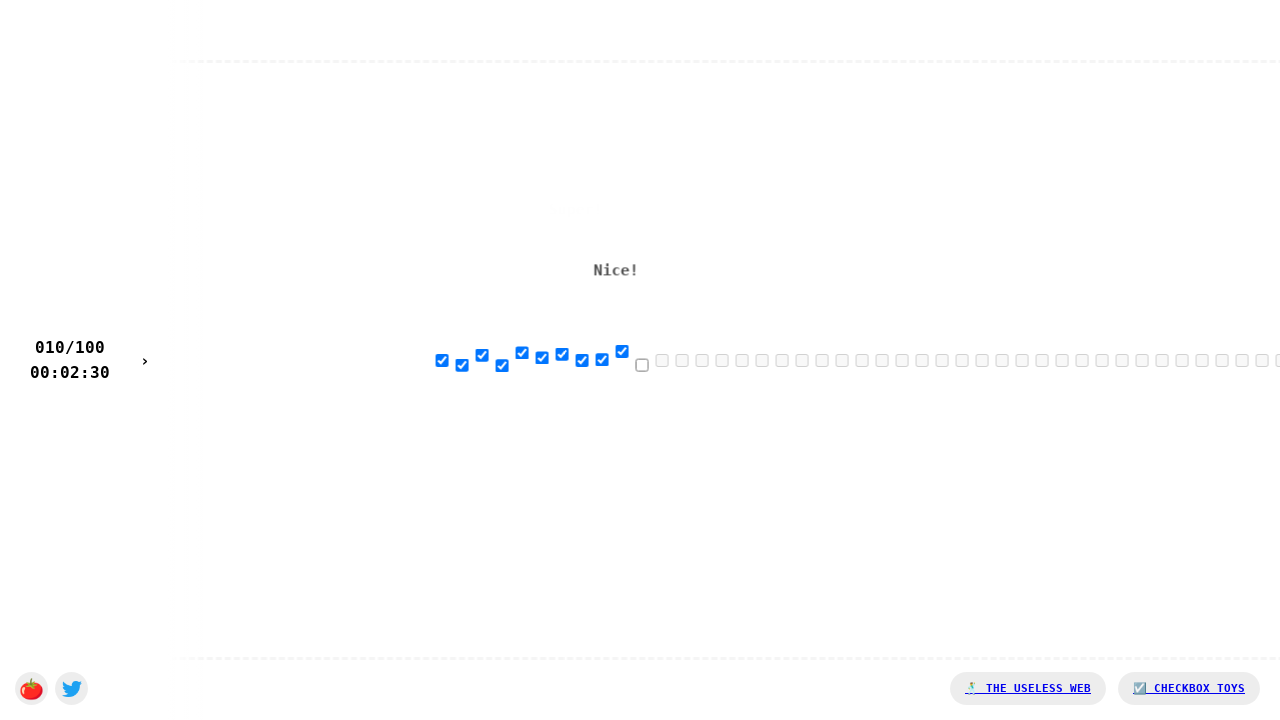

Clicked a checkbox input element
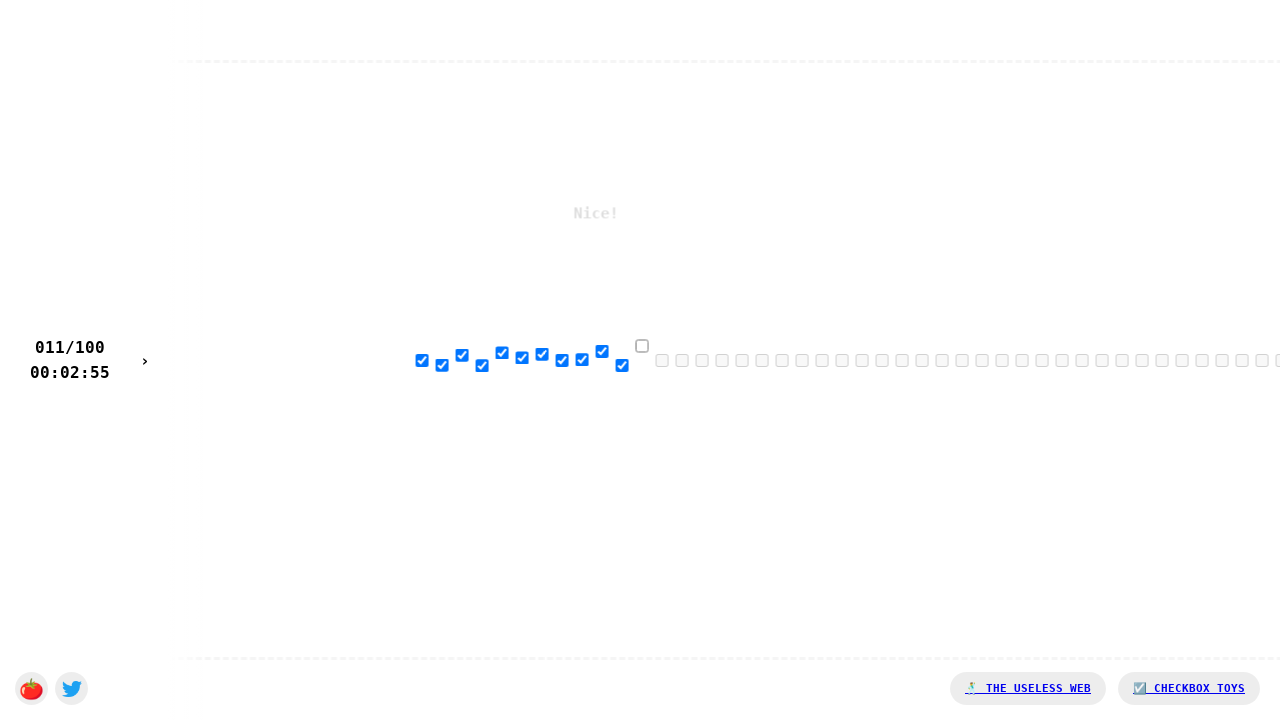

Clicked a checkbox input element
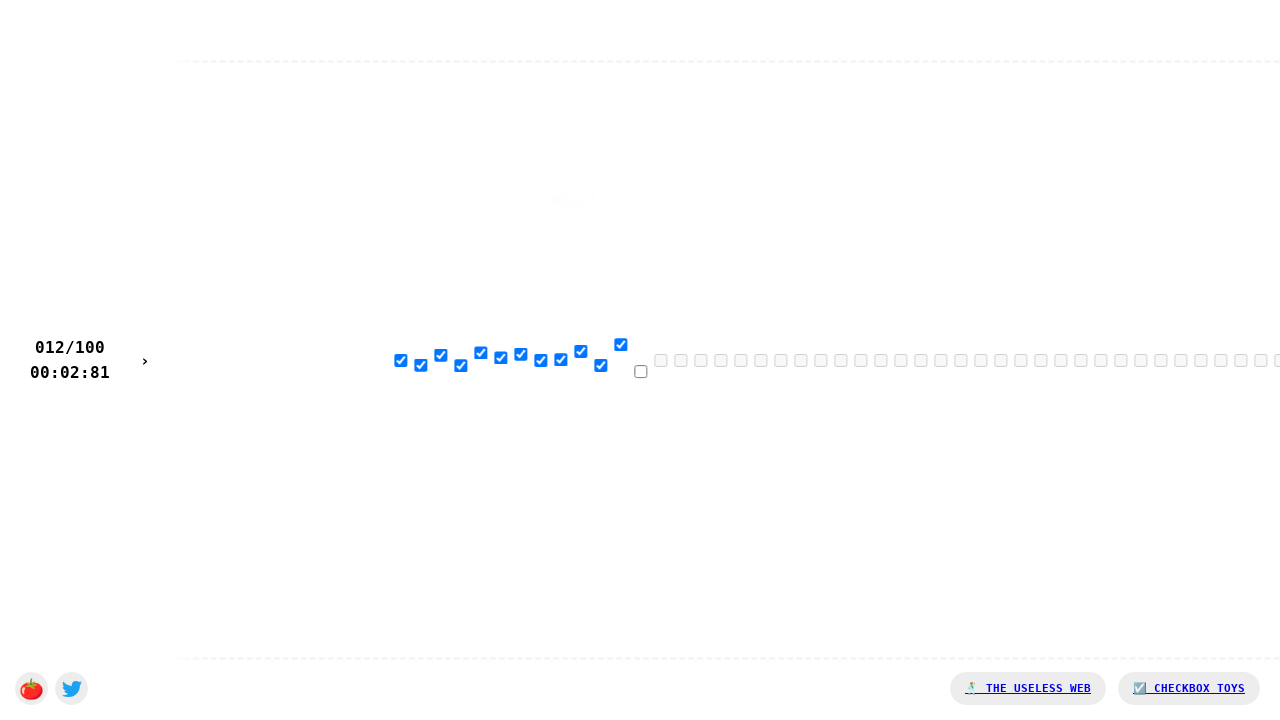

Clicked a checkbox input element
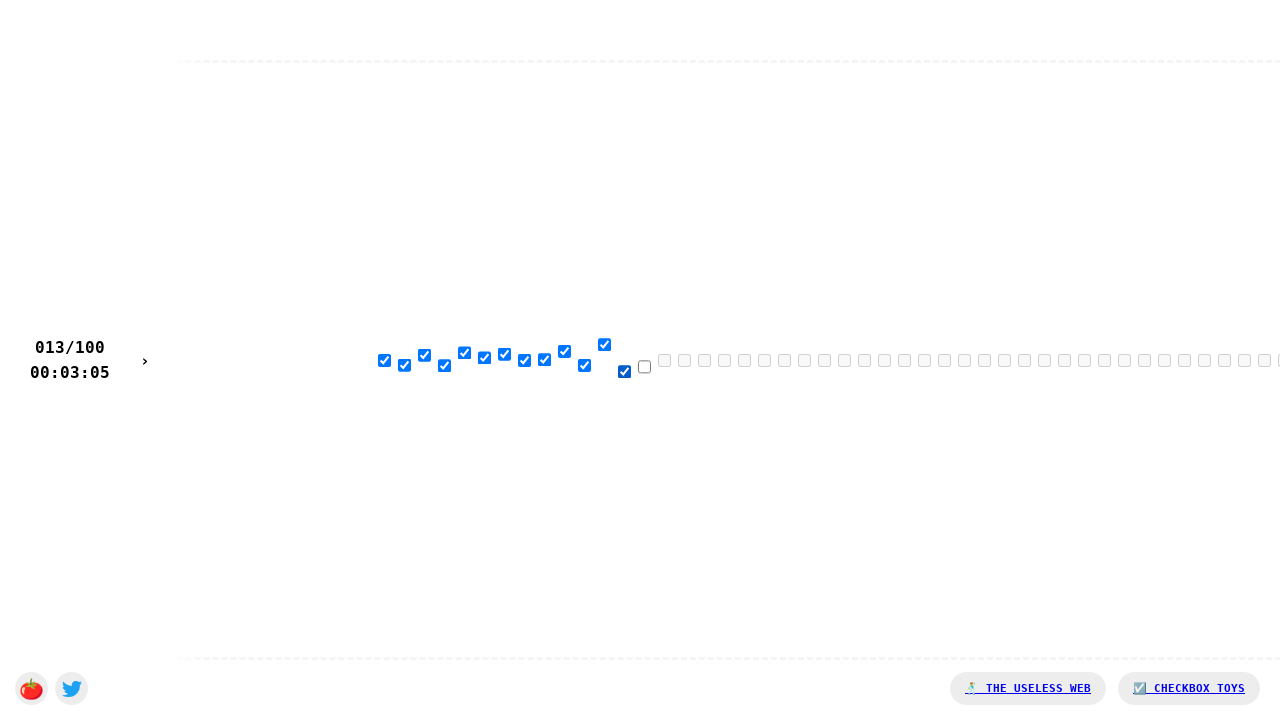

Clicked a checkbox input element
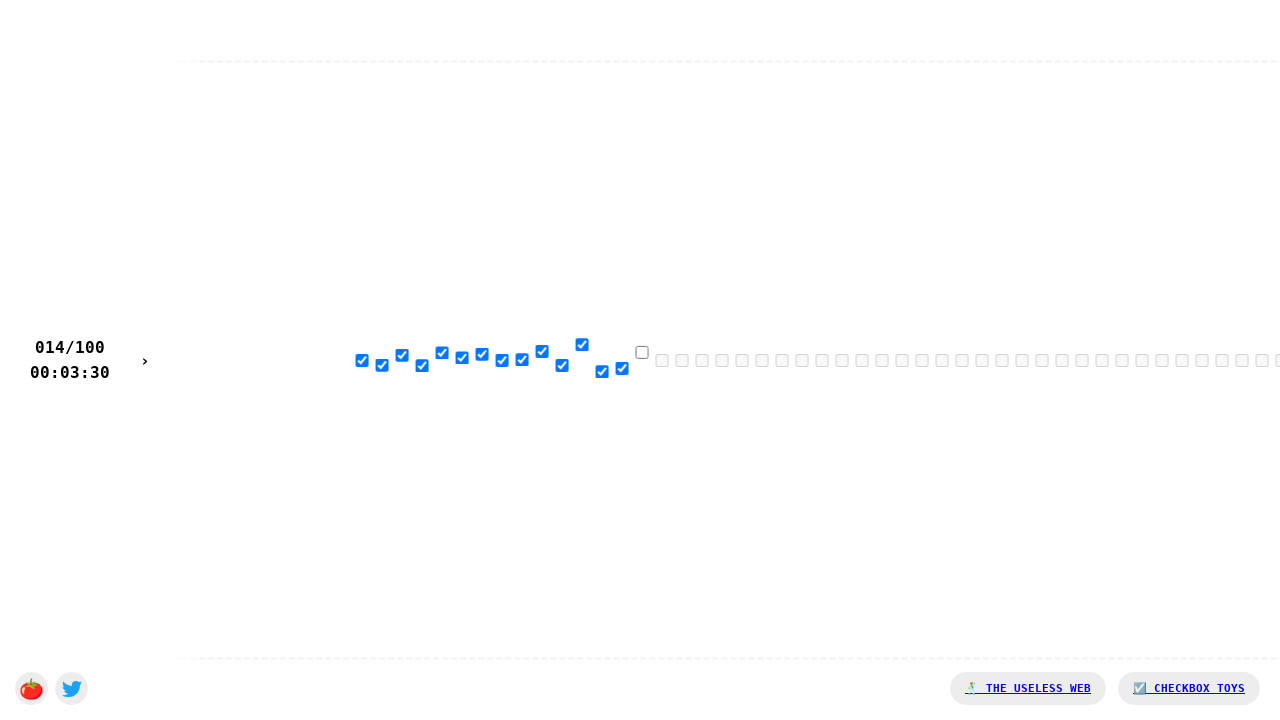

Clicked a checkbox input element
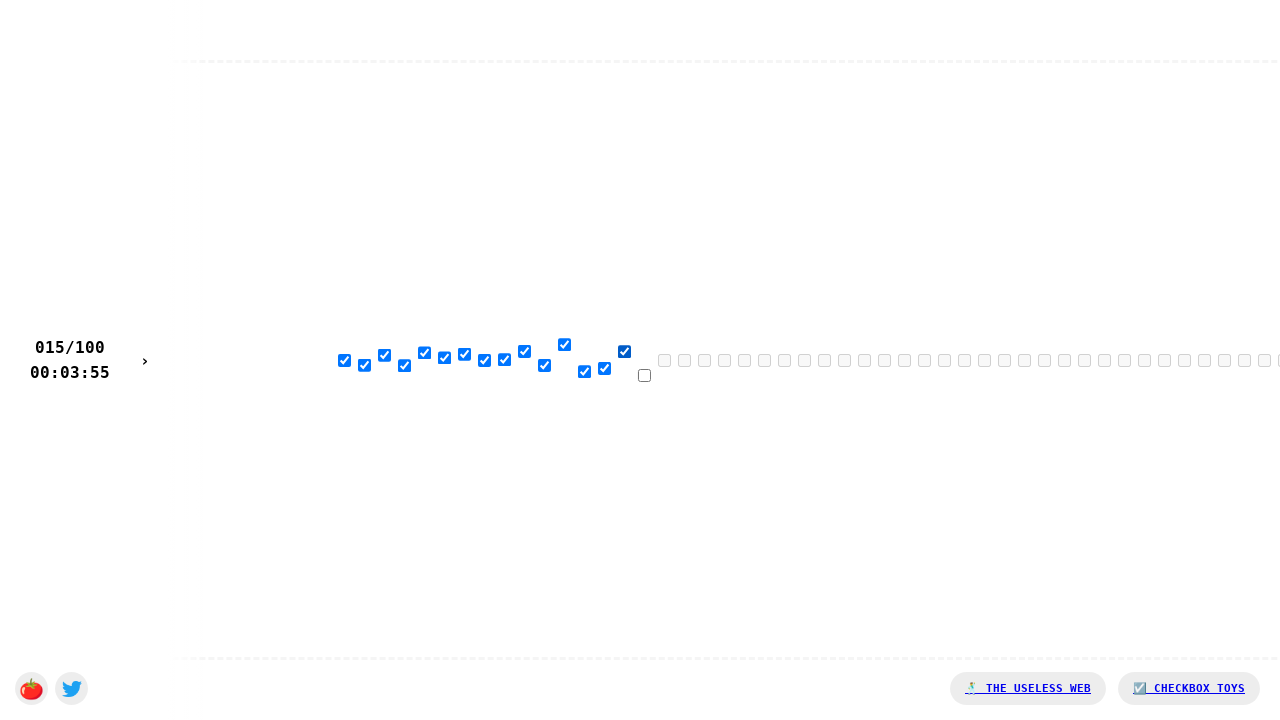

Clicked a checkbox input element
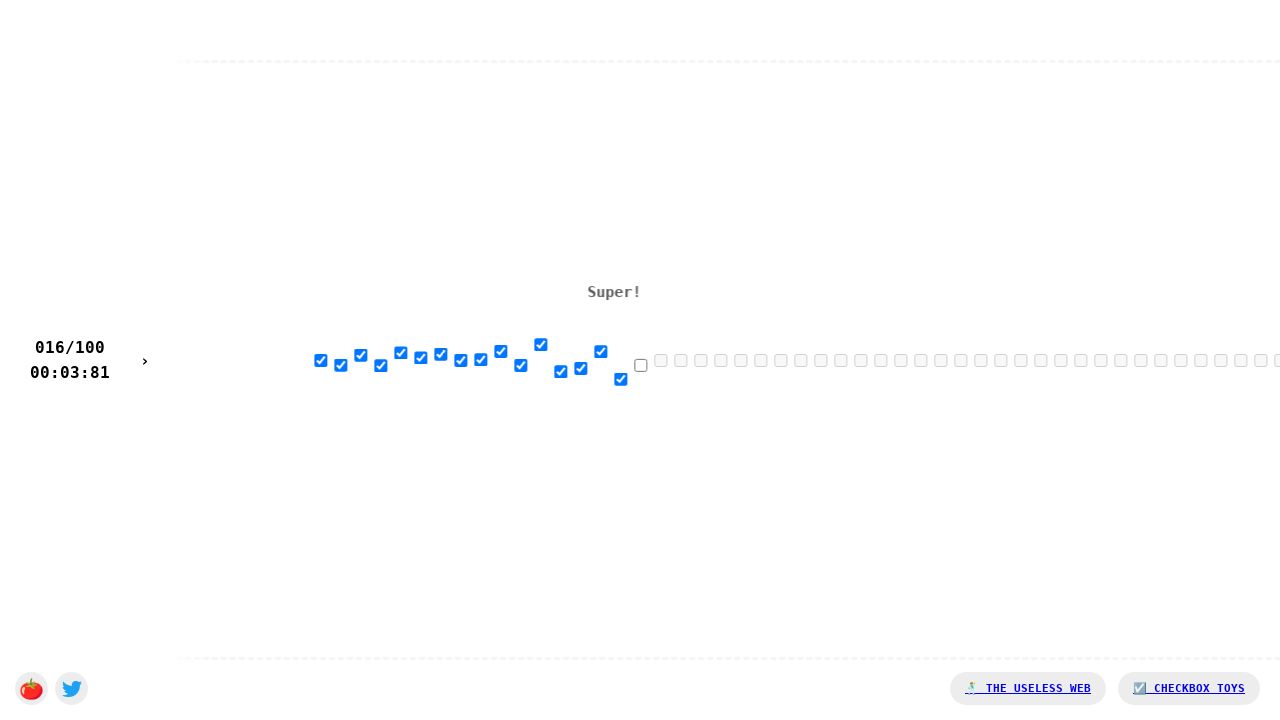

Clicked a checkbox input element
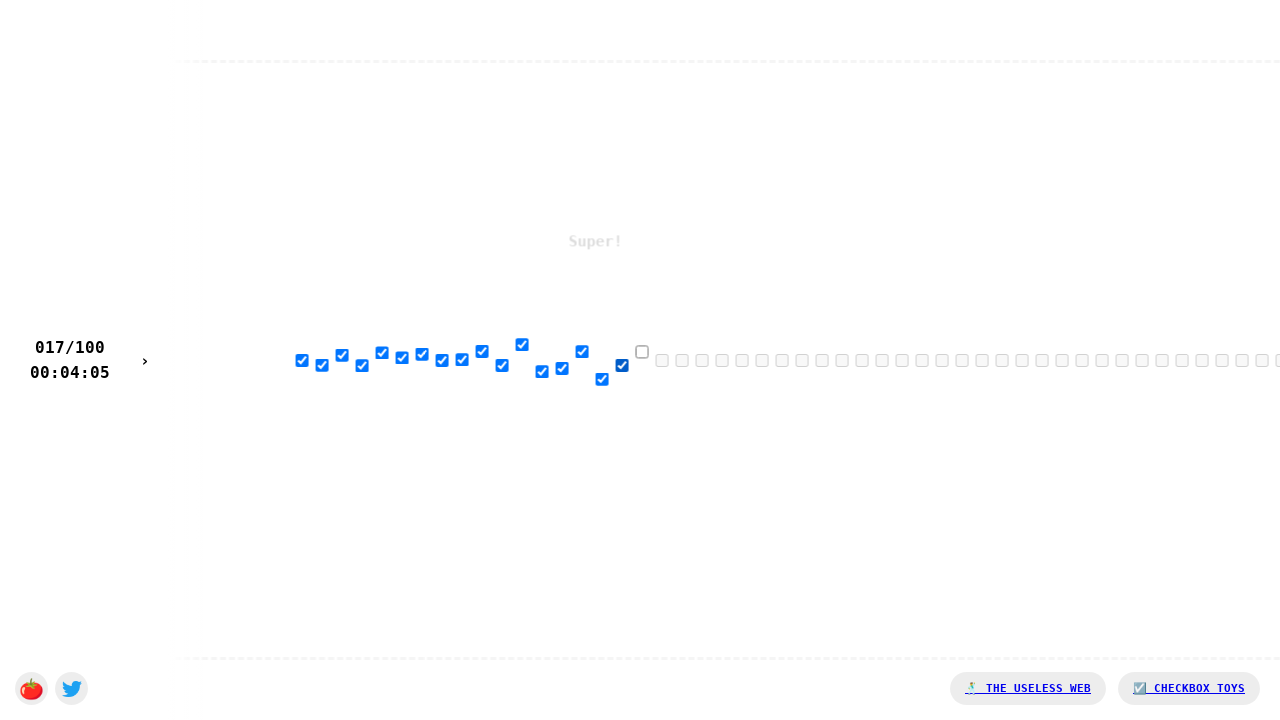

Clicked a checkbox input element
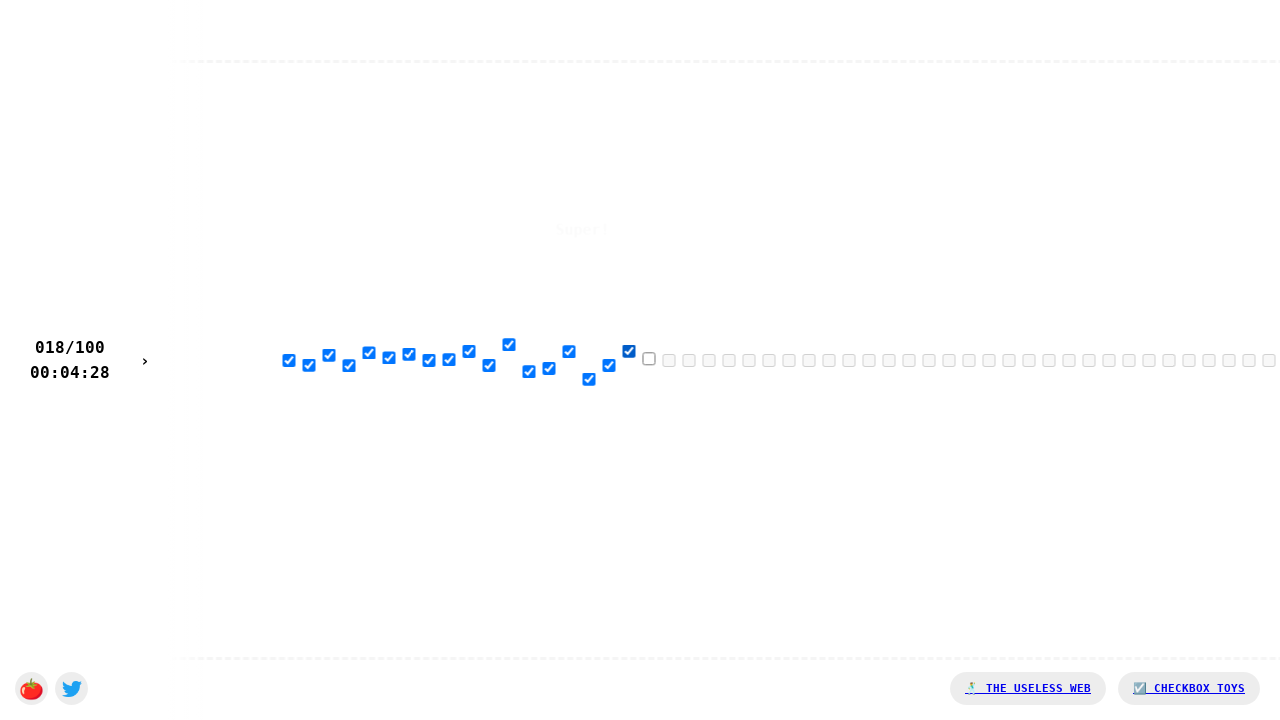

Clicked a checkbox input element
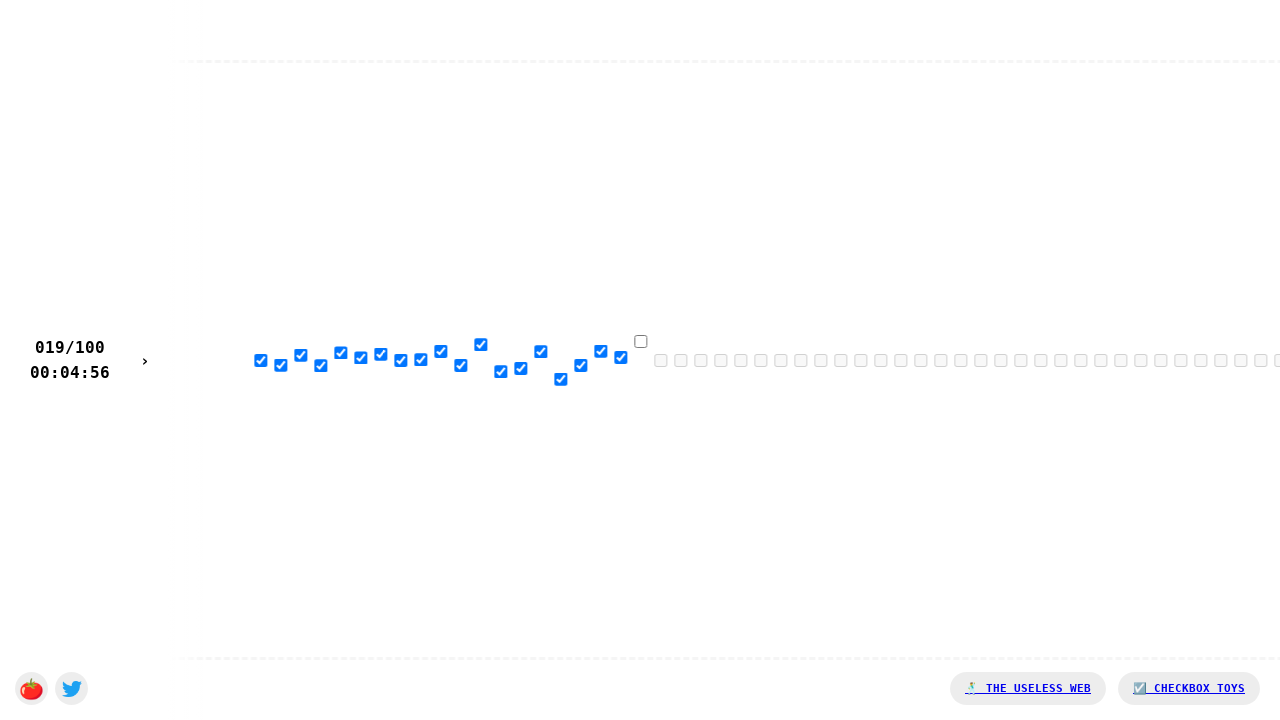

Clicked a checkbox input element
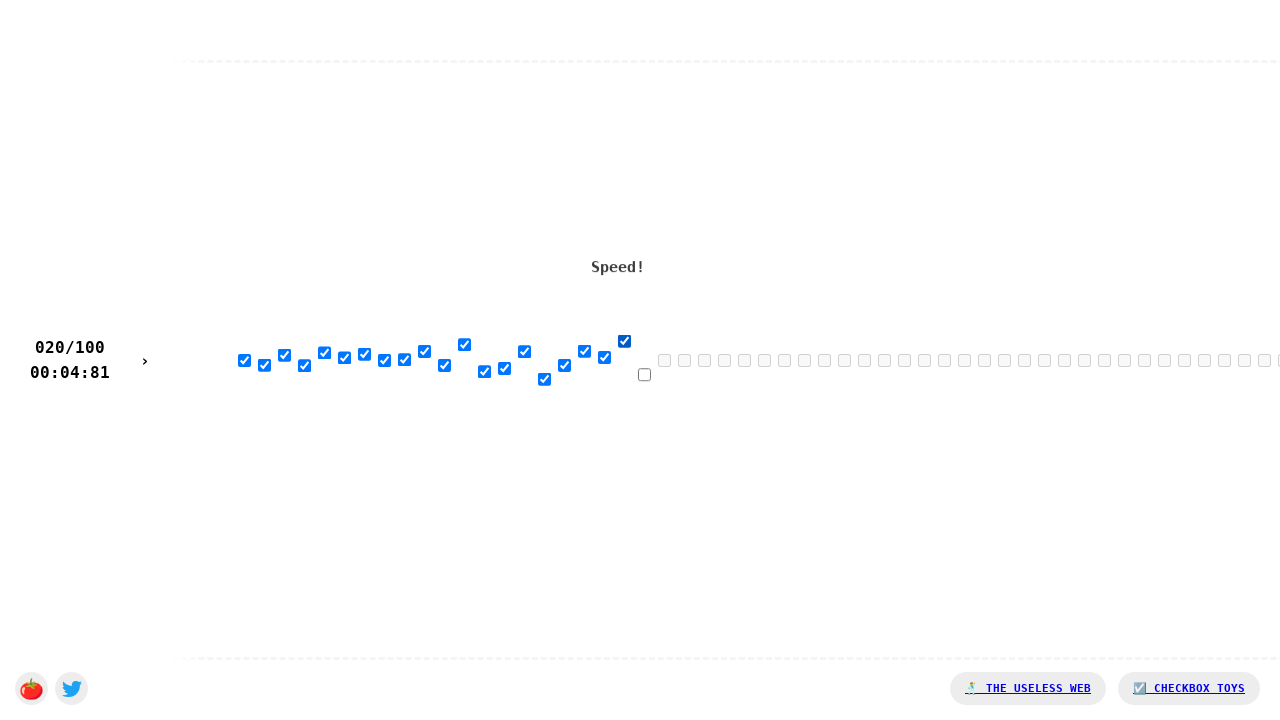

Clicked a checkbox input element
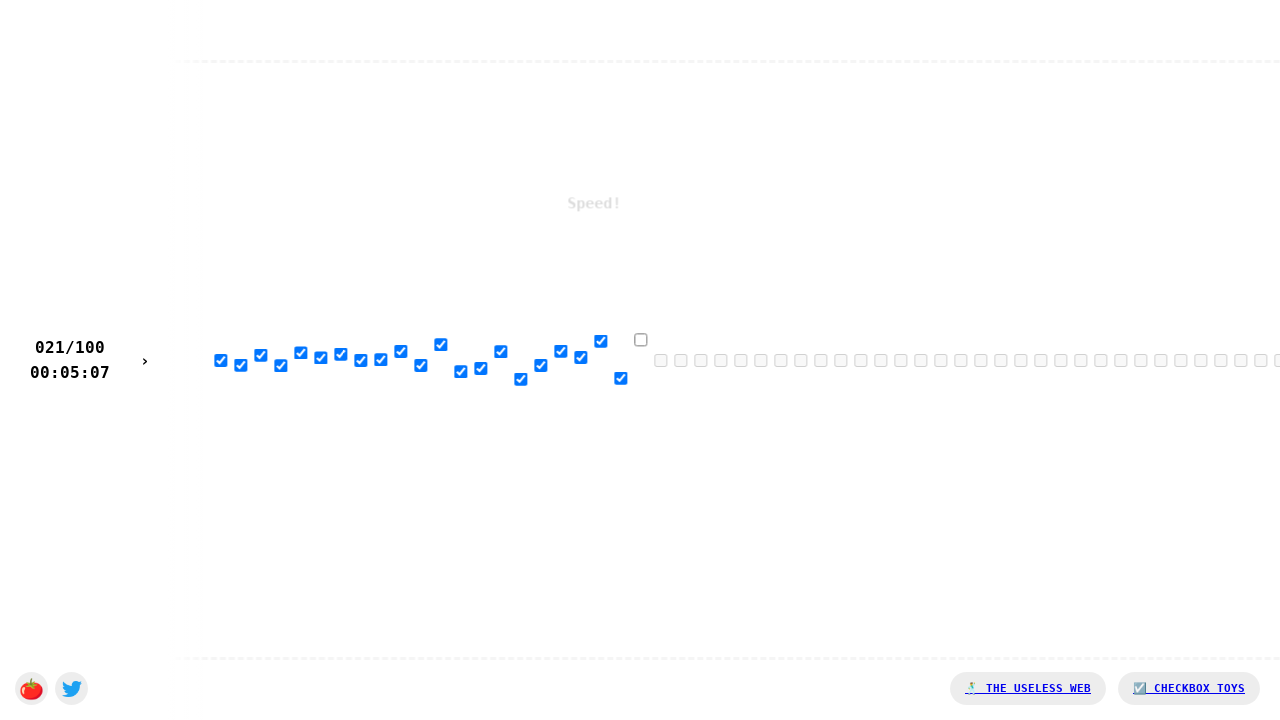

Clicked a checkbox input element
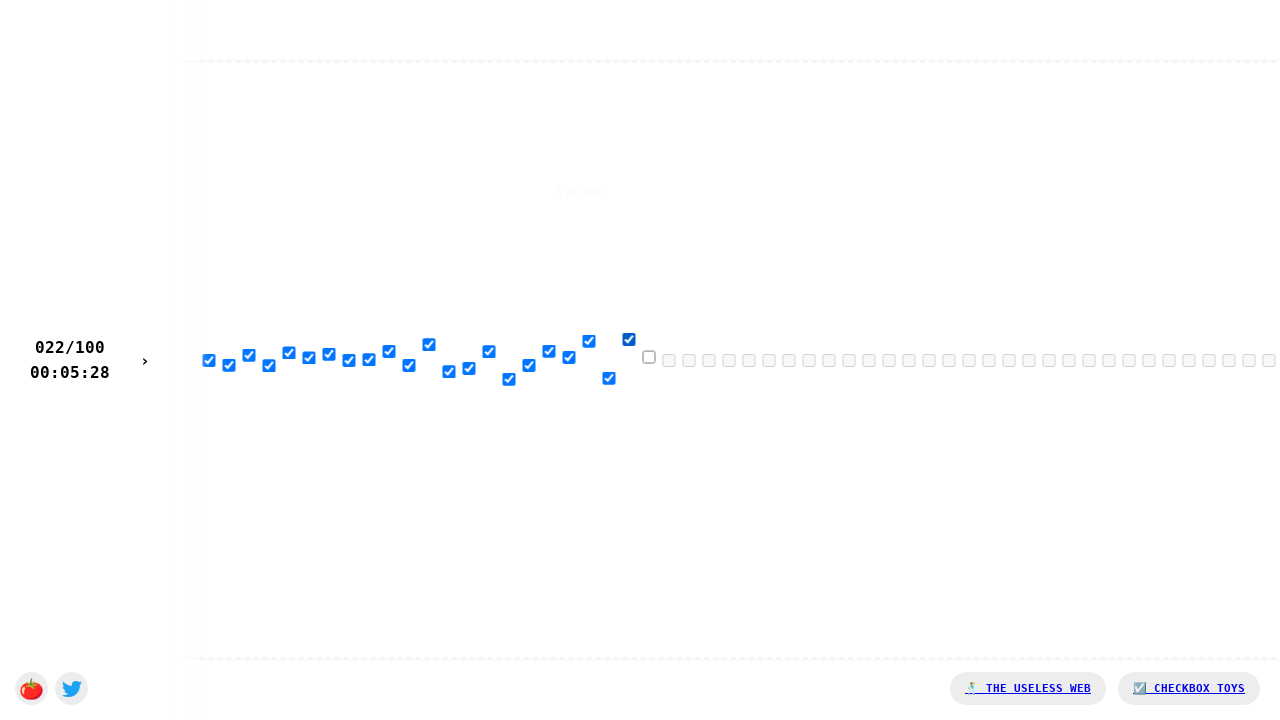

Clicked a checkbox input element
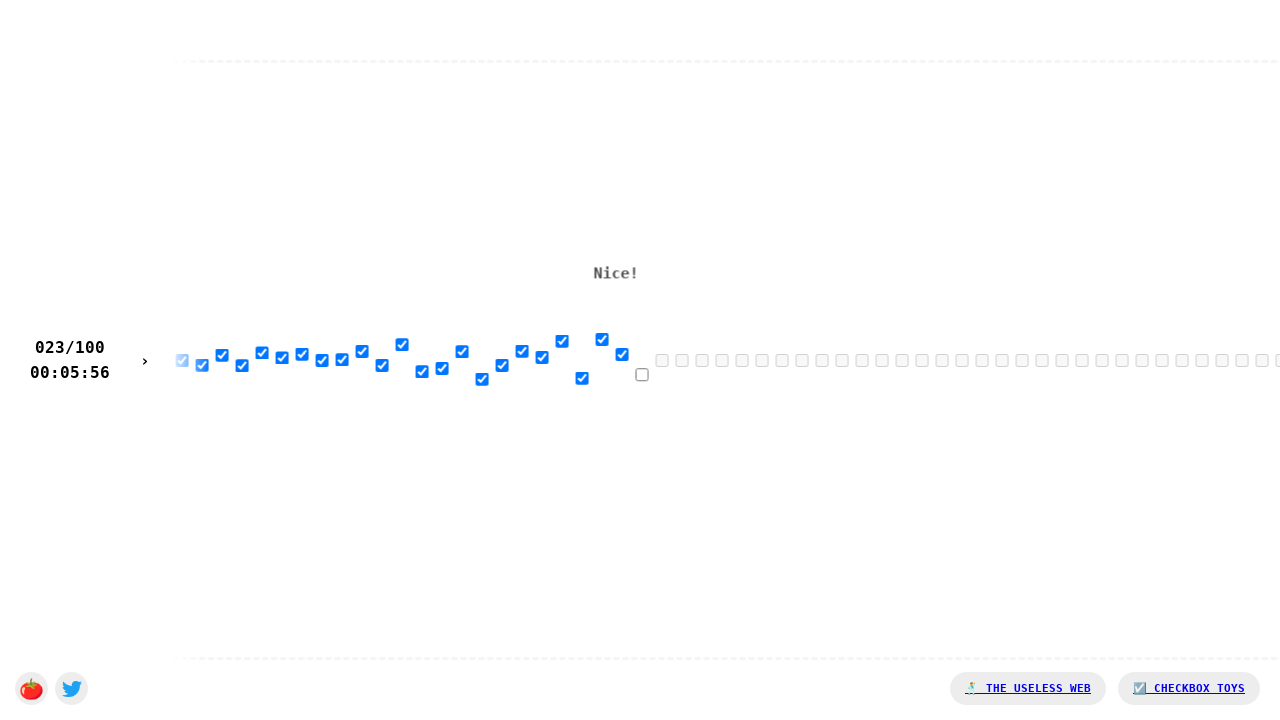

Clicked a checkbox input element
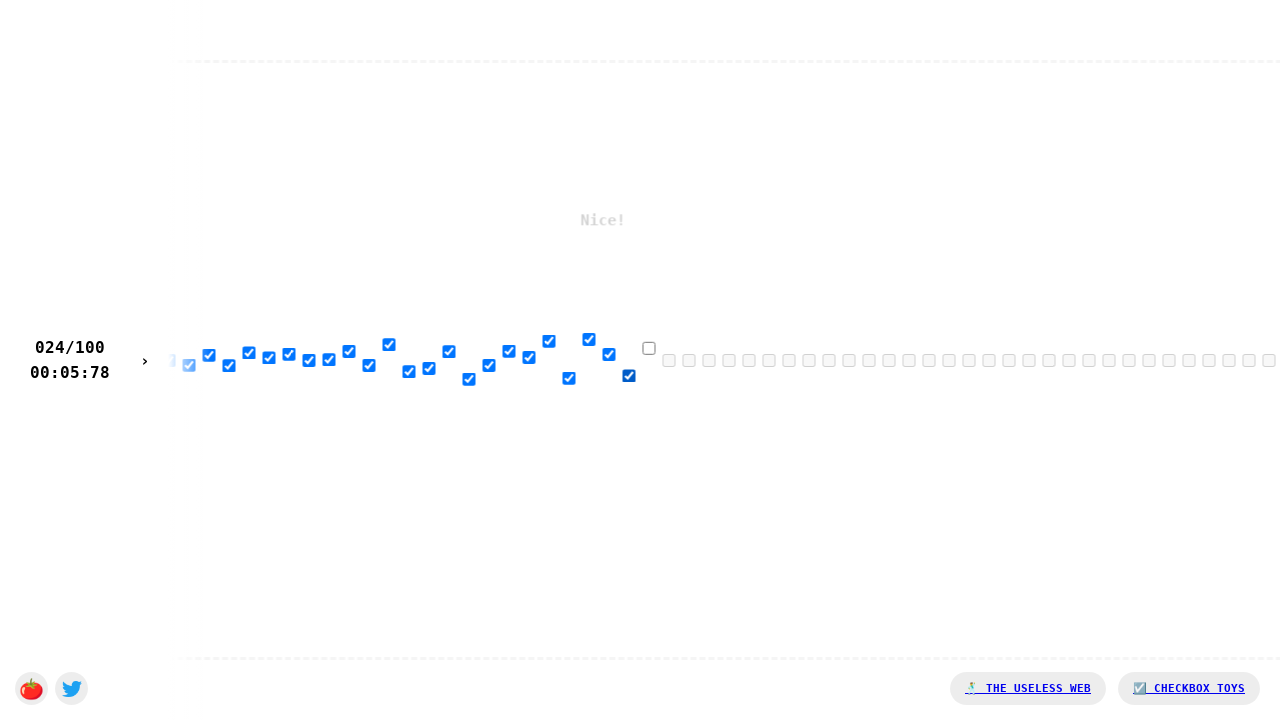

Clicked a checkbox input element
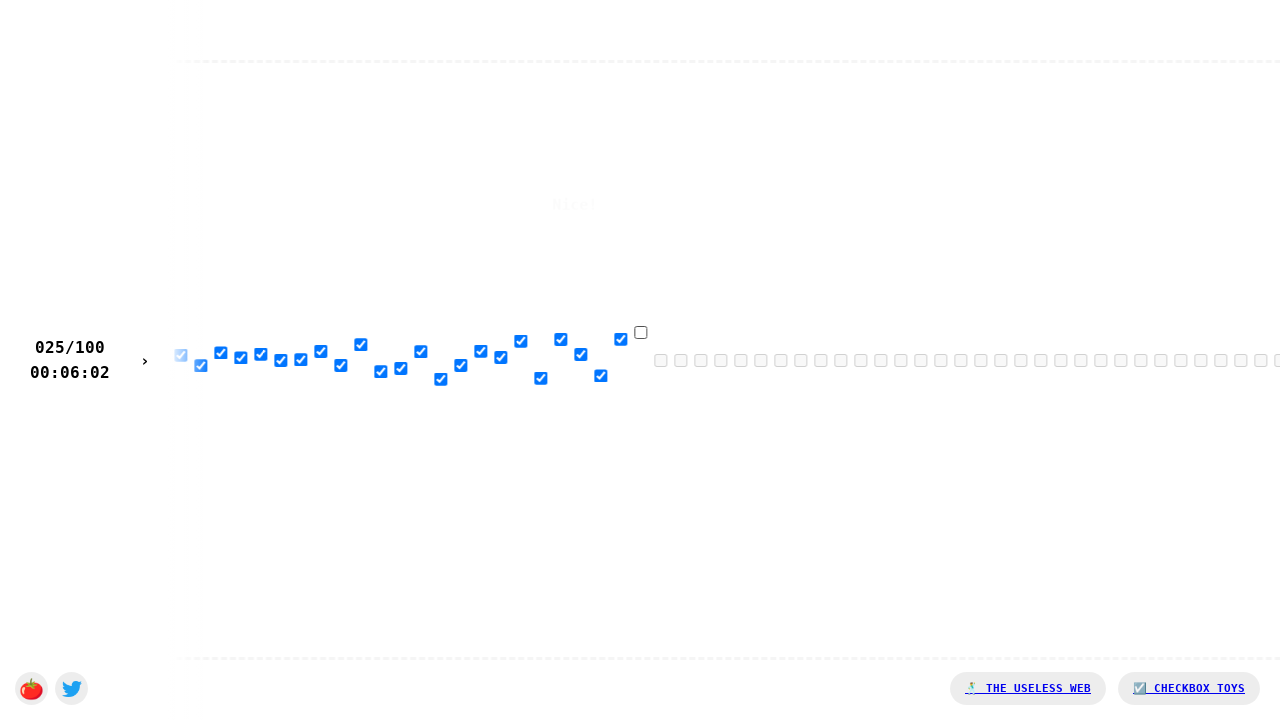

Clicked a checkbox input element
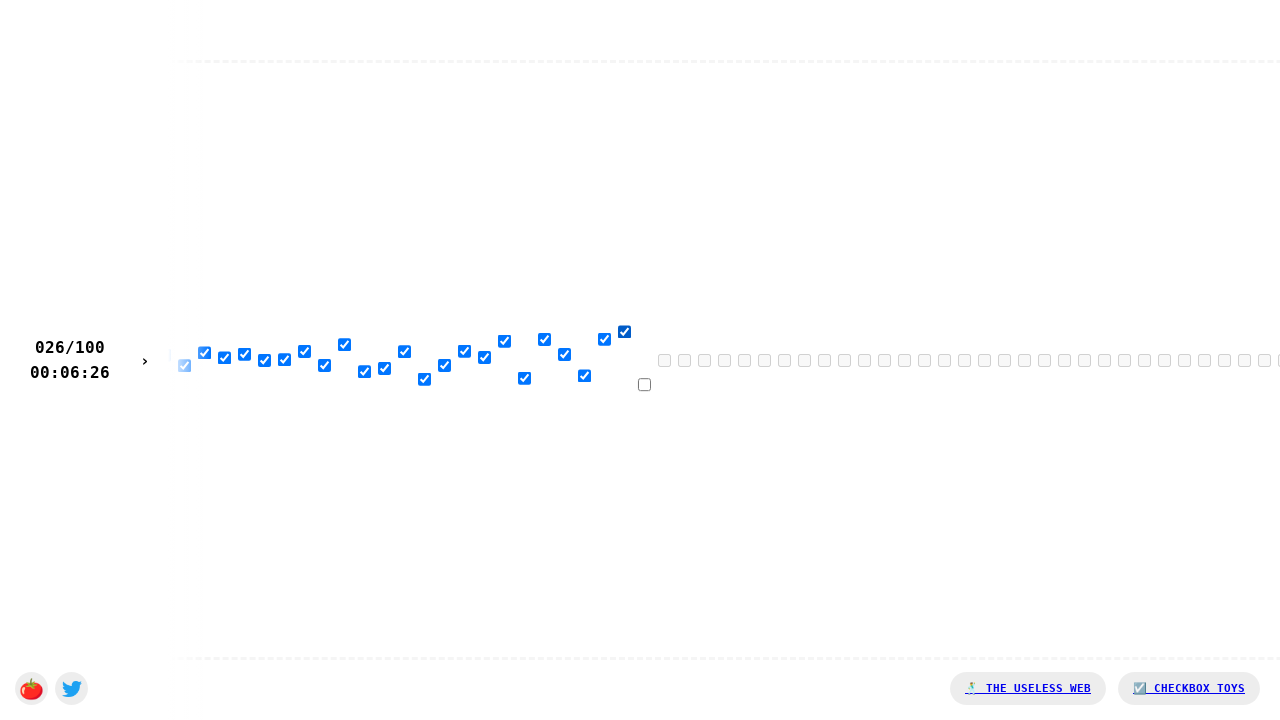

Clicked a checkbox input element
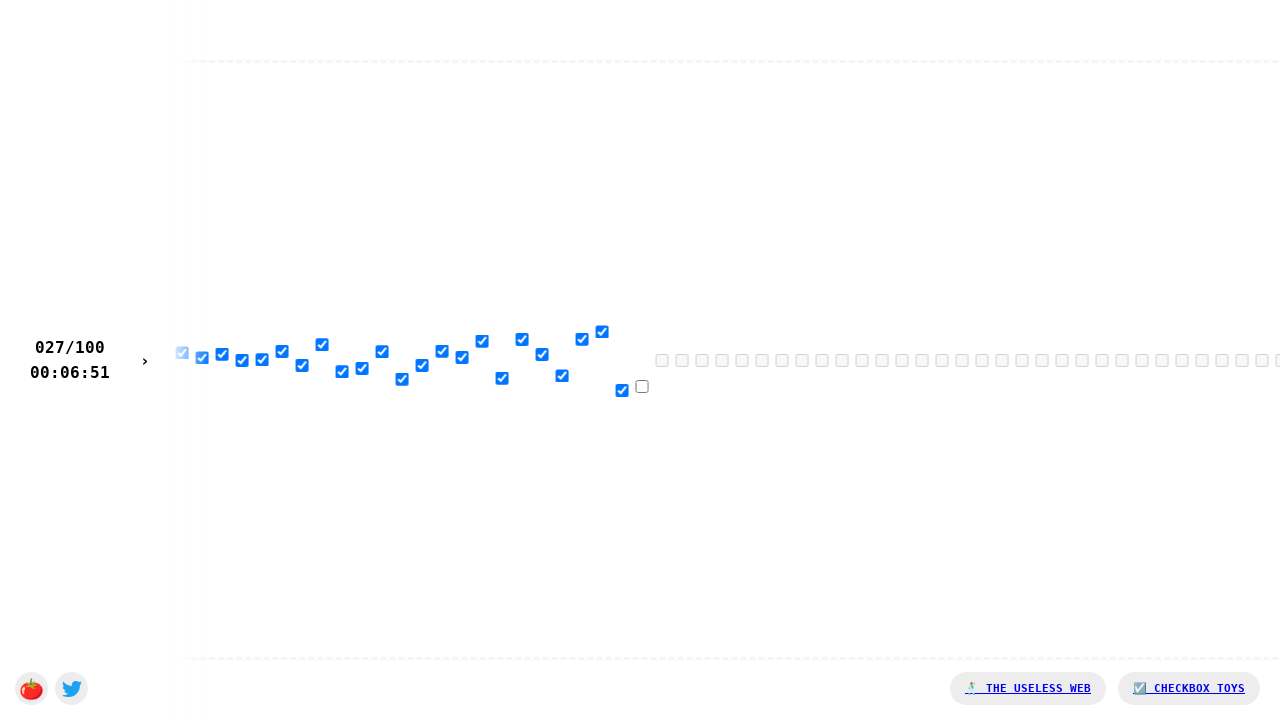

Clicked a checkbox input element
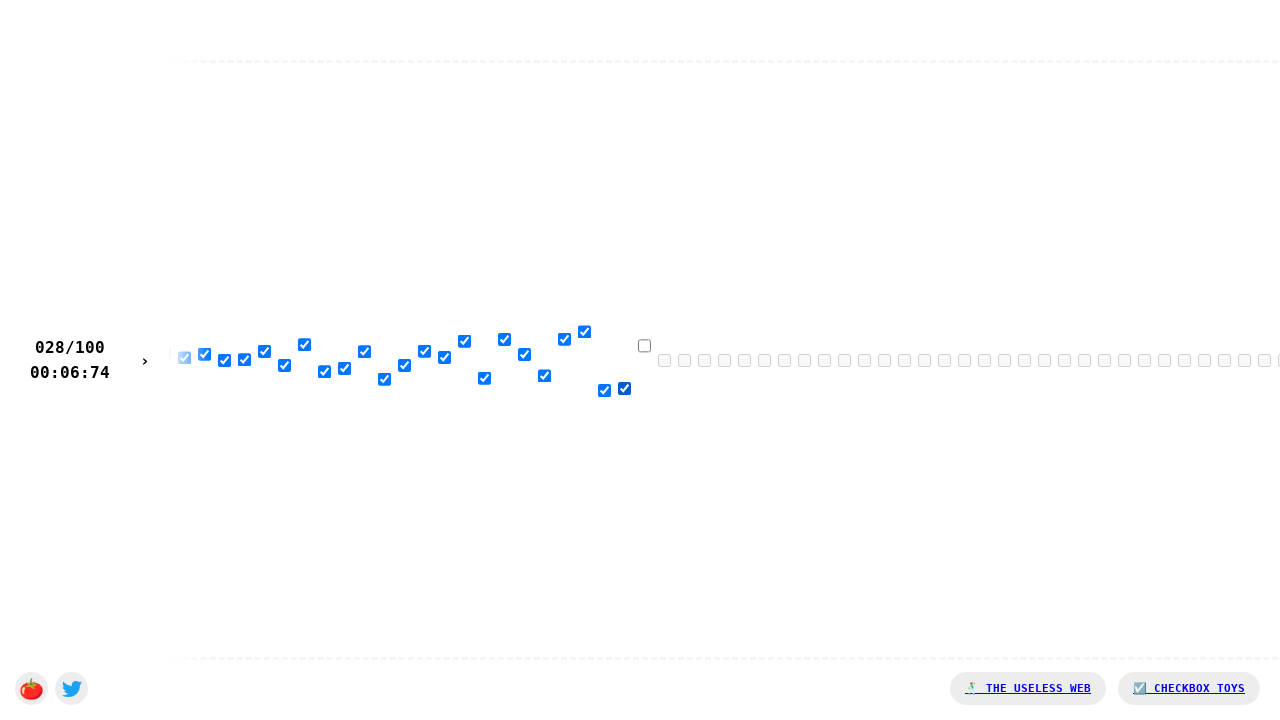

Clicked a checkbox input element
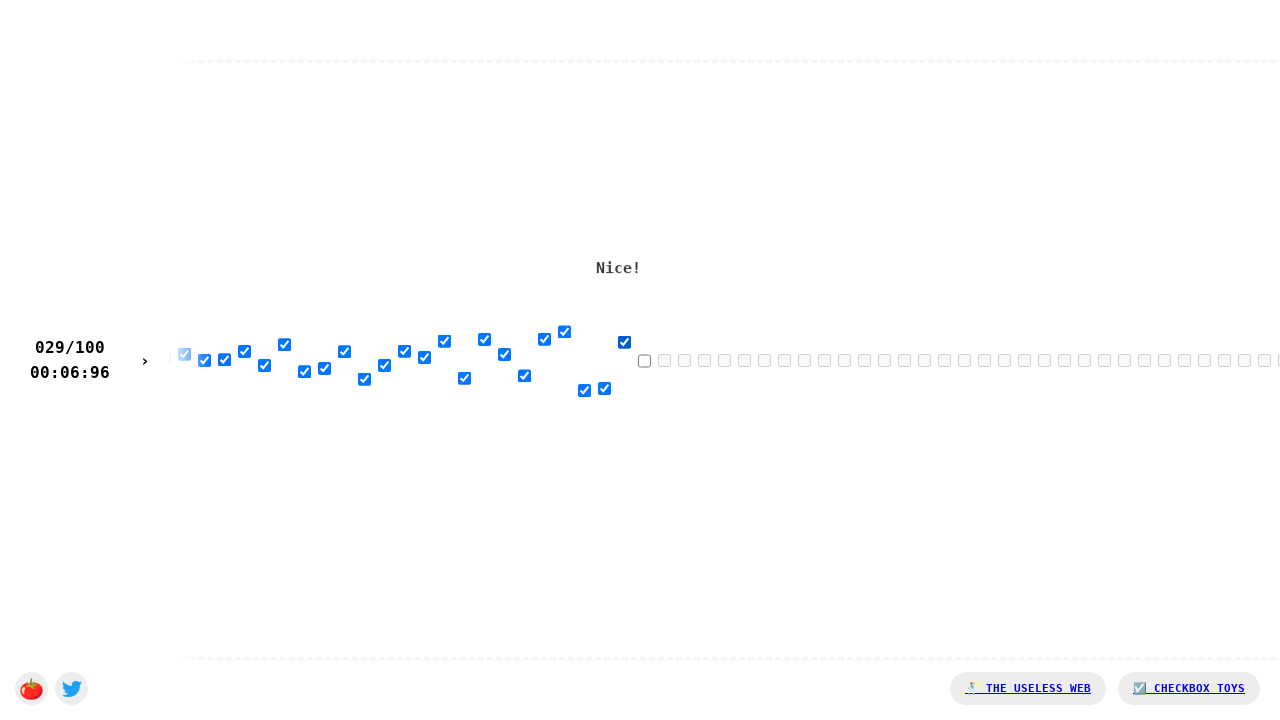

Clicked a checkbox input element
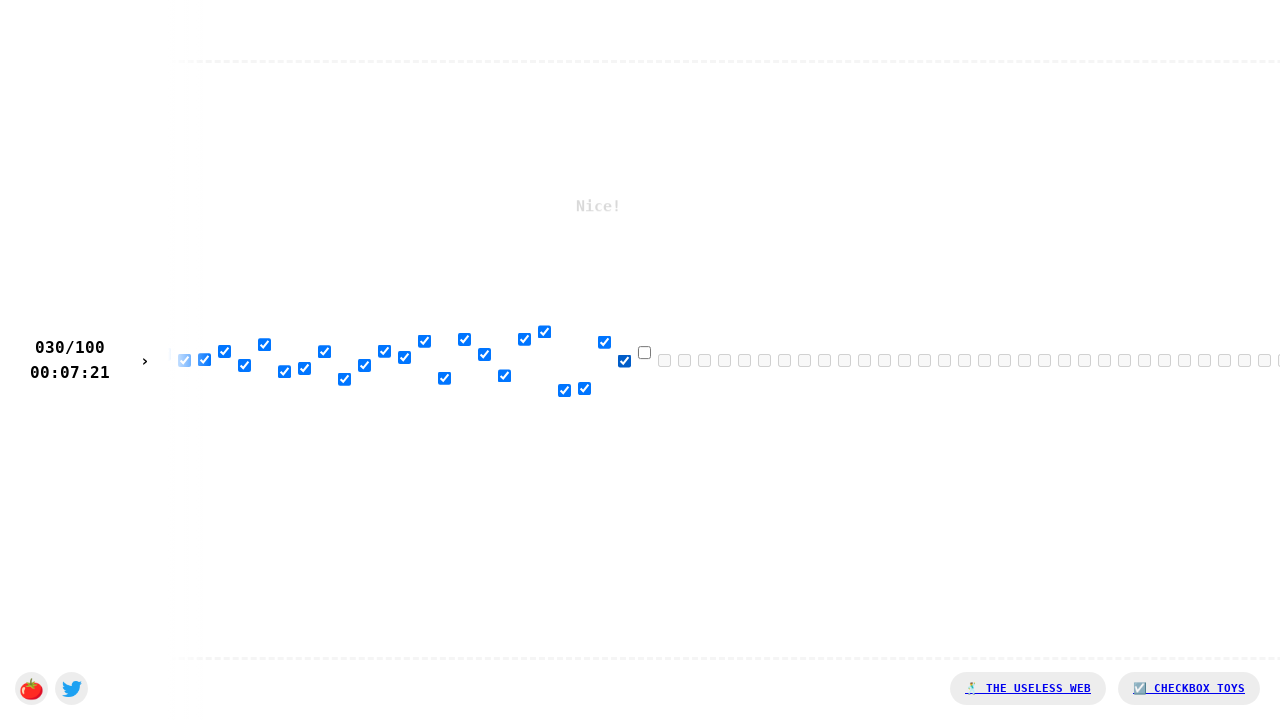

Clicked a checkbox input element
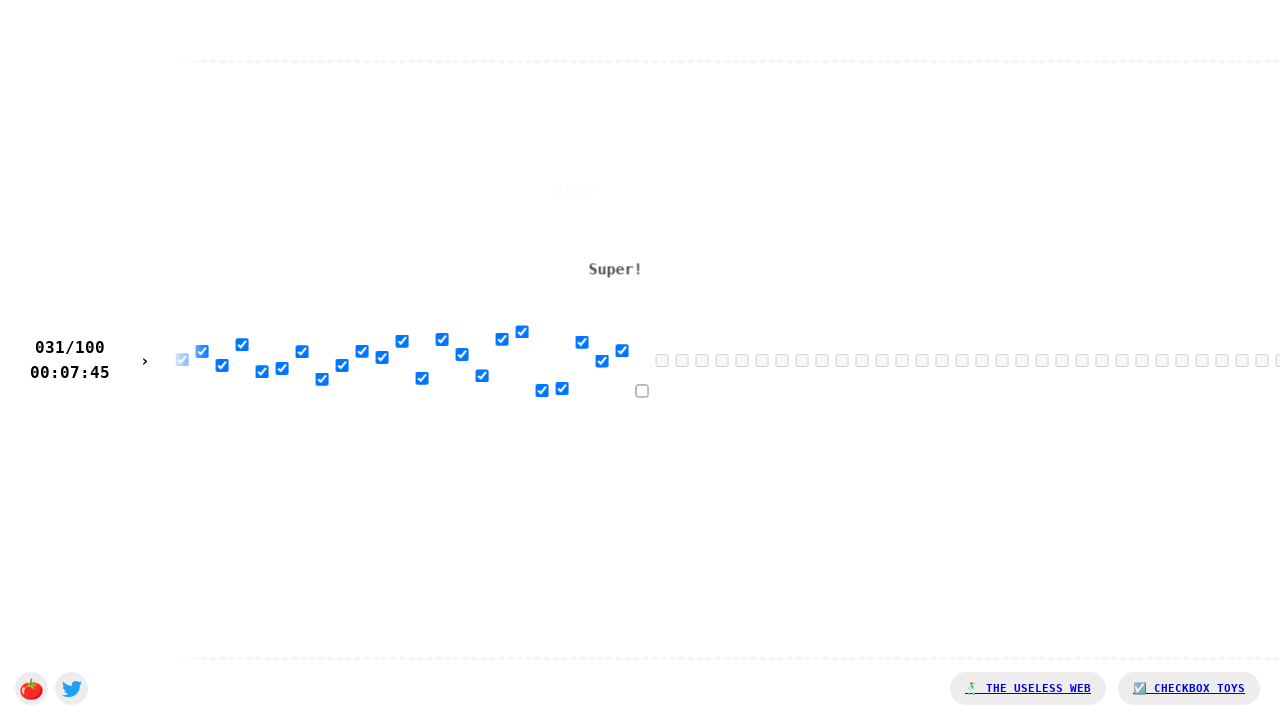

Clicked a checkbox input element
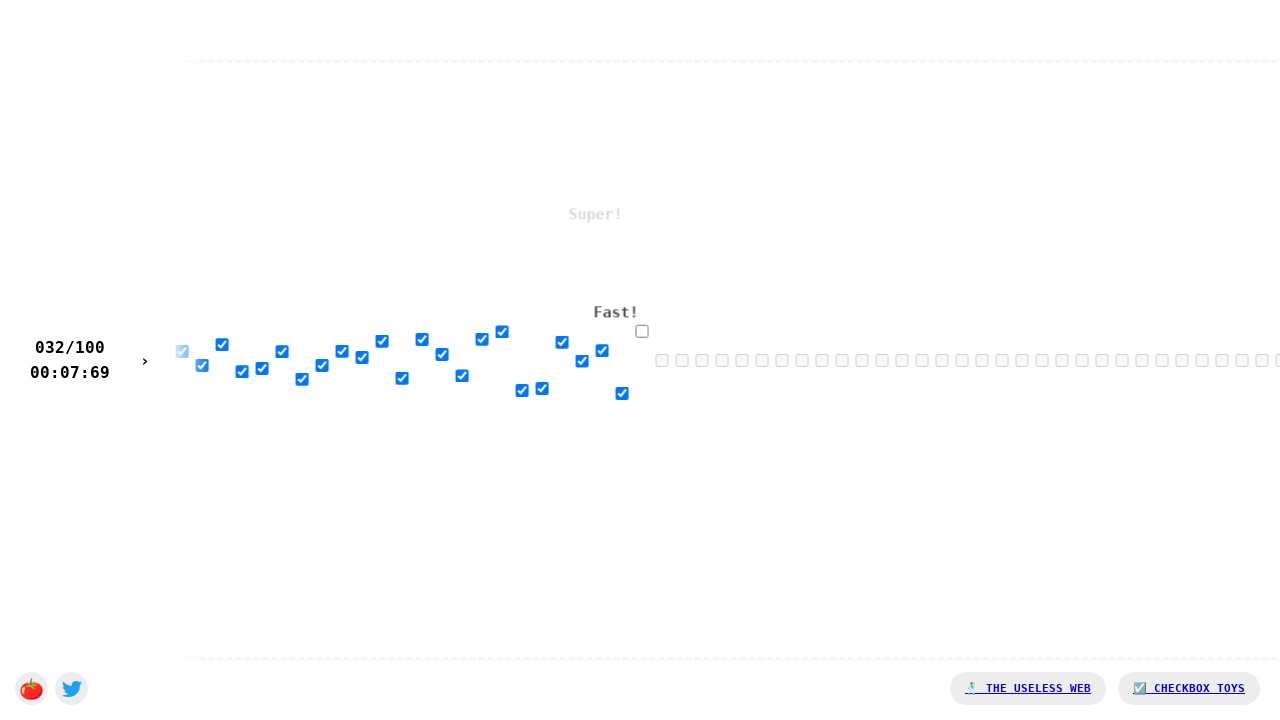

Clicked a checkbox input element
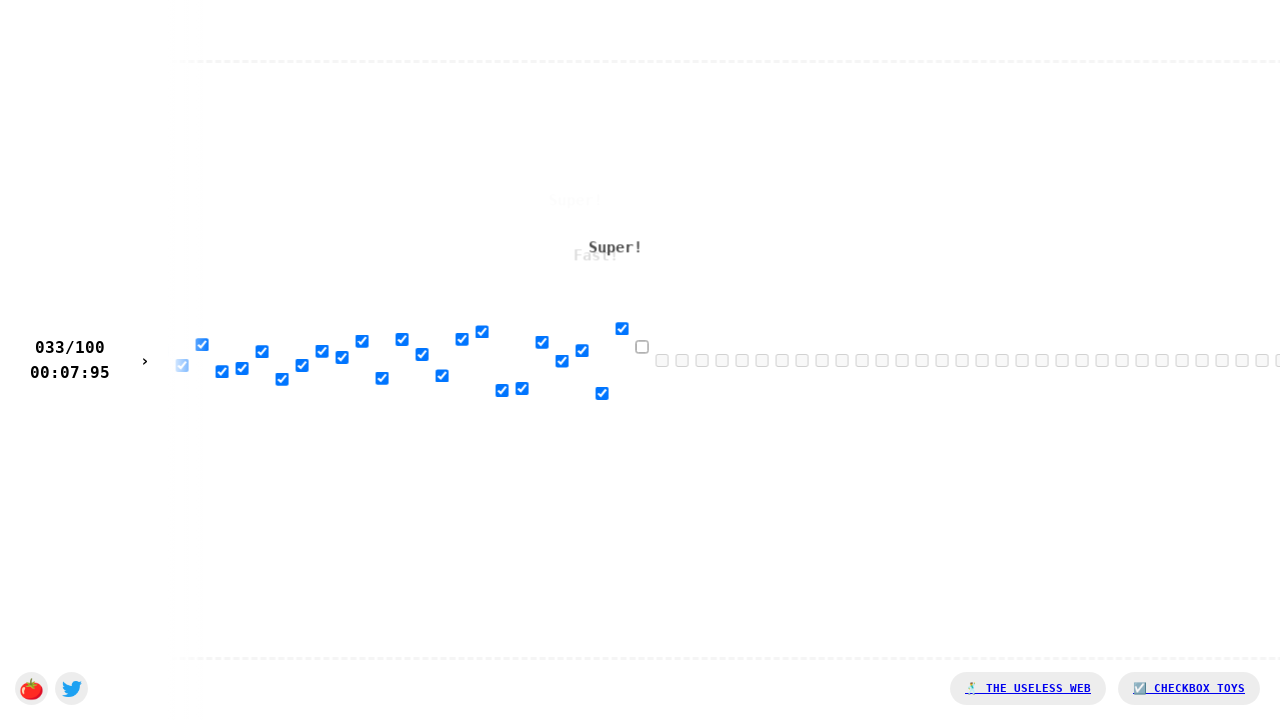

Clicked a checkbox input element
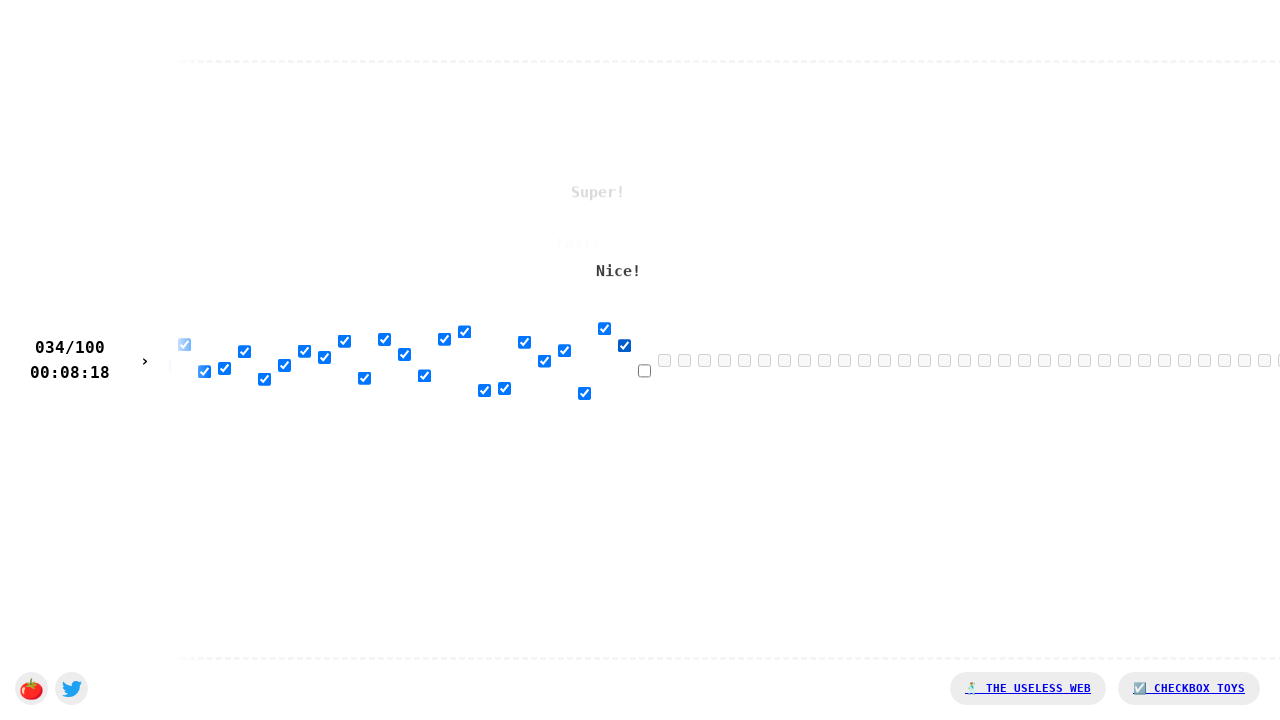

Clicked a checkbox input element
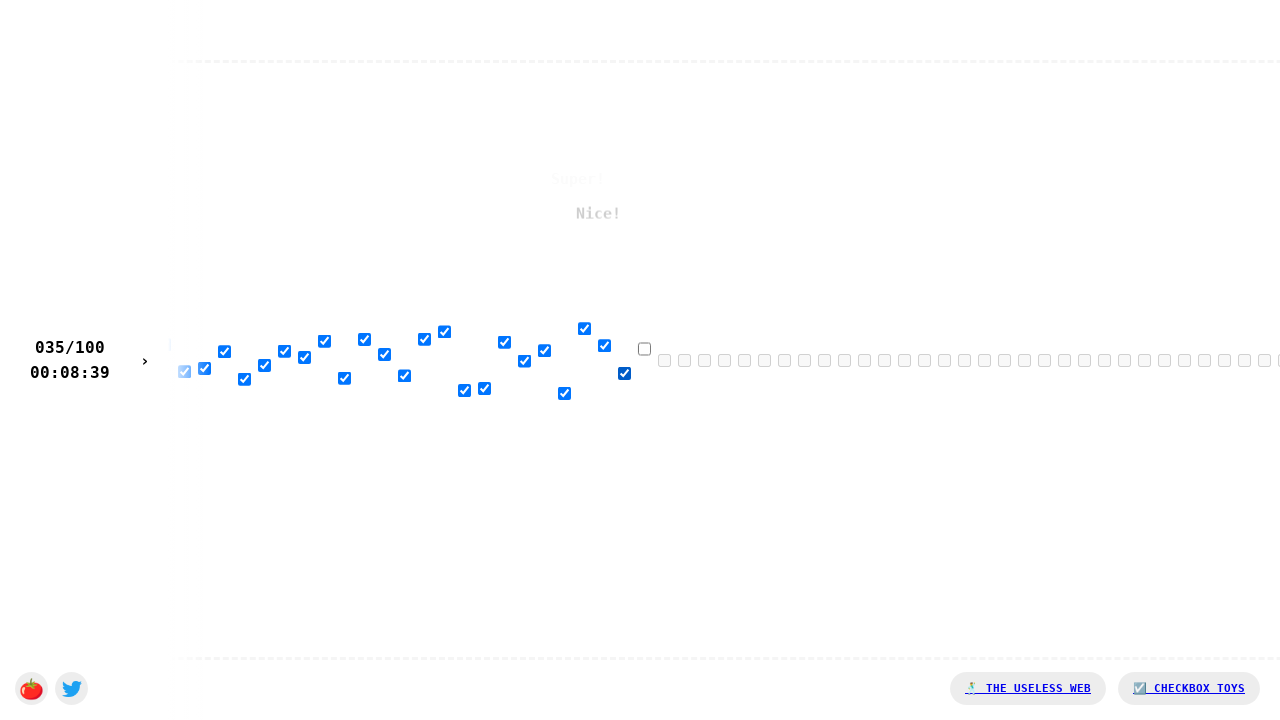

Clicked a checkbox input element
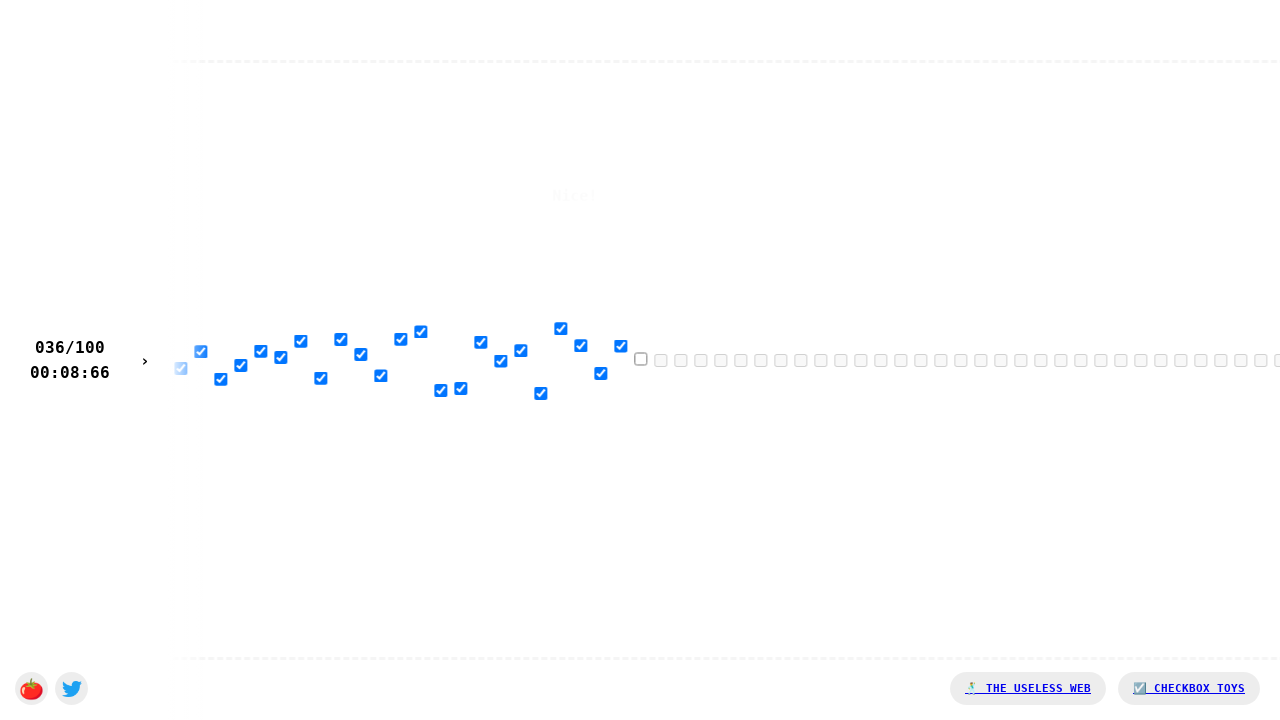

Clicked a checkbox input element
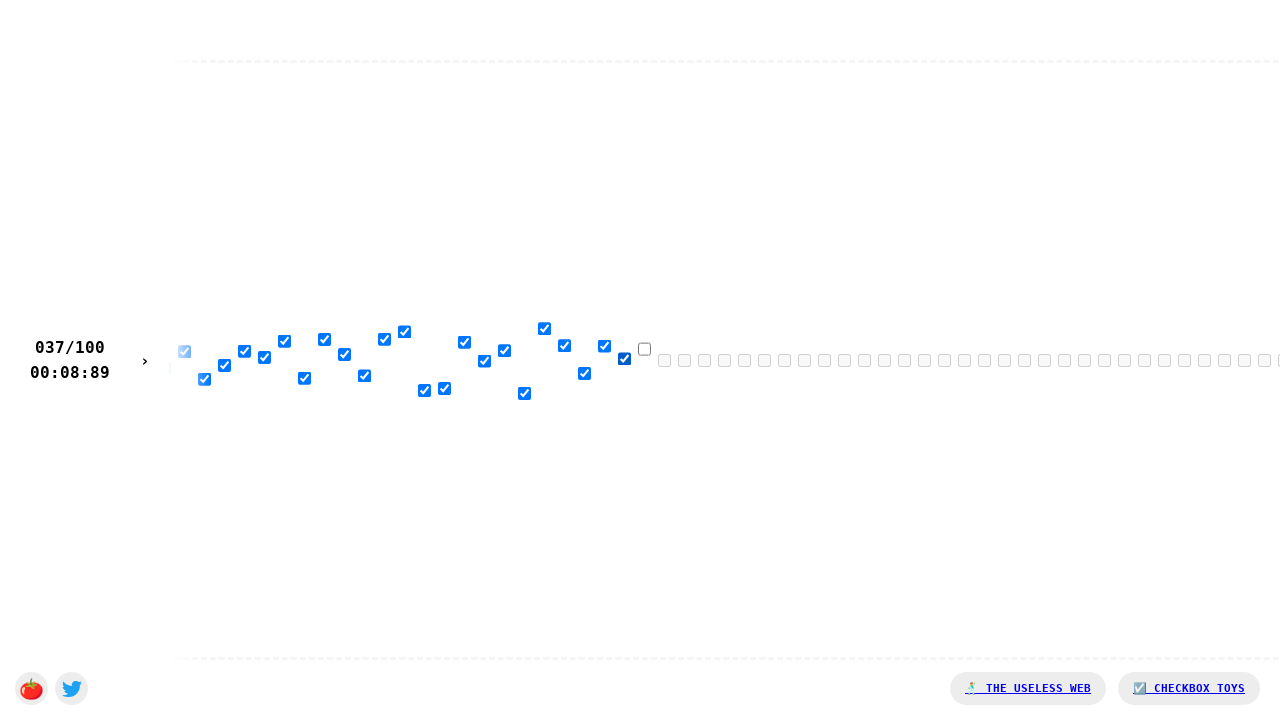

Clicked a checkbox input element
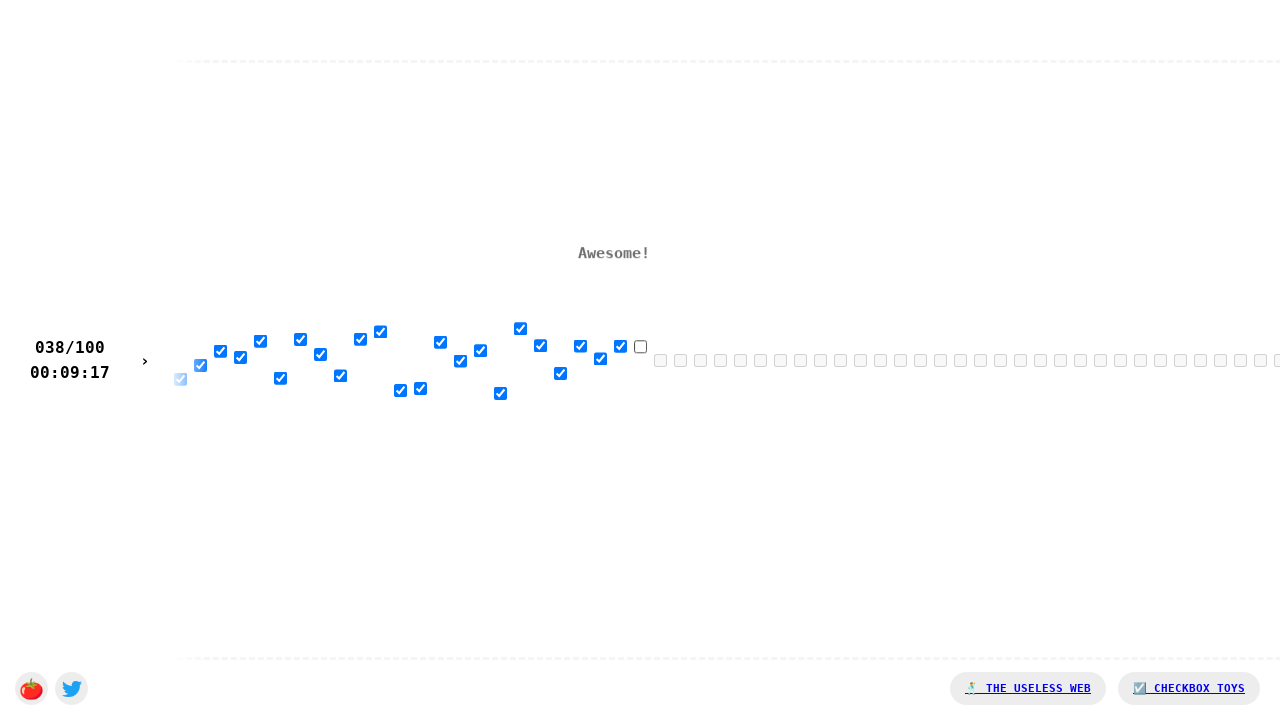

Clicked a checkbox input element
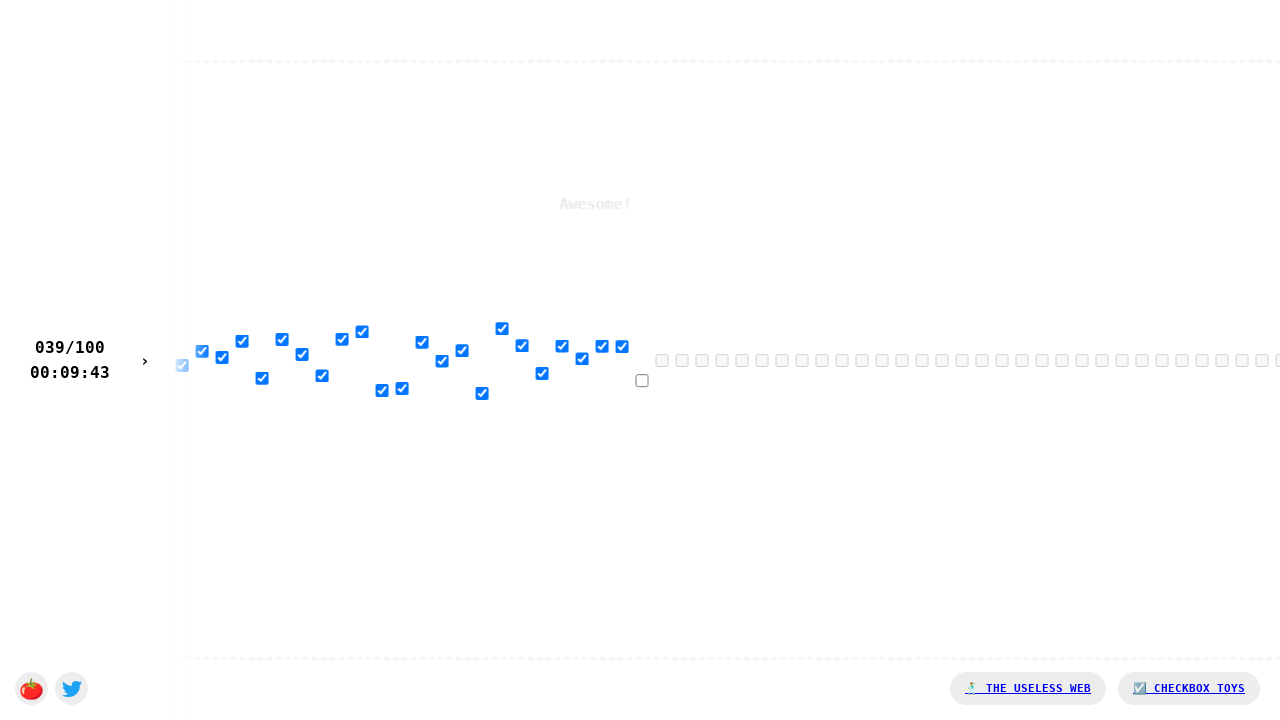

Clicked a checkbox input element
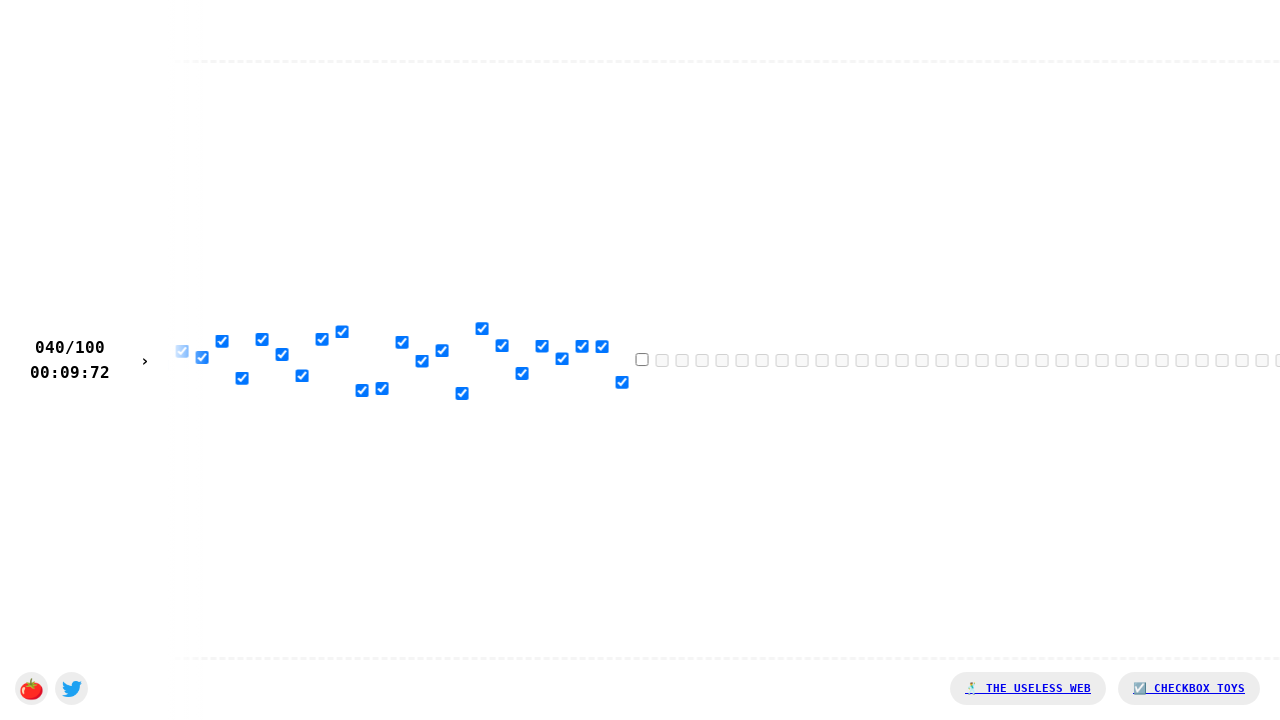

Clicked a checkbox input element
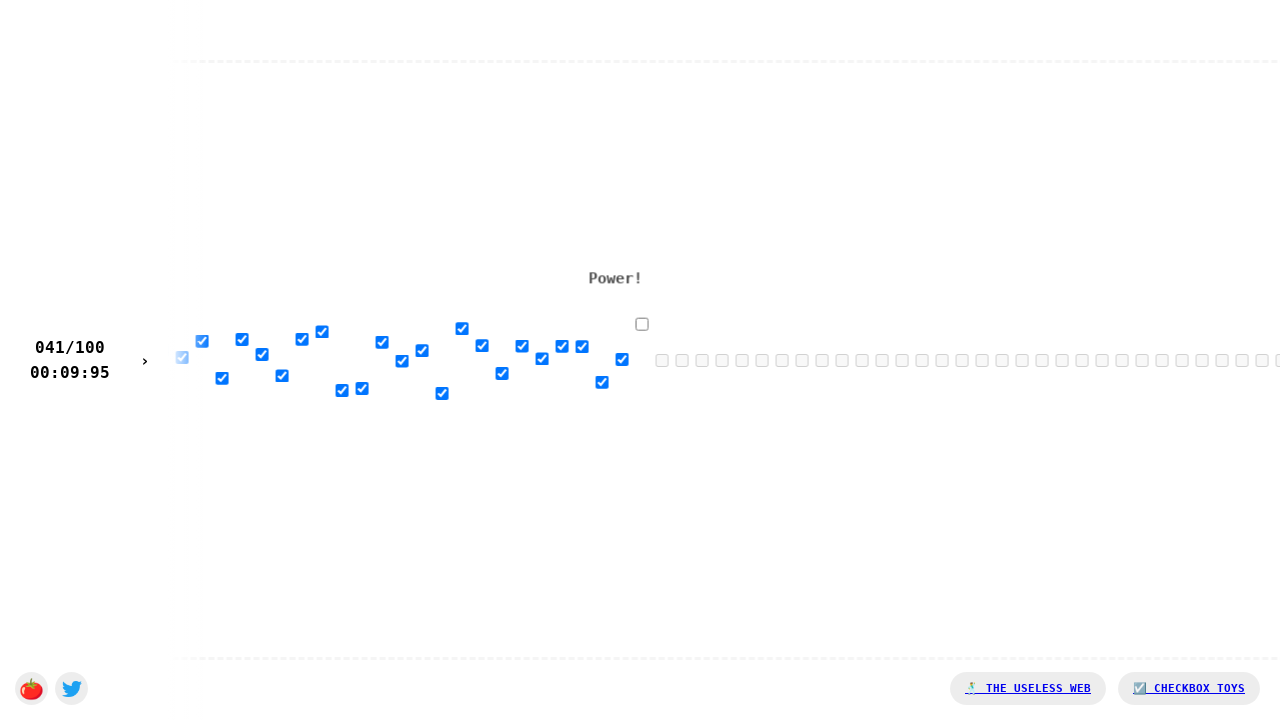

Clicked a checkbox input element
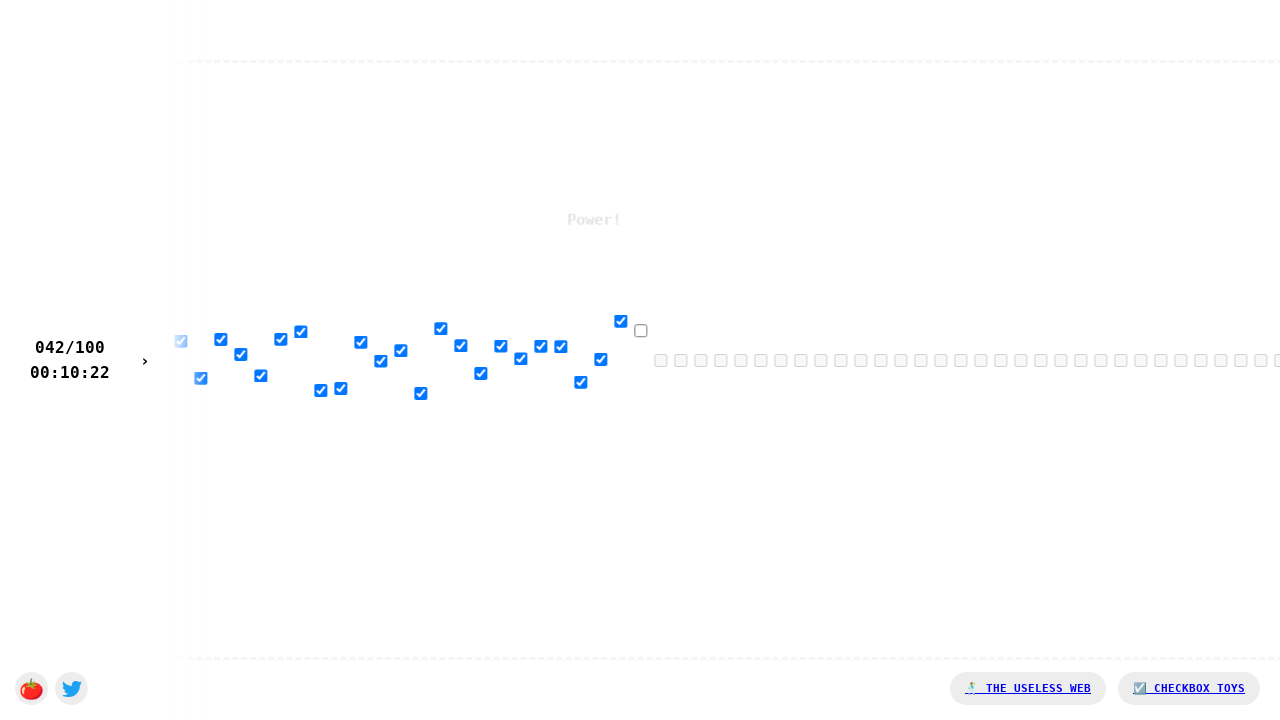

Clicked a checkbox input element
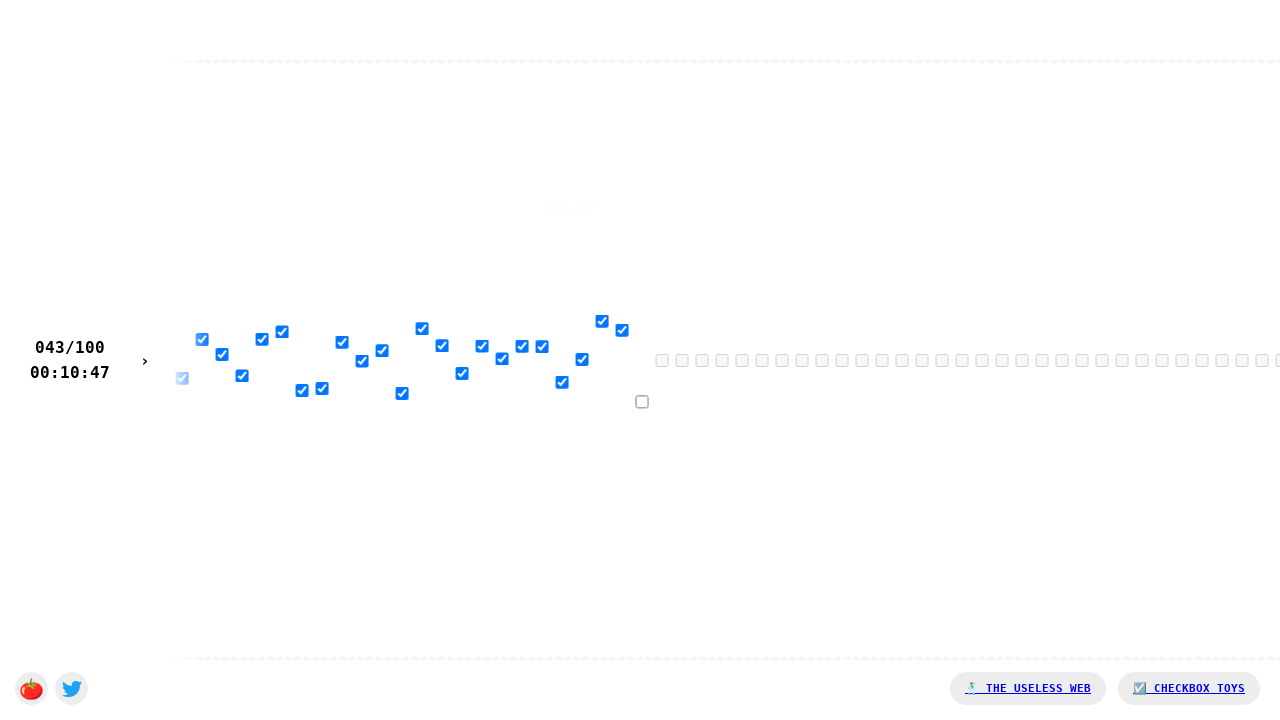

Clicked a checkbox input element
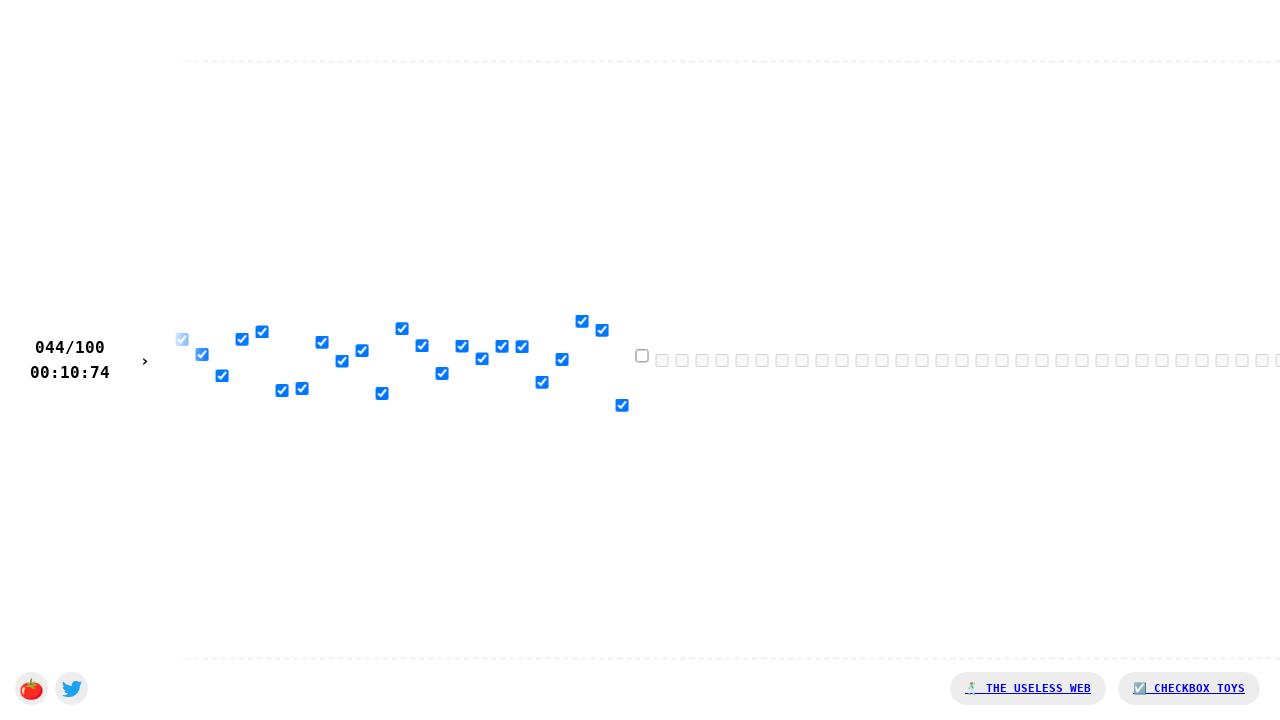

Clicked a checkbox input element
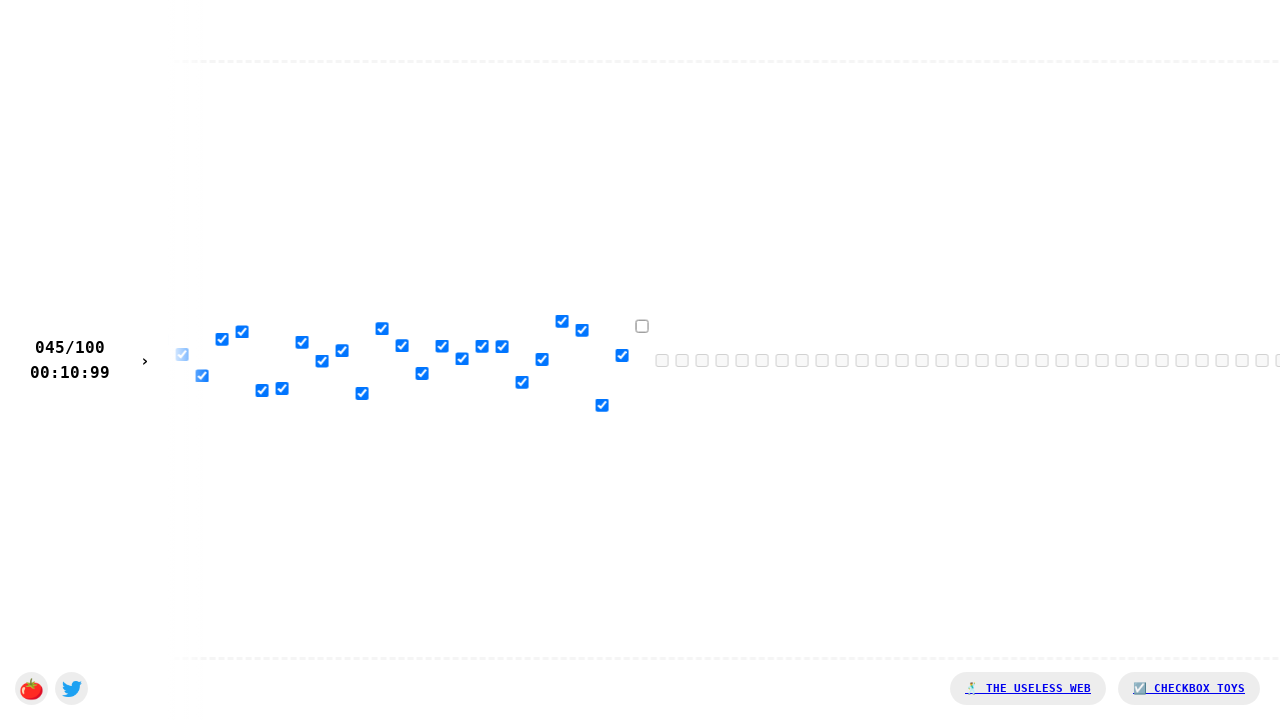

Clicked a checkbox input element
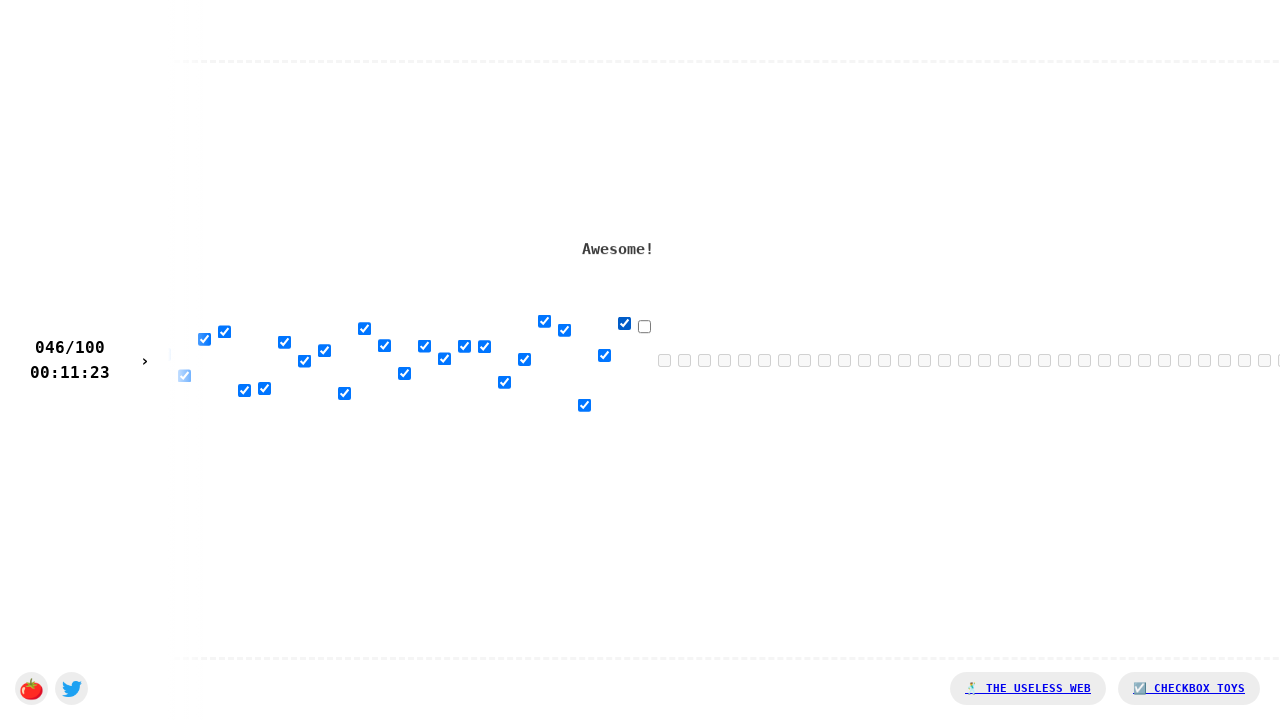

Clicked a checkbox input element
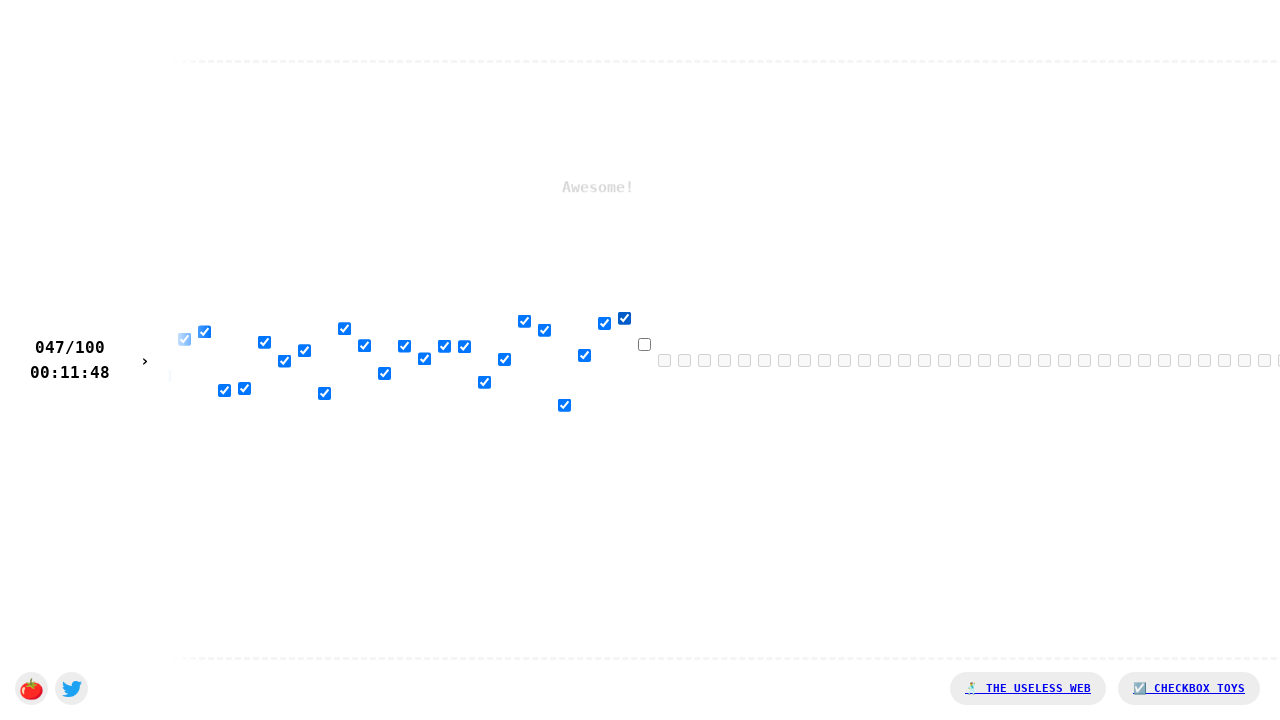

Clicked a checkbox input element
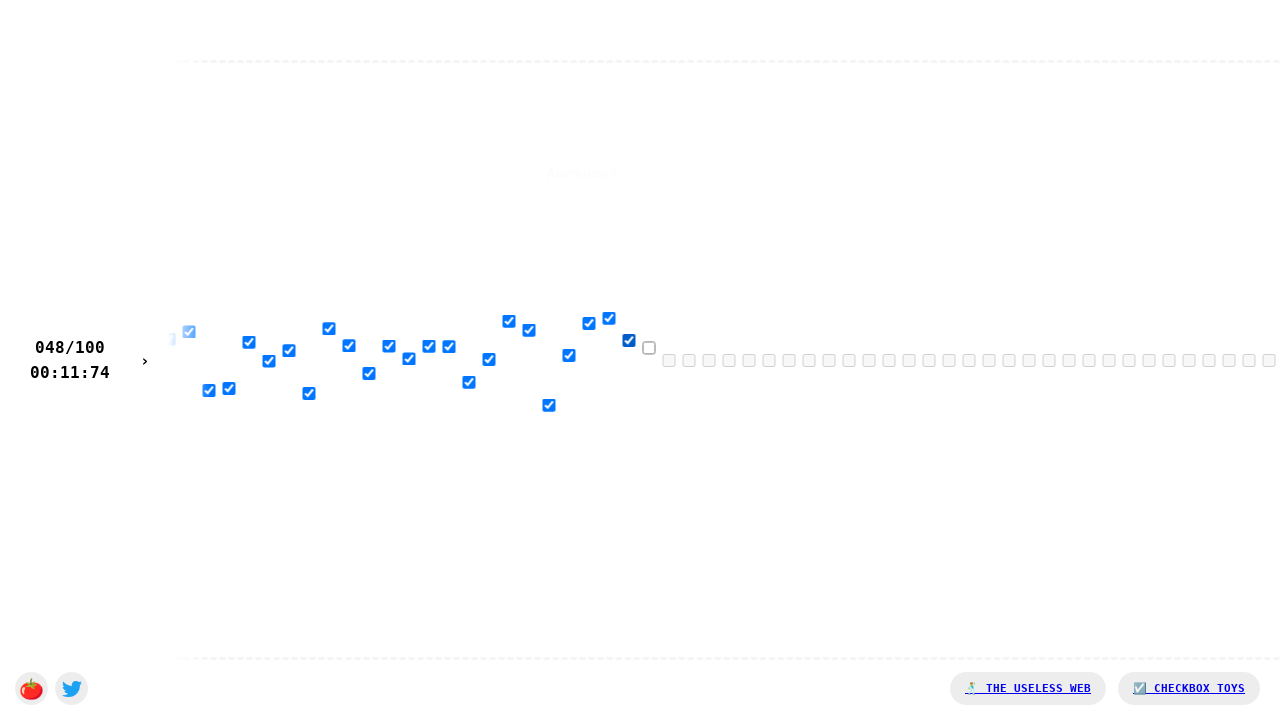

Clicked a checkbox input element
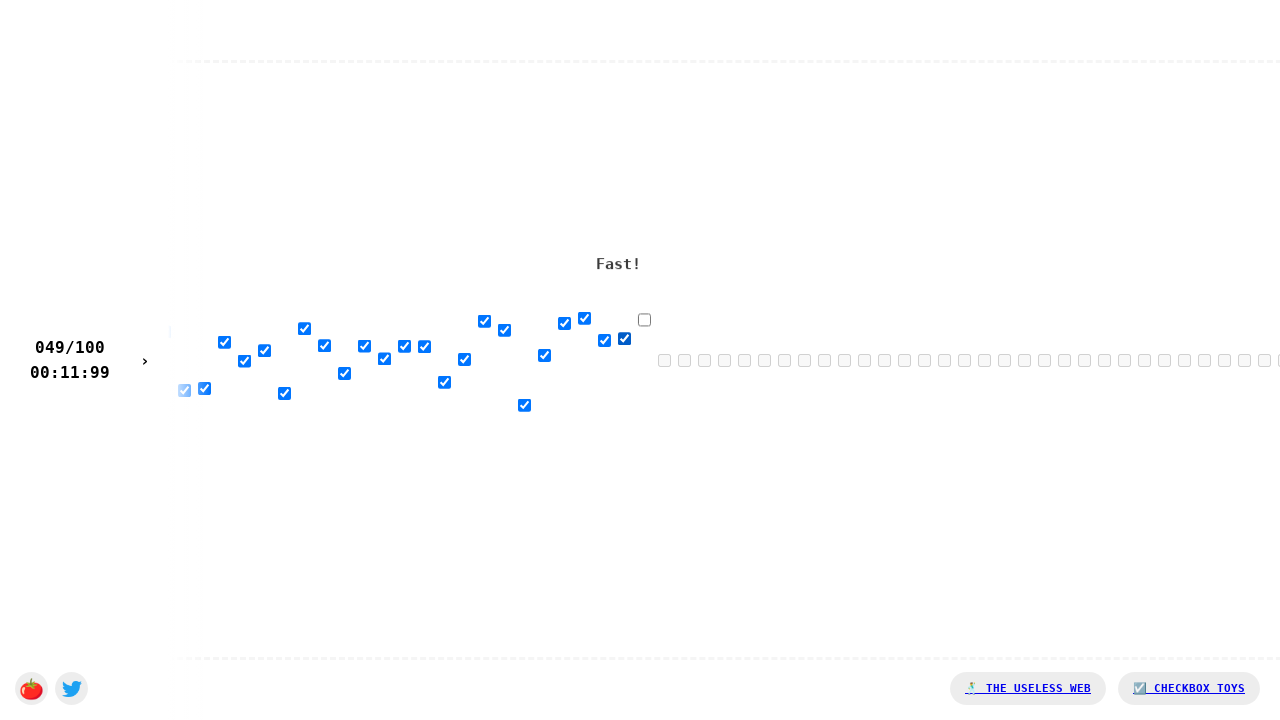

Clicked a checkbox input element
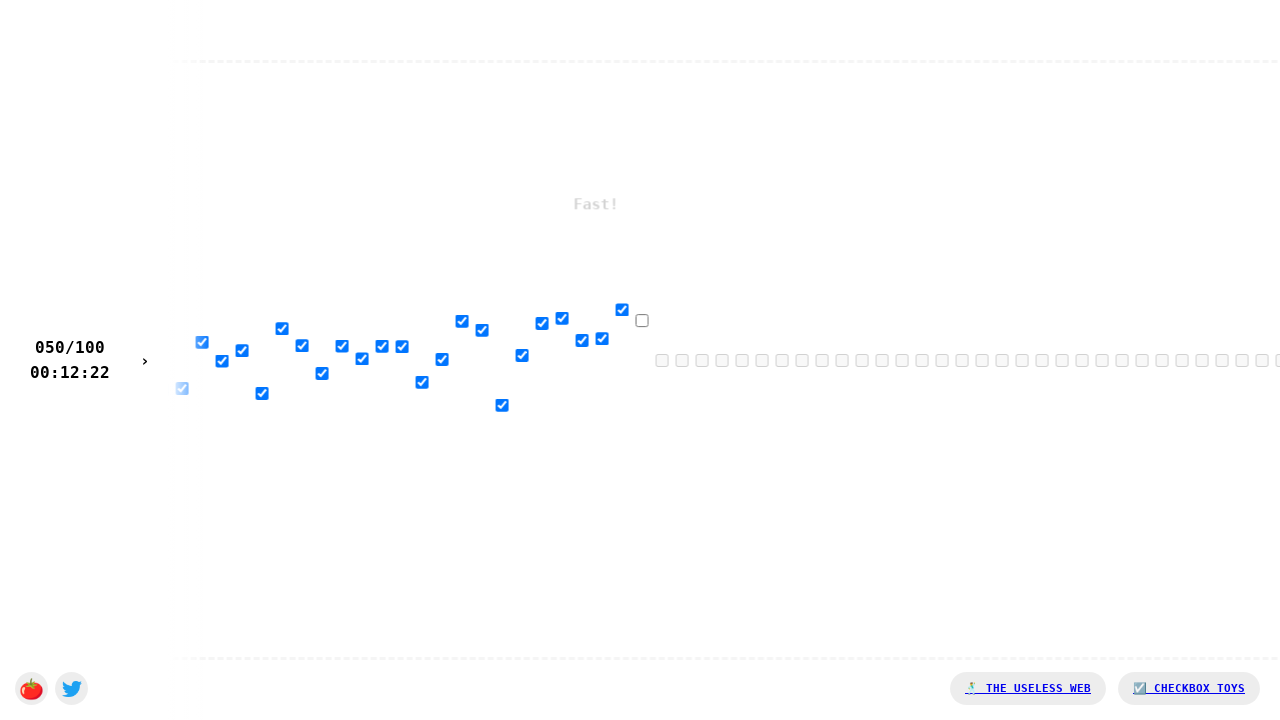

Clicked a checkbox input element
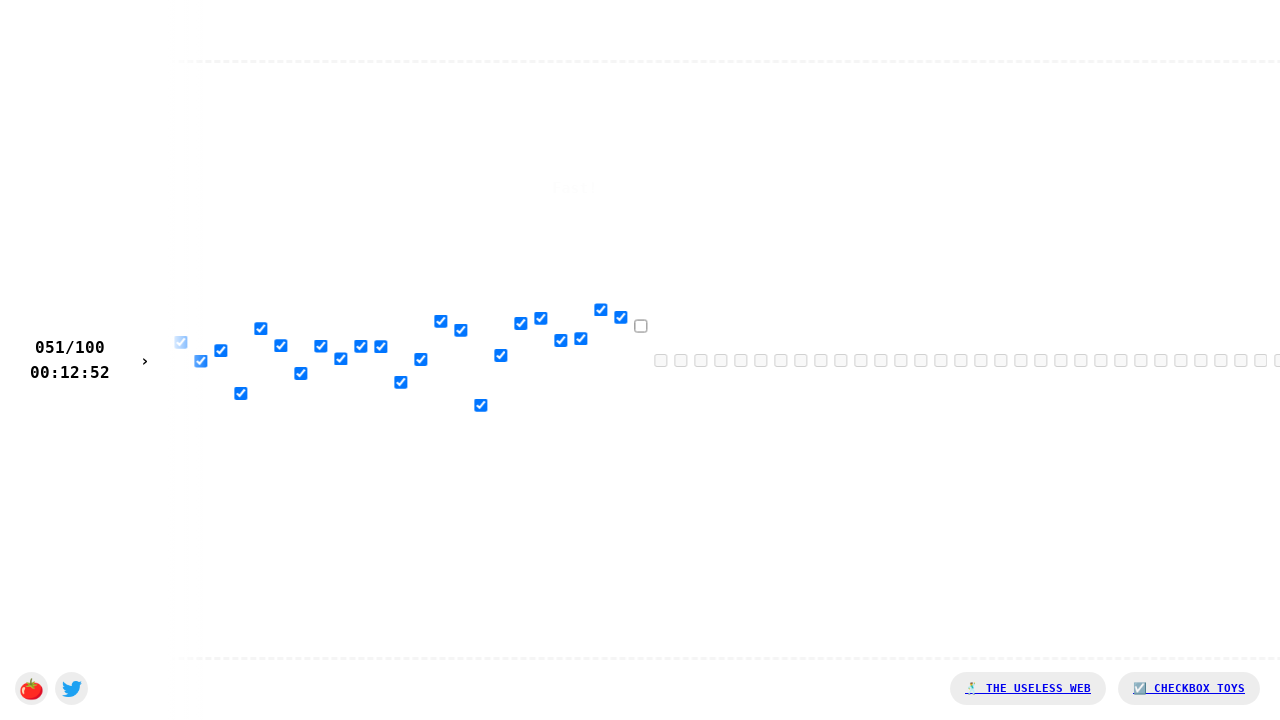

Clicked a checkbox input element
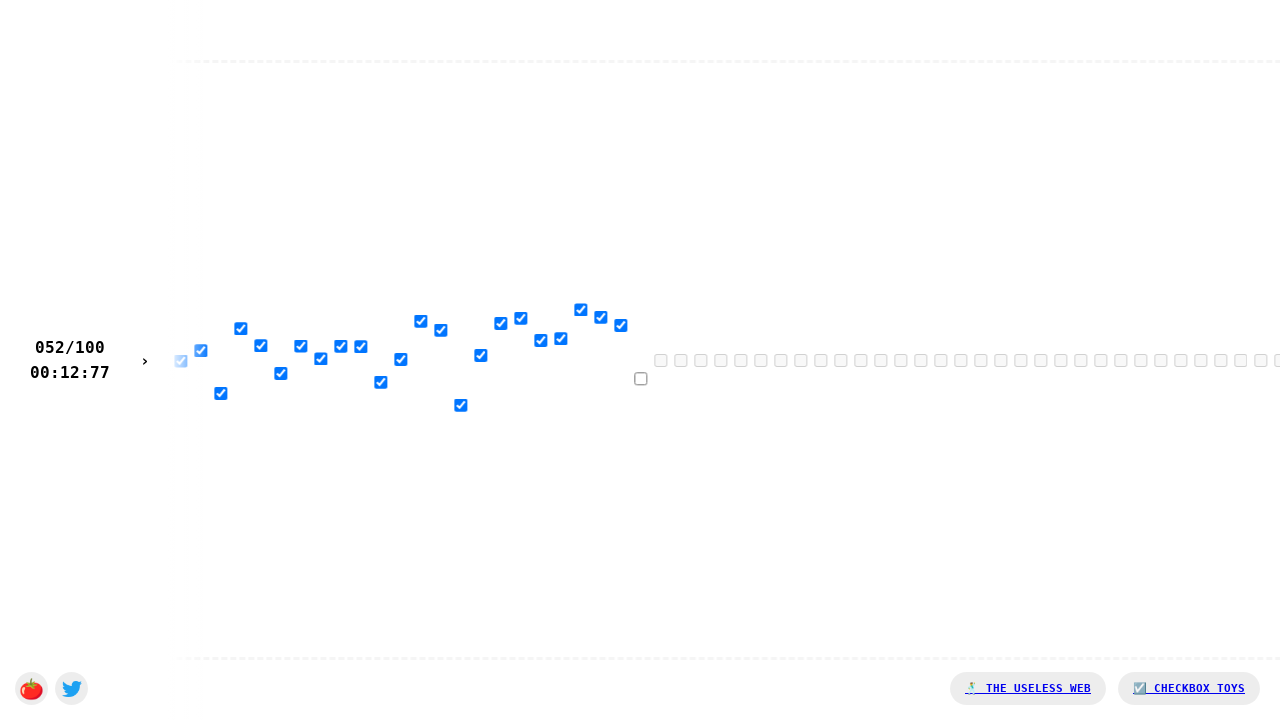

Clicked a checkbox input element
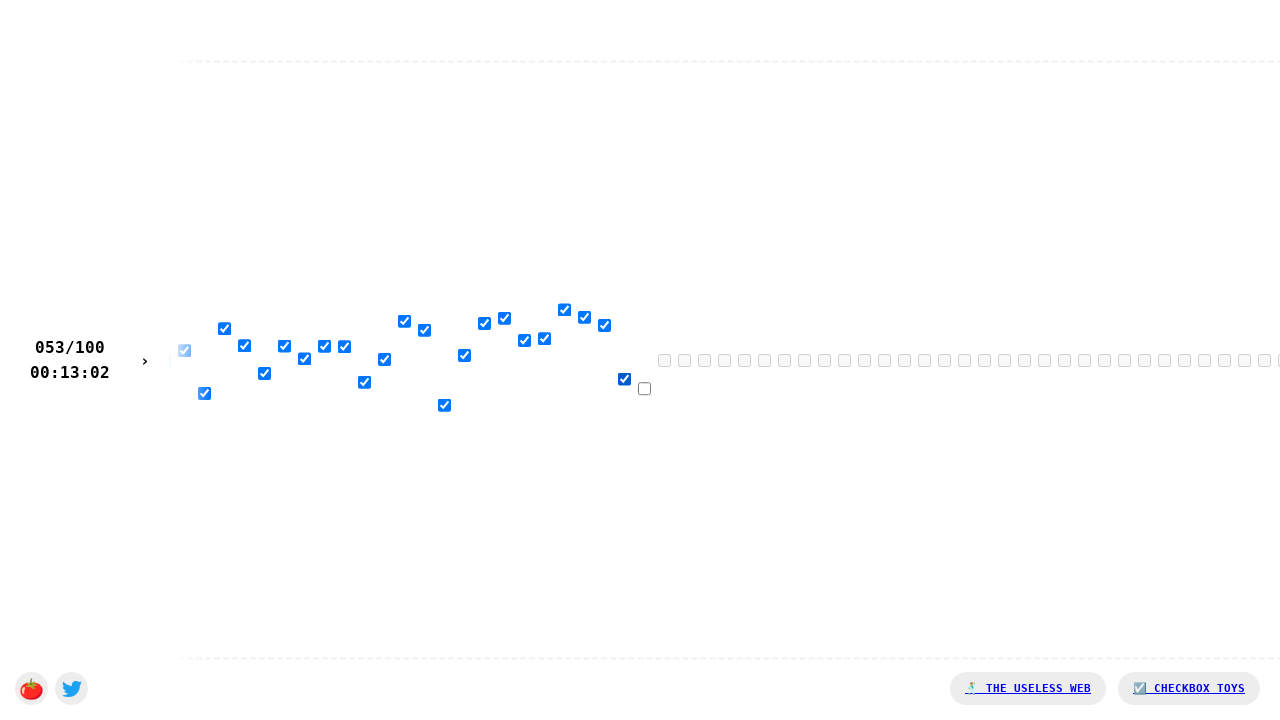

Clicked a checkbox input element
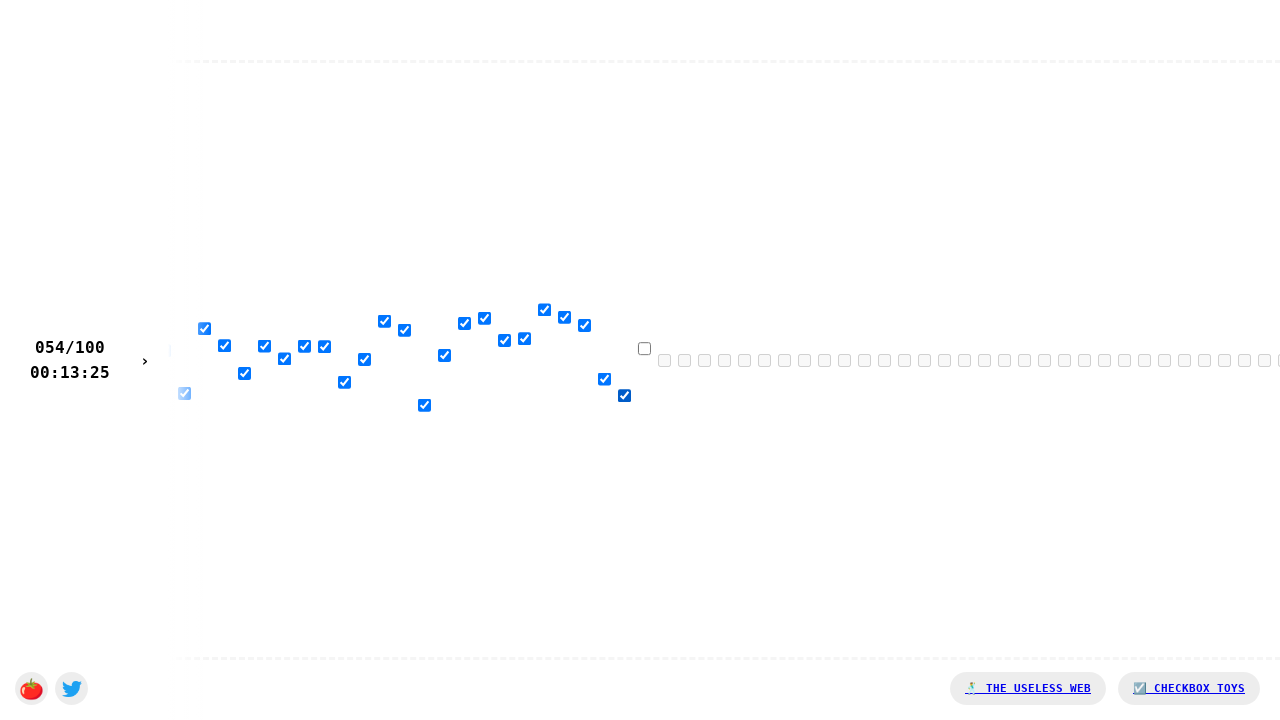

Clicked a checkbox input element
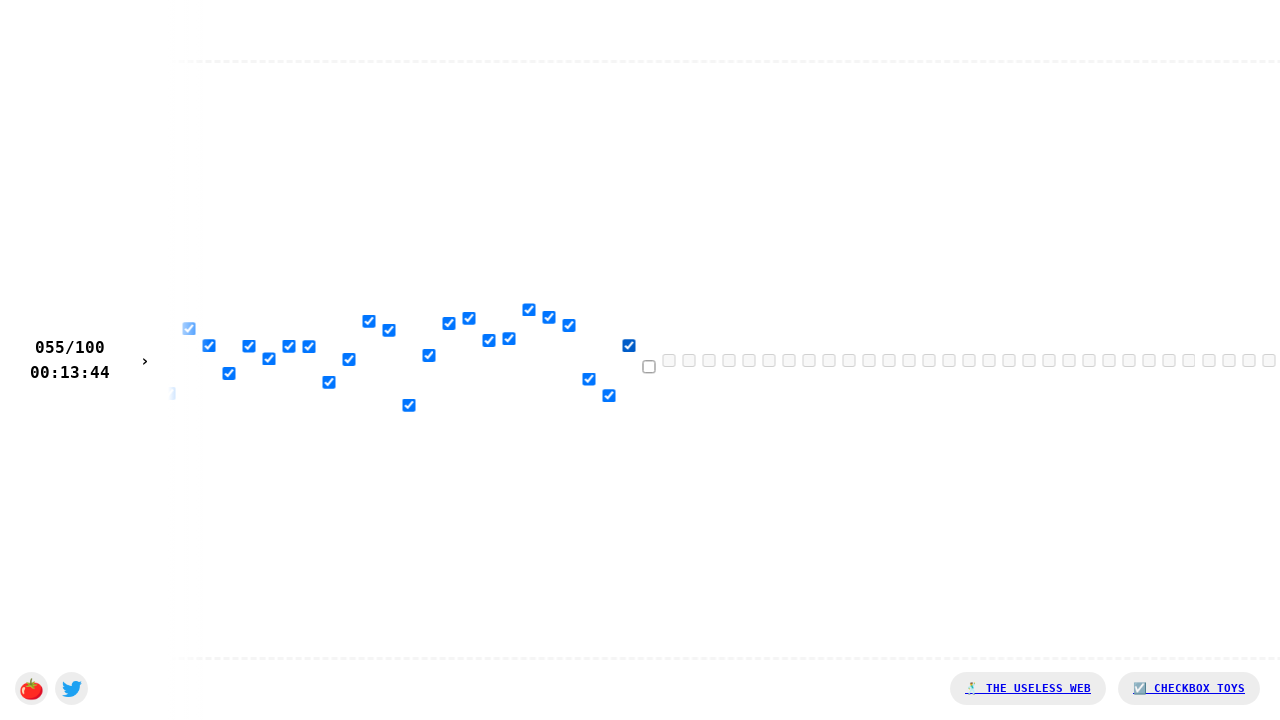

Clicked a checkbox input element
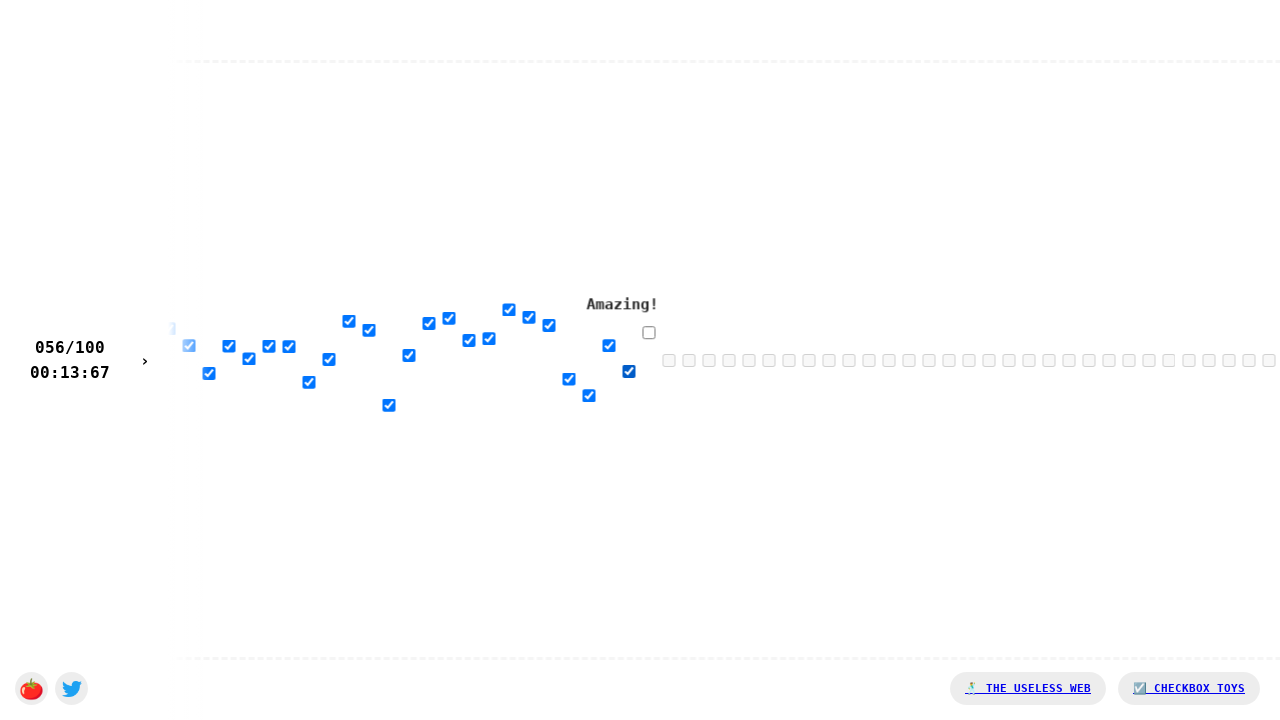

Clicked a checkbox input element
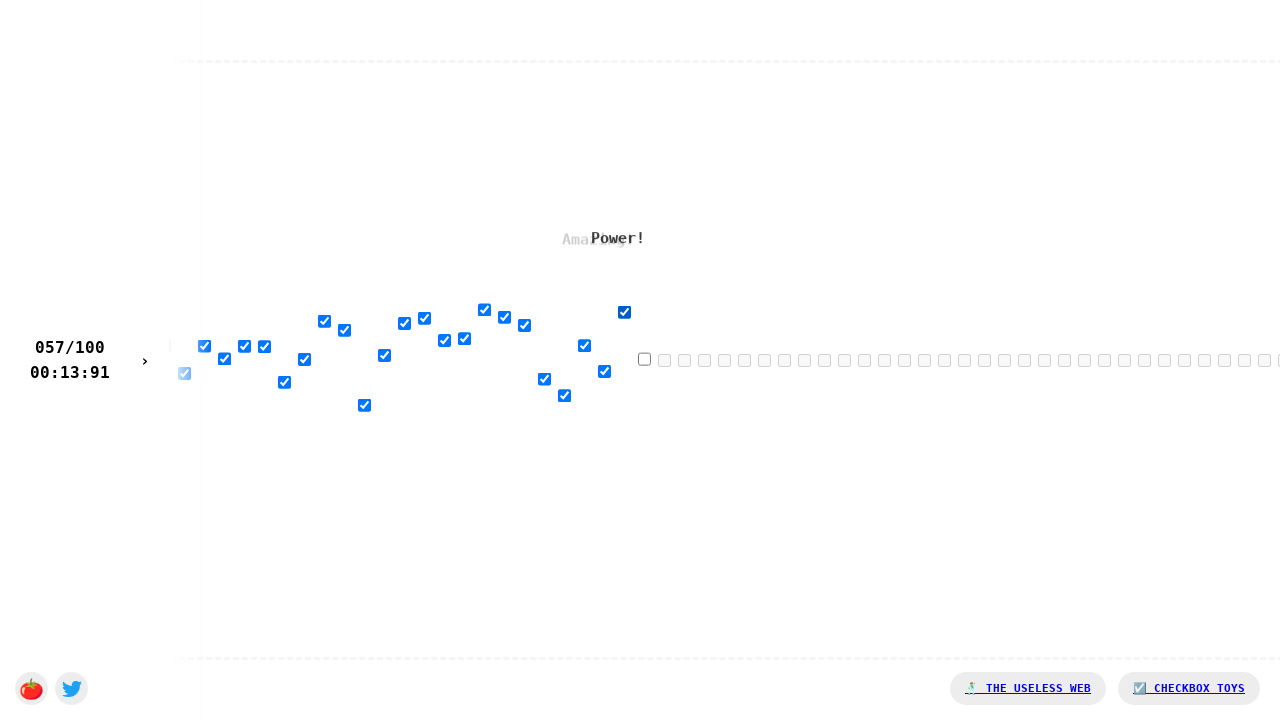

Clicked a checkbox input element
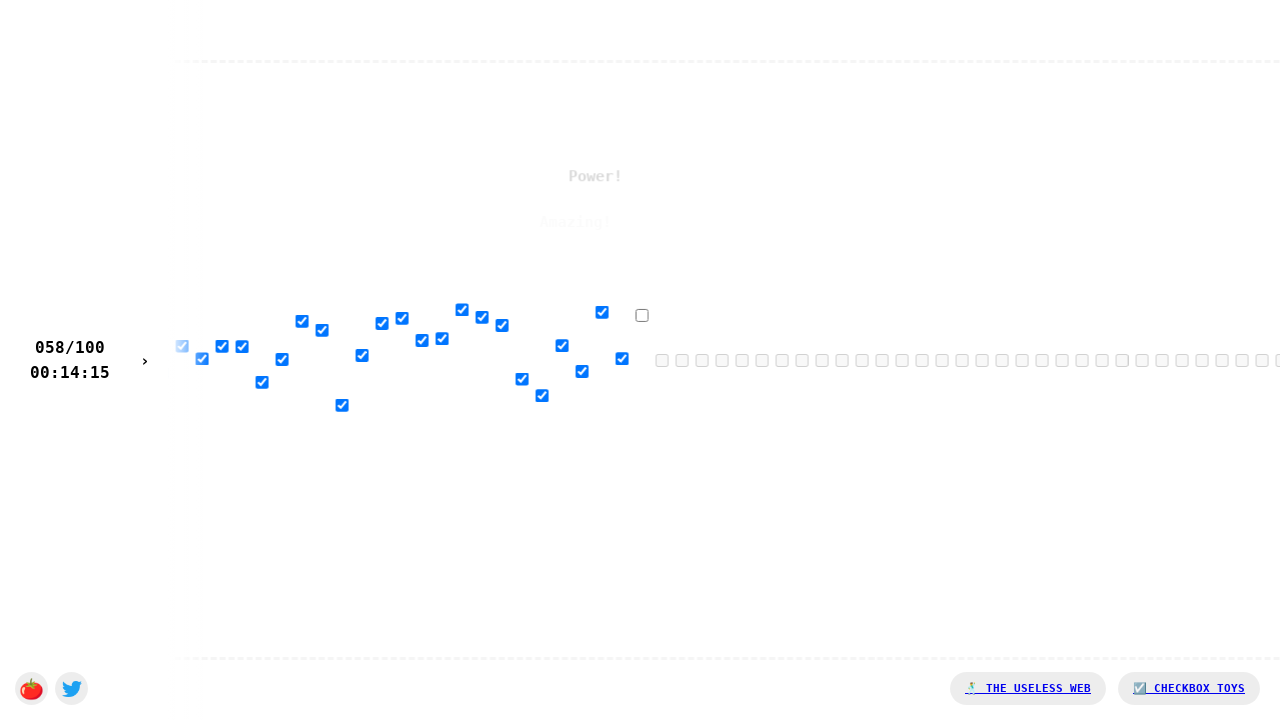

Clicked a checkbox input element
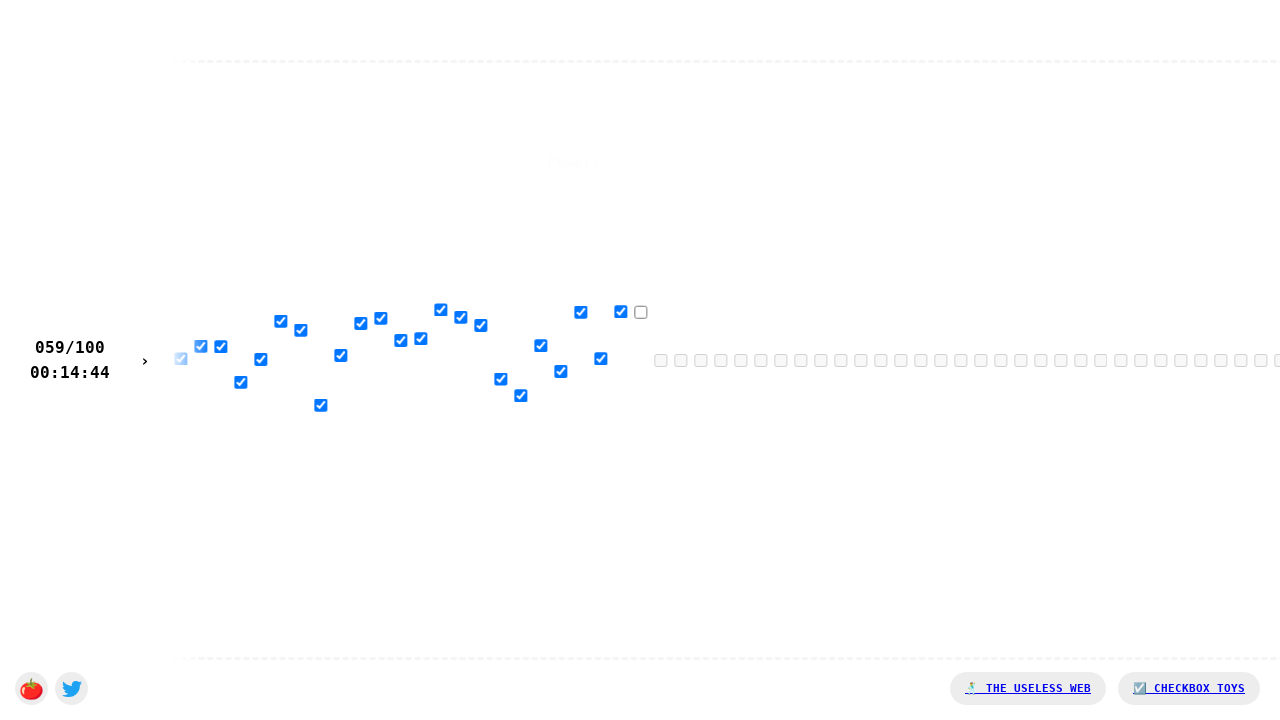

Clicked a checkbox input element
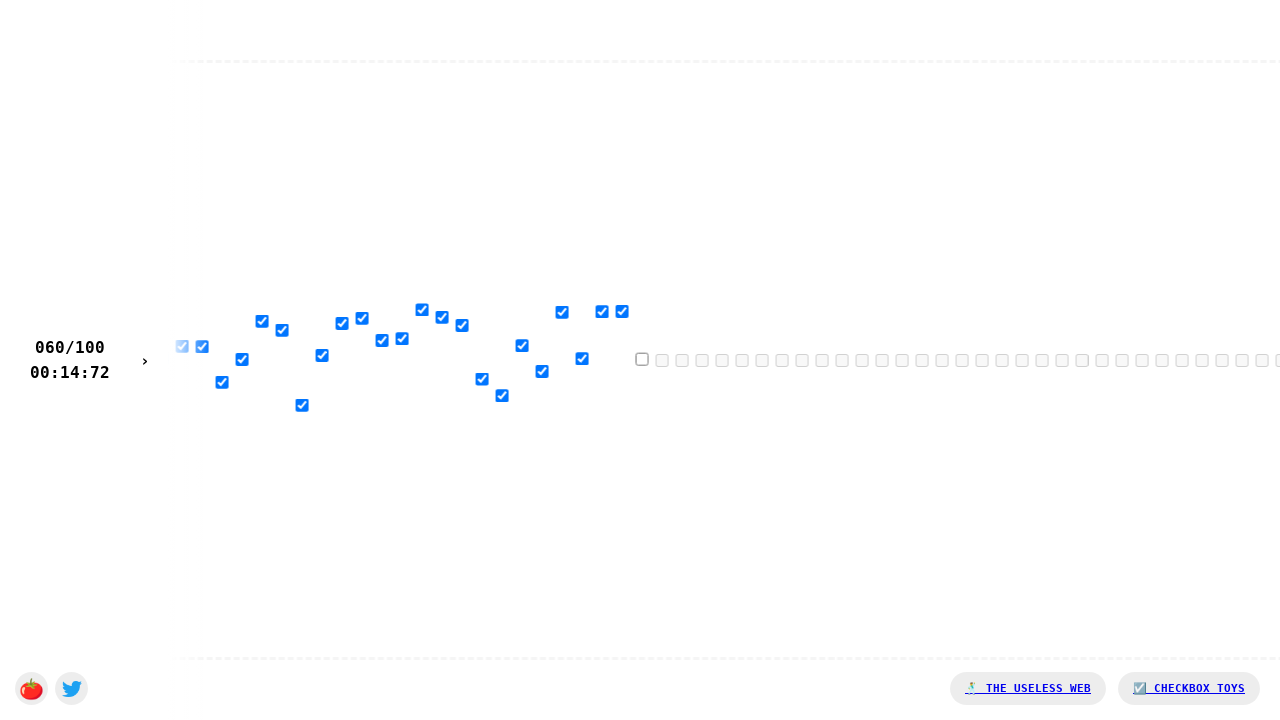

Clicked a checkbox input element
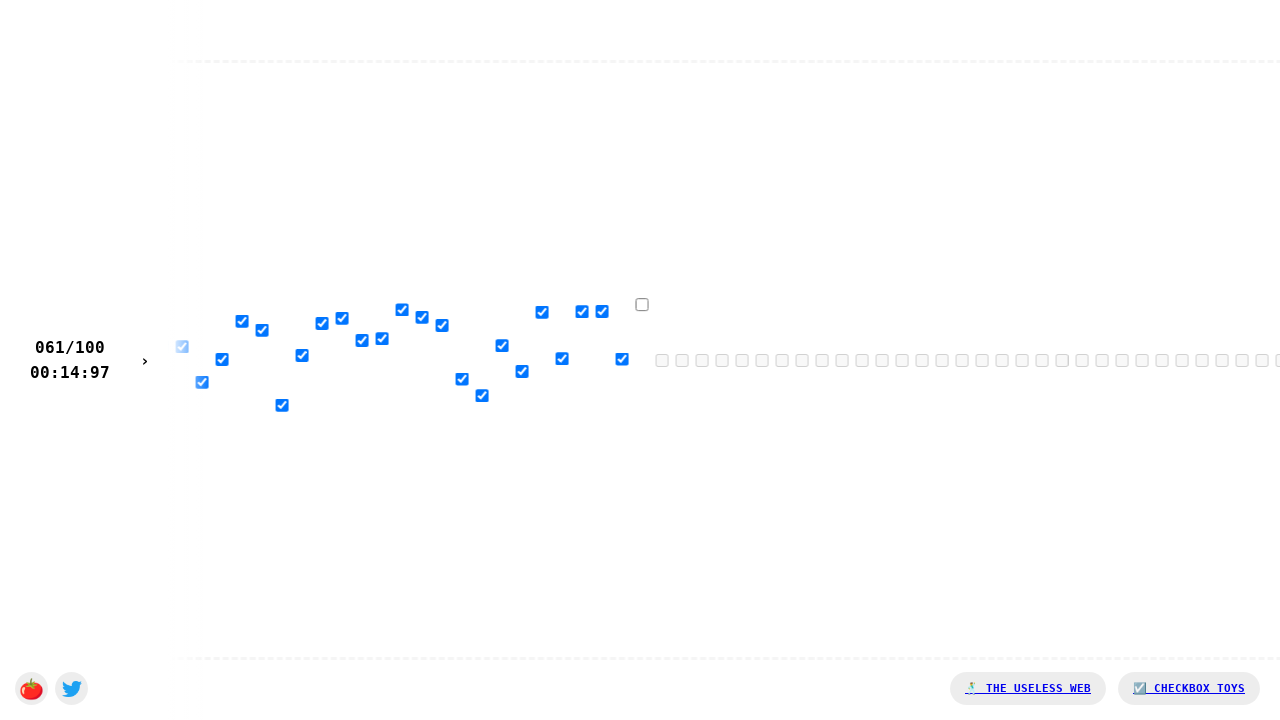

Clicked a checkbox input element
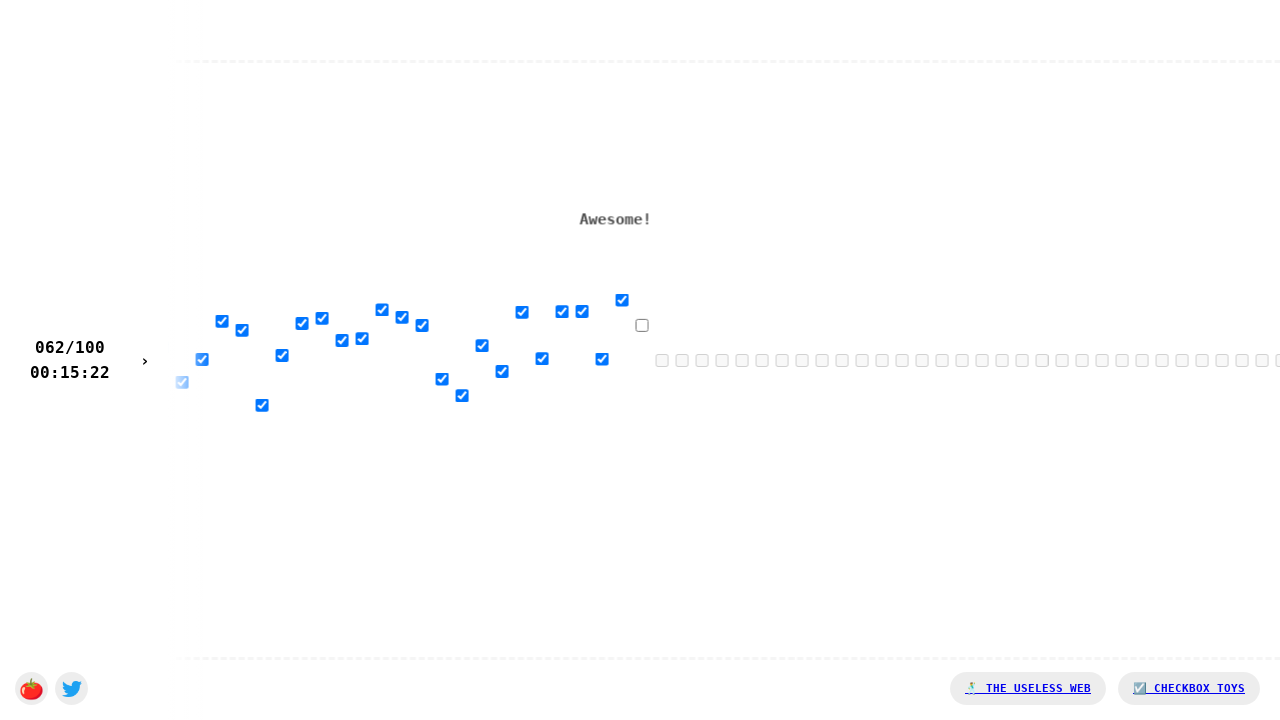

Clicked a checkbox input element
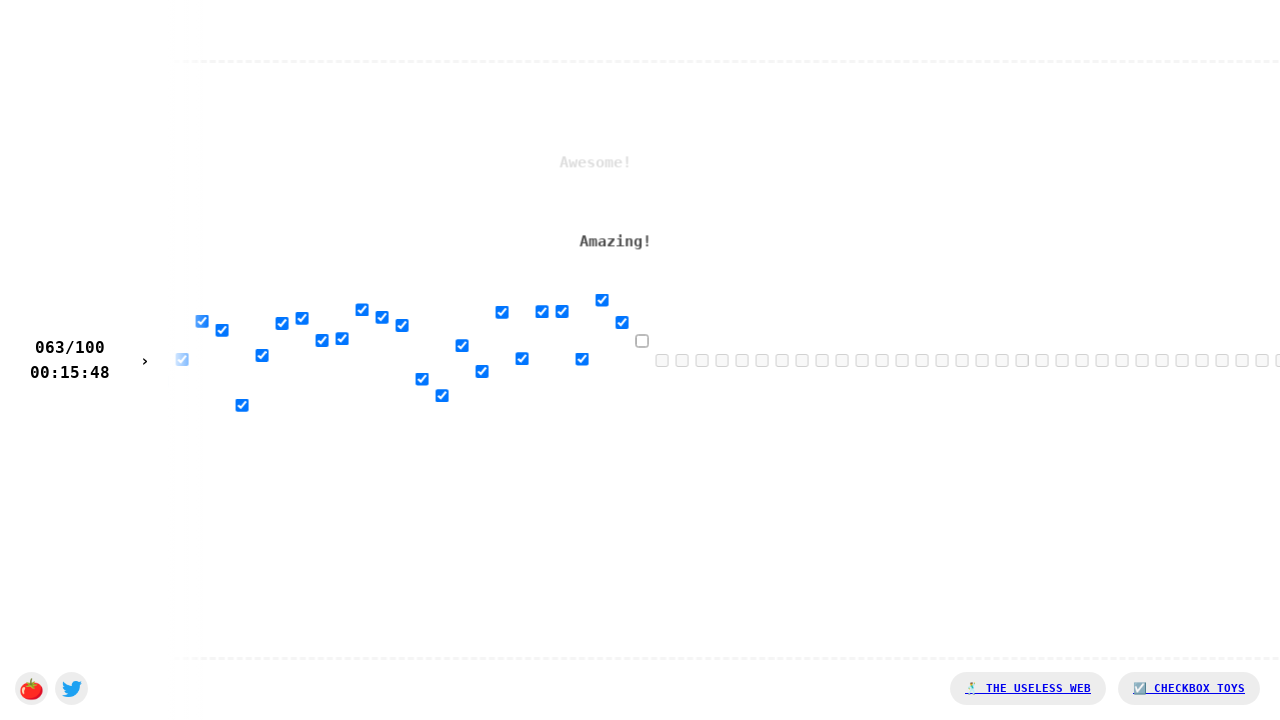

Clicked a checkbox input element
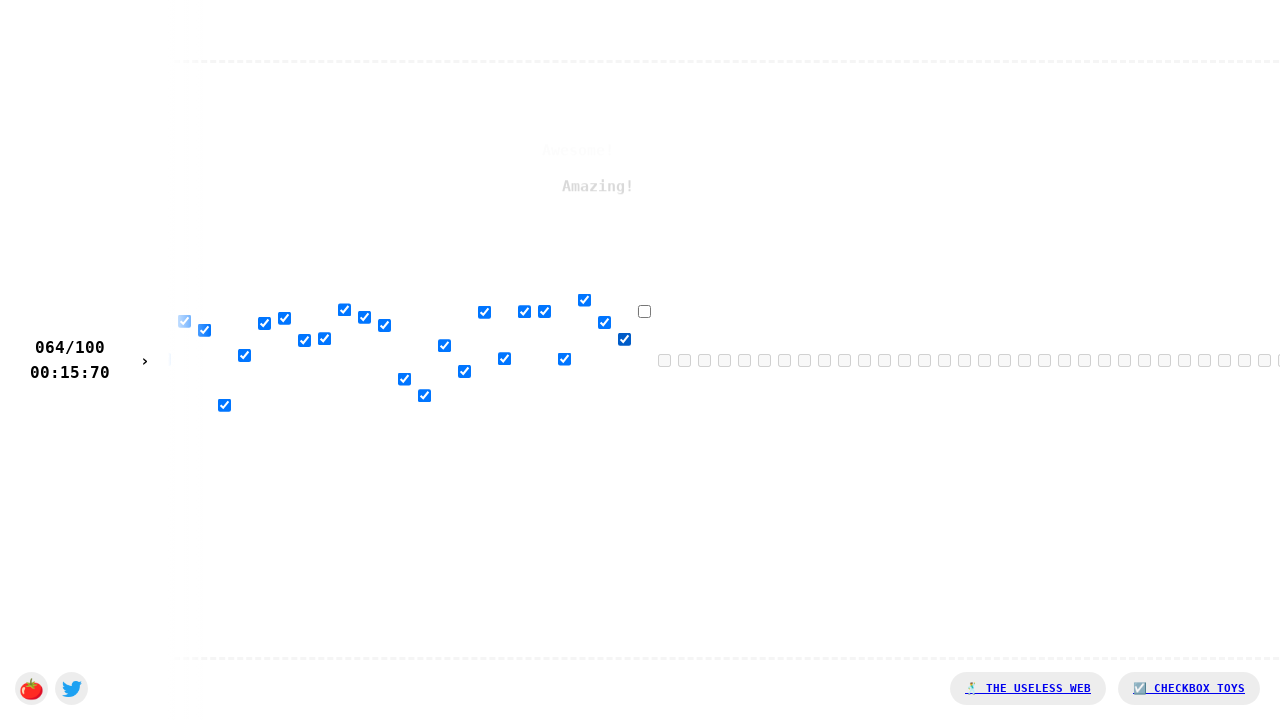

Clicked a checkbox input element
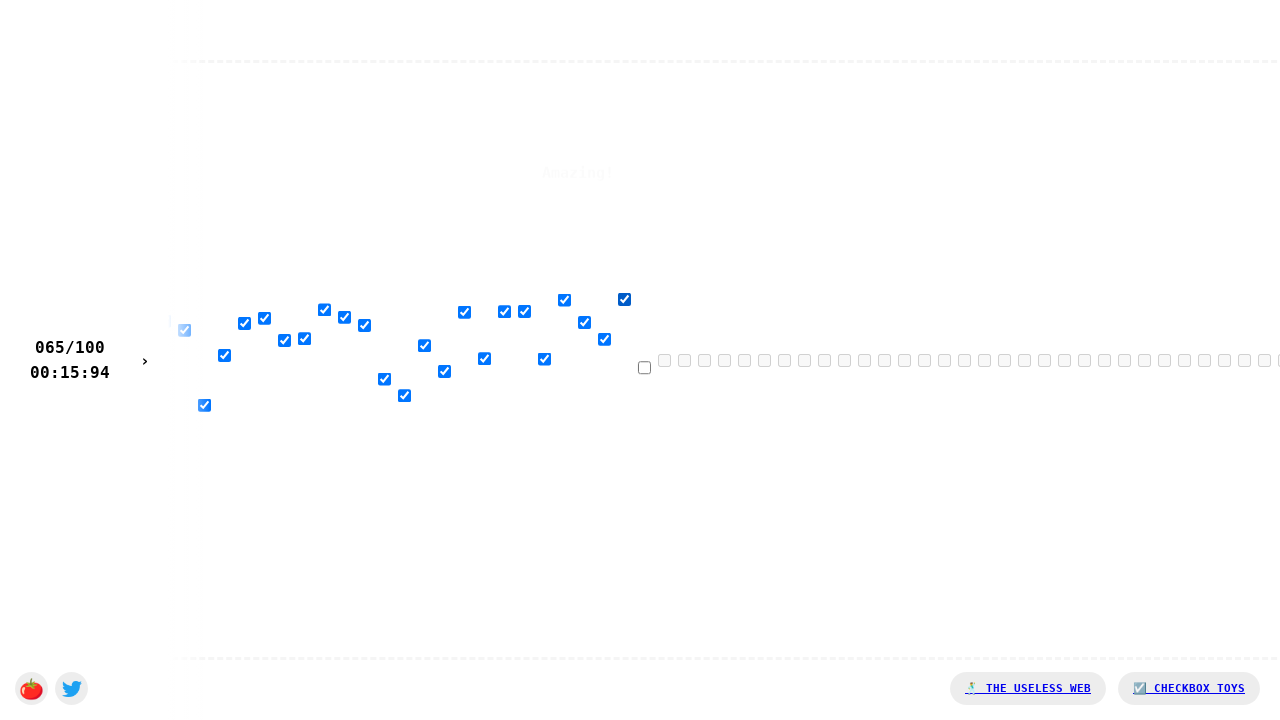

Clicked a checkbox input element
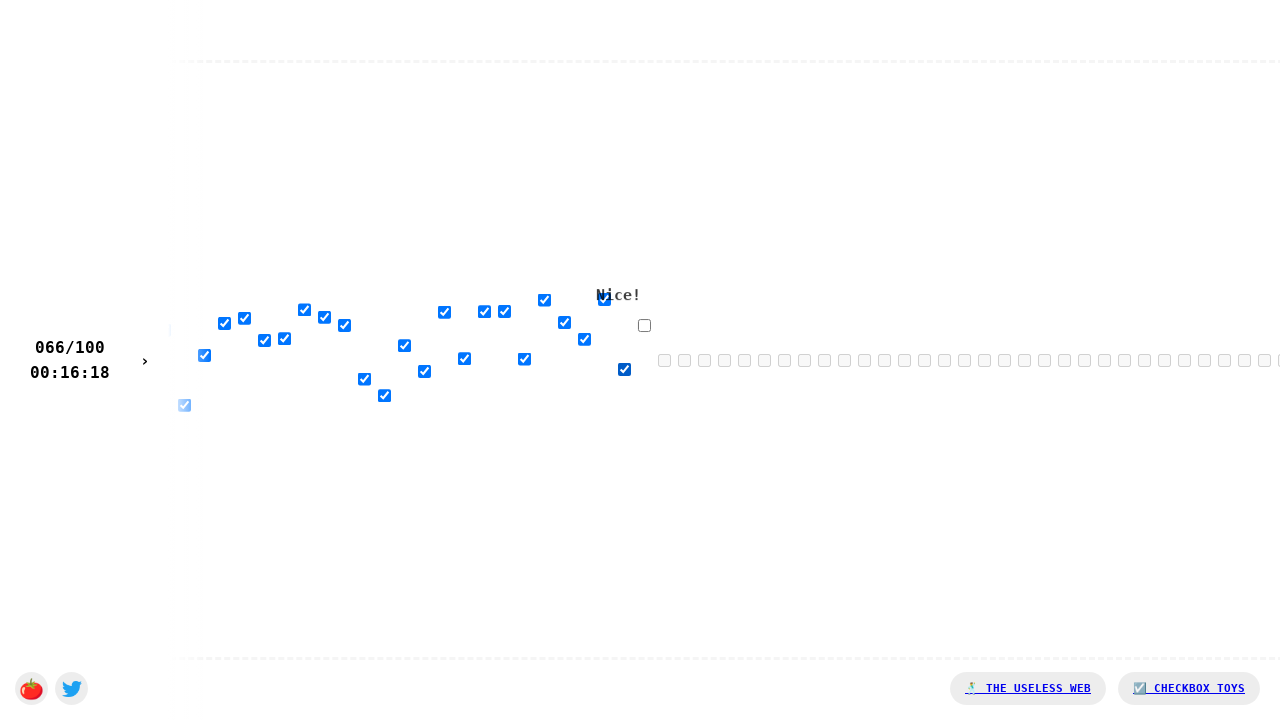

Clicked a checkbox input element
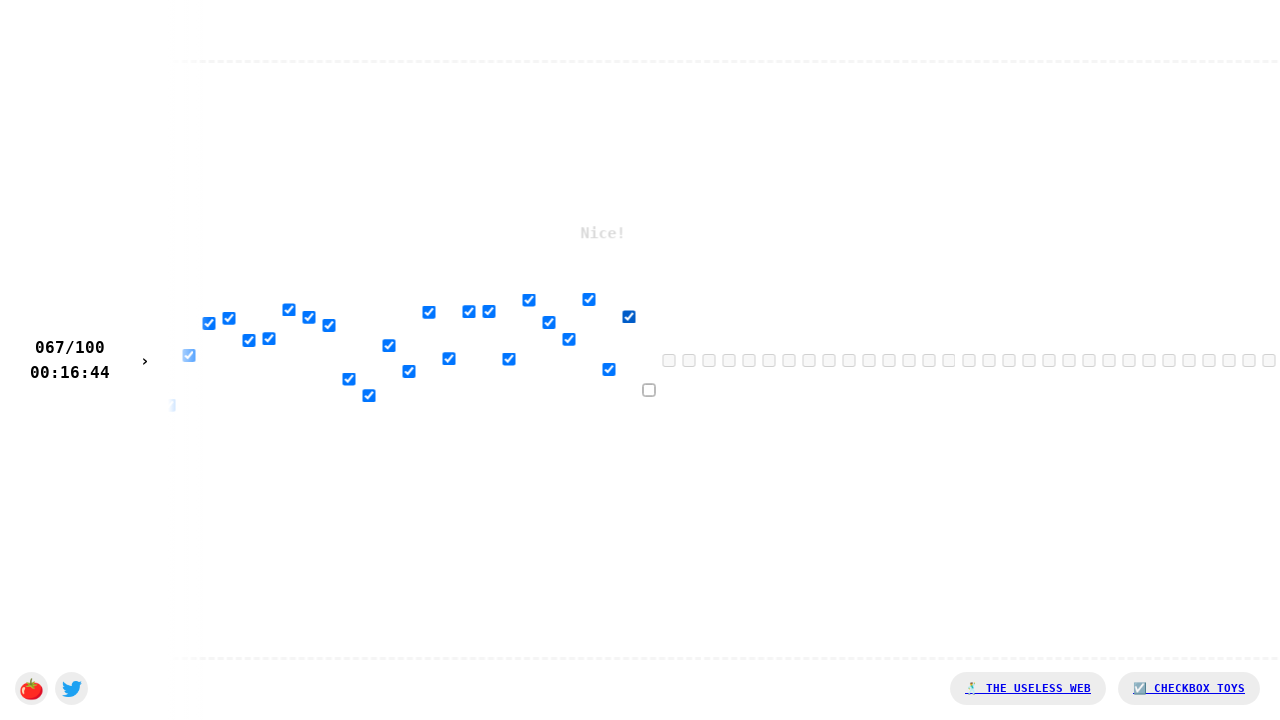

Clicked a checkbox input element
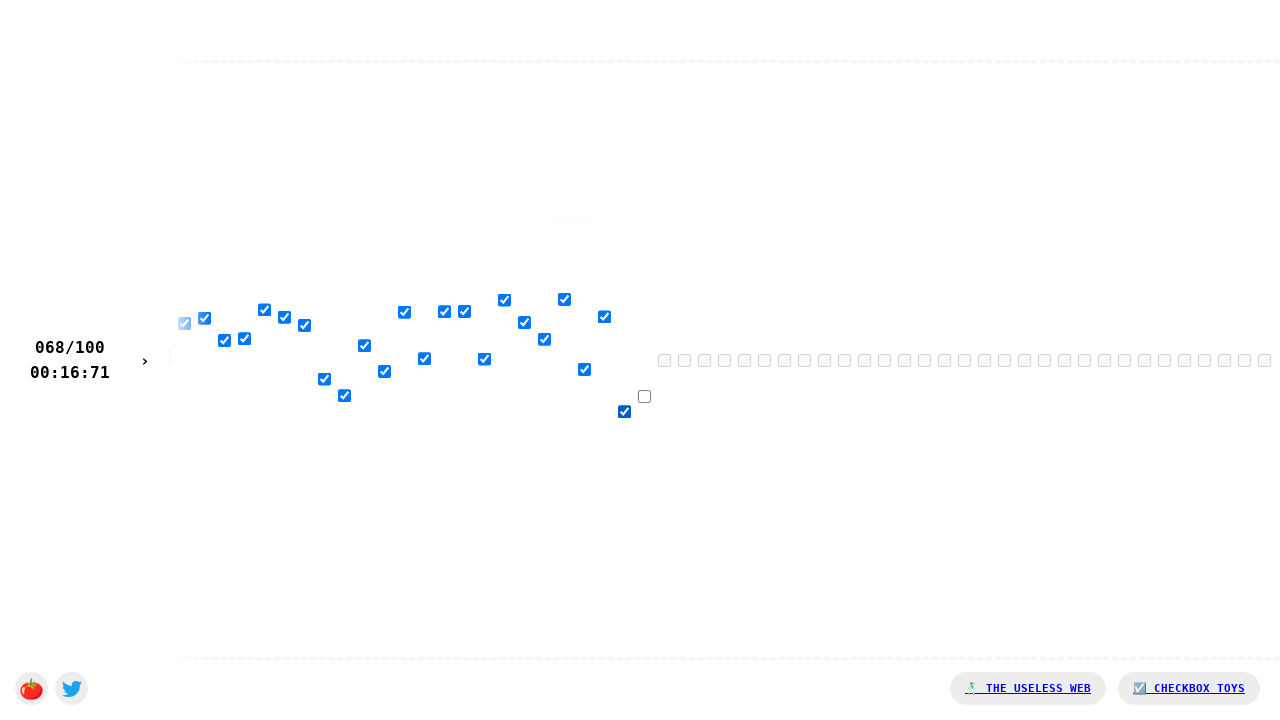

Clicked a checkbox input element
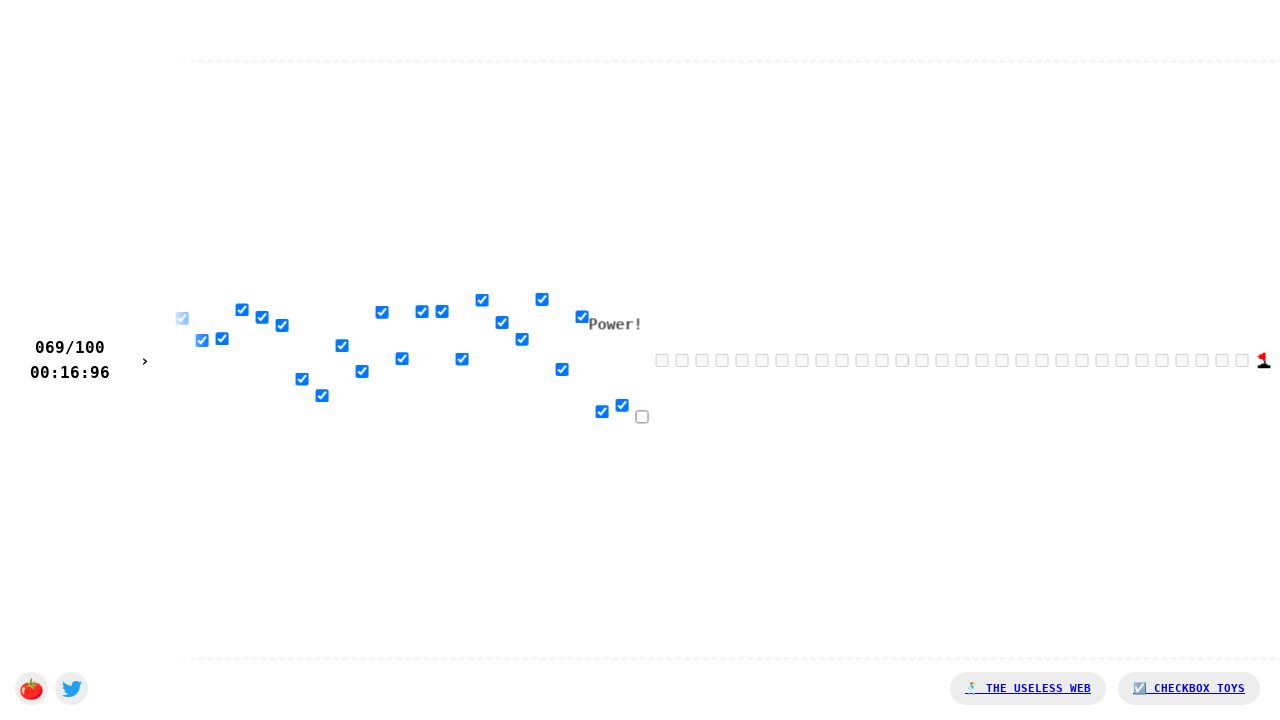

Clicked a checkbox input element
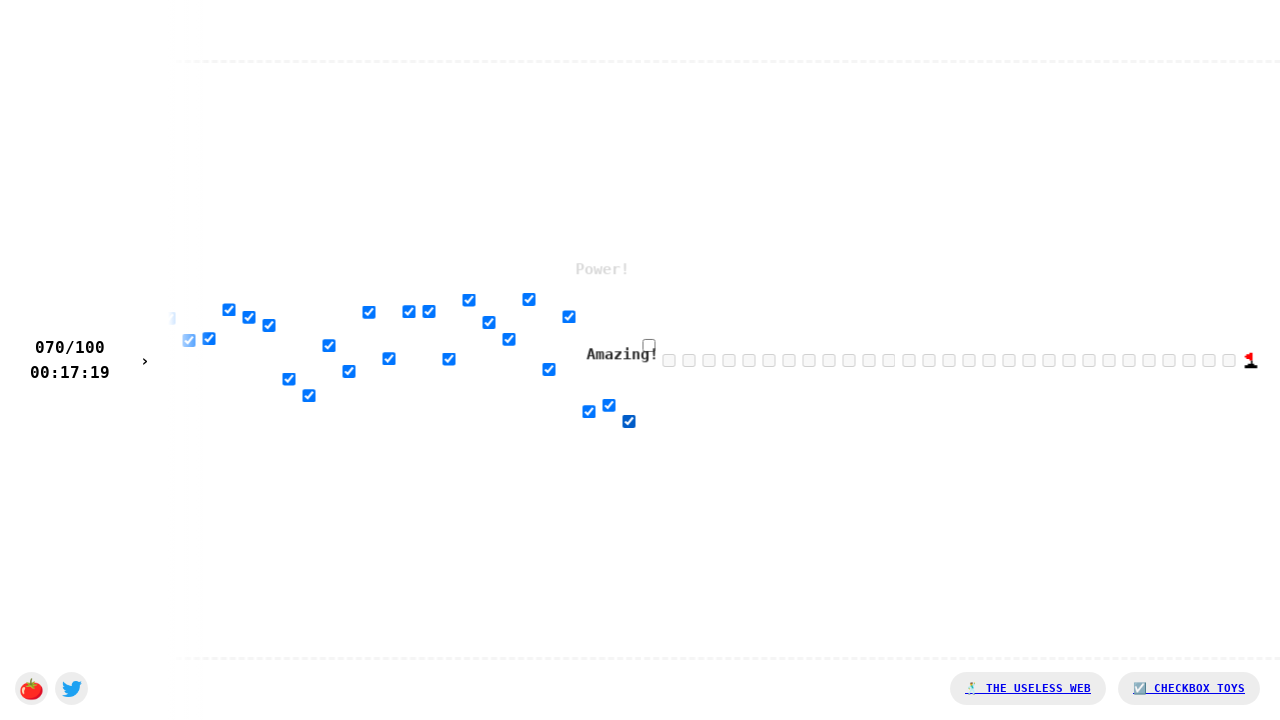

Clicked a checkbox input element
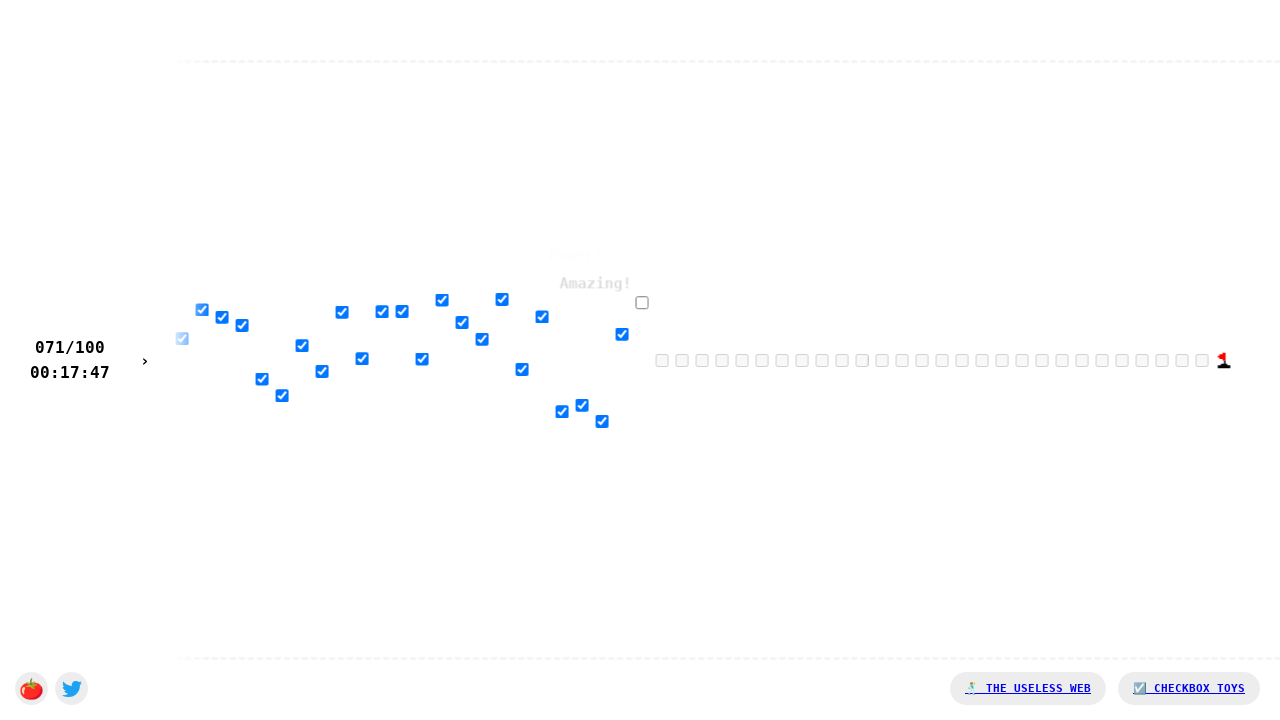

Clicked a checkbox input element
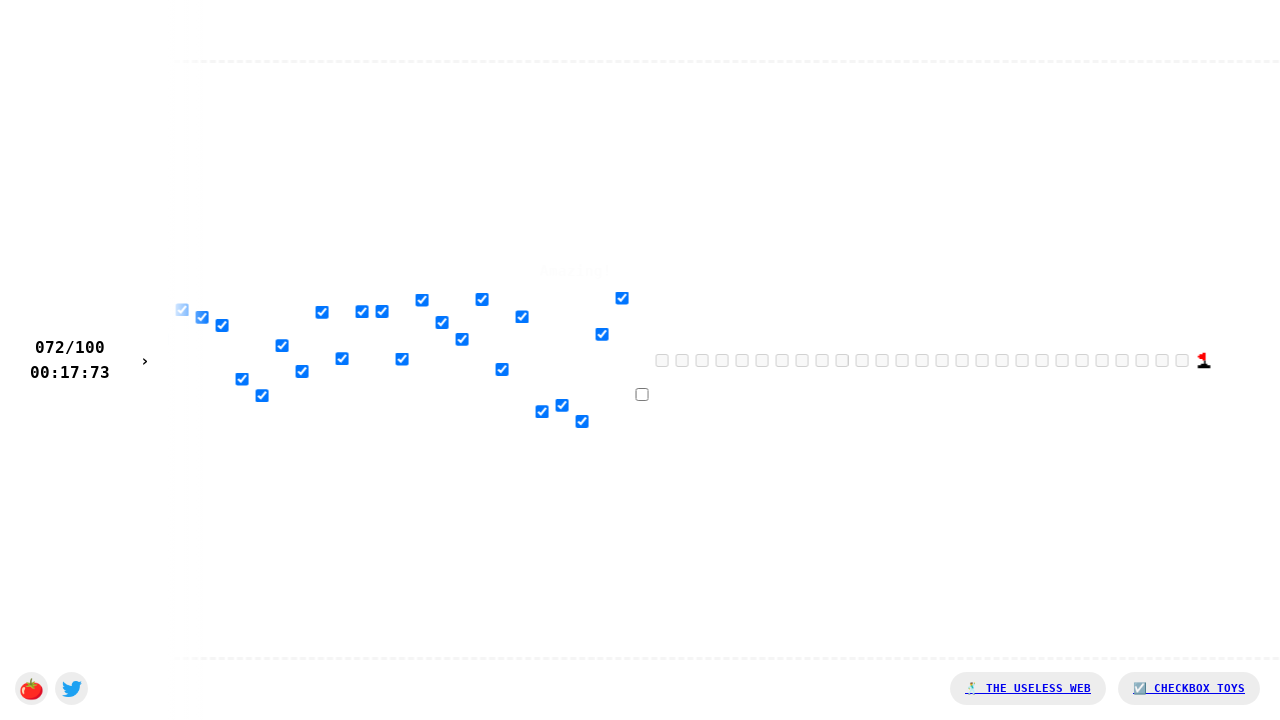

Clicked a checkbox input element
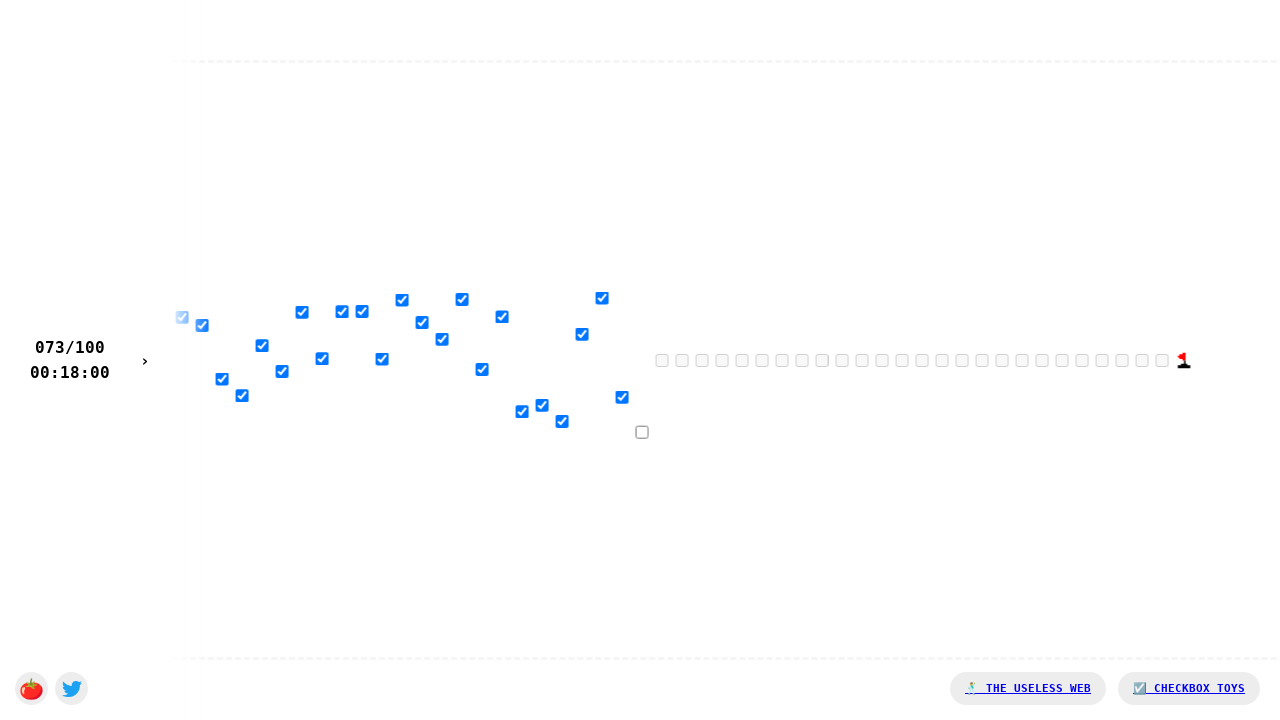

Clicked a checkbox input element
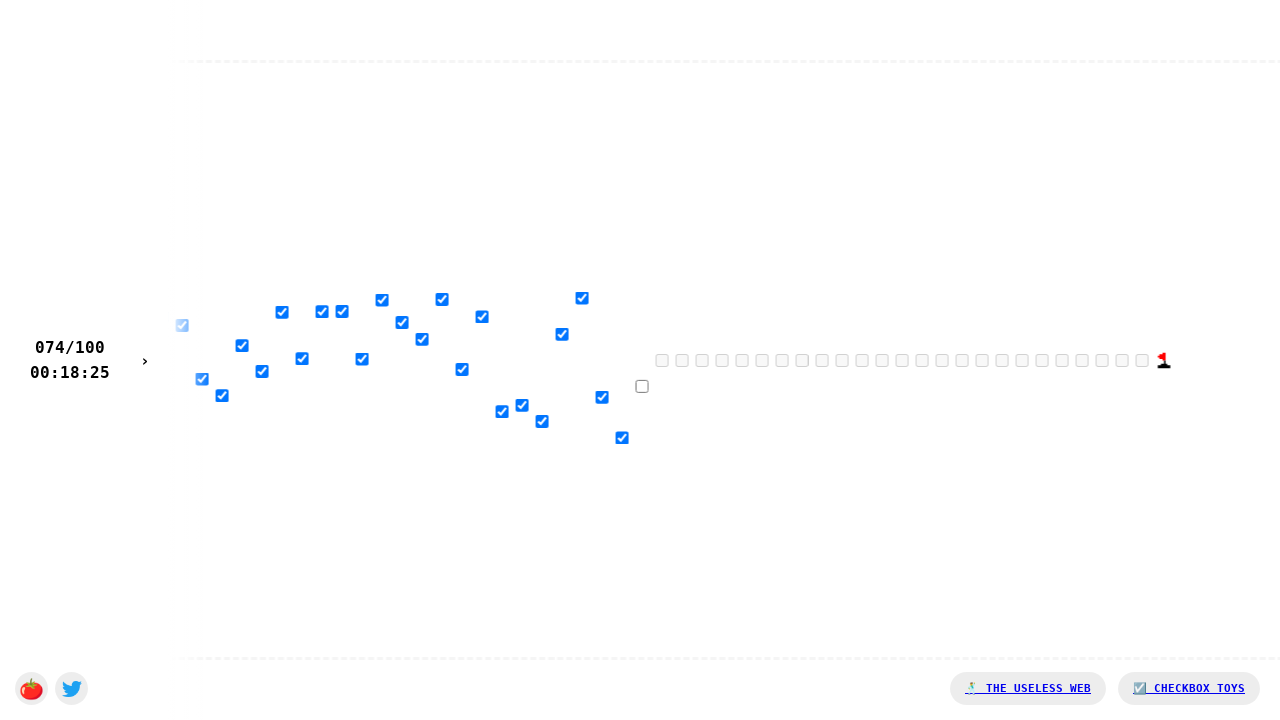

Clicked a checkbox input element
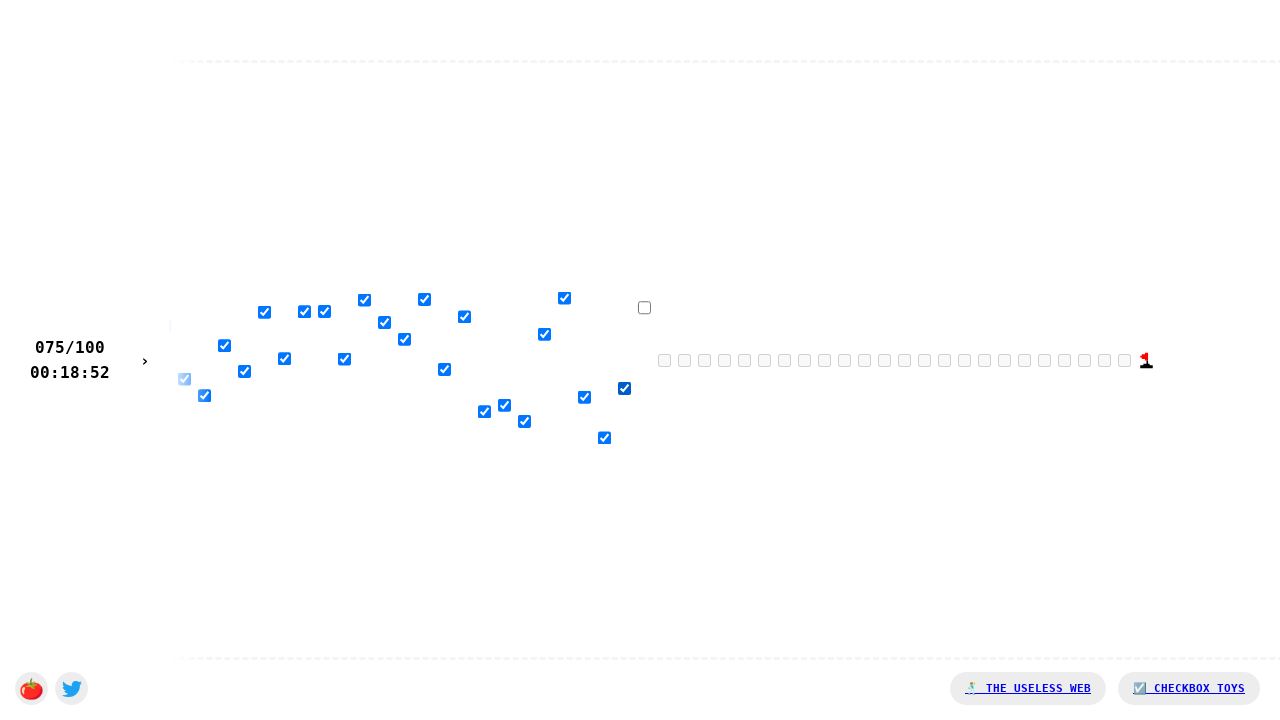

Clicked a checkbox input element
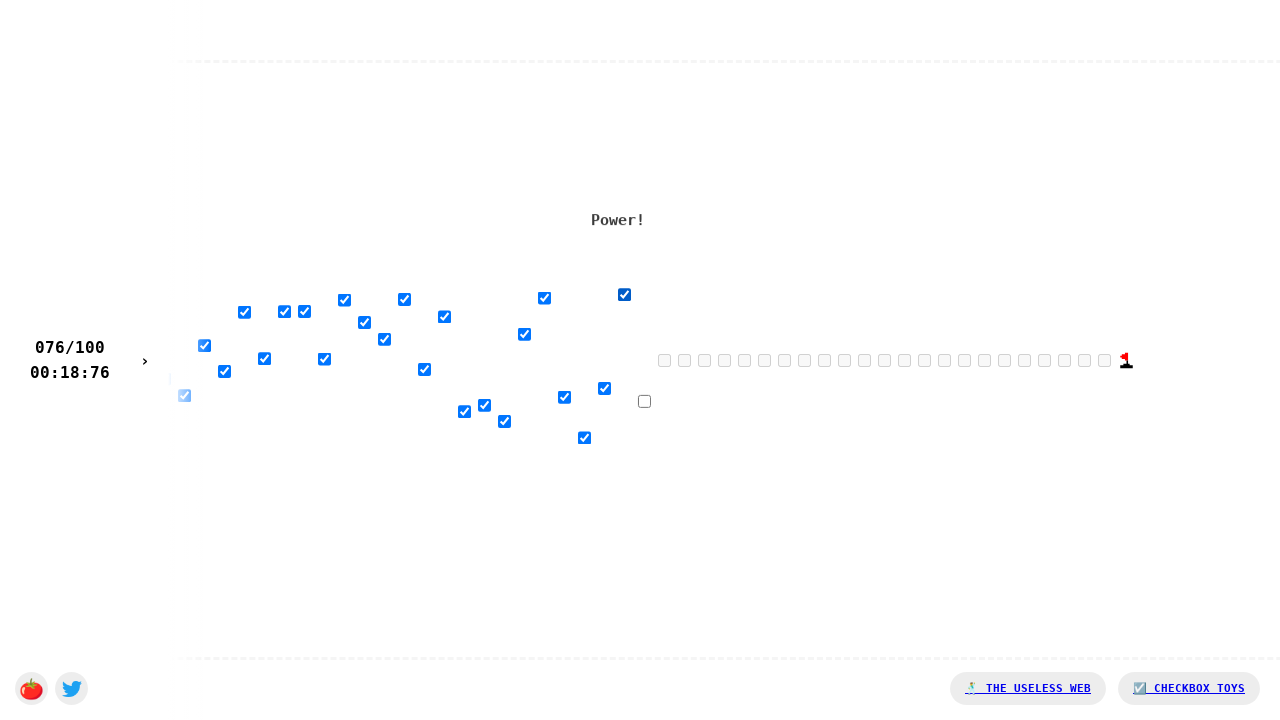

Clicked a checkbox input element
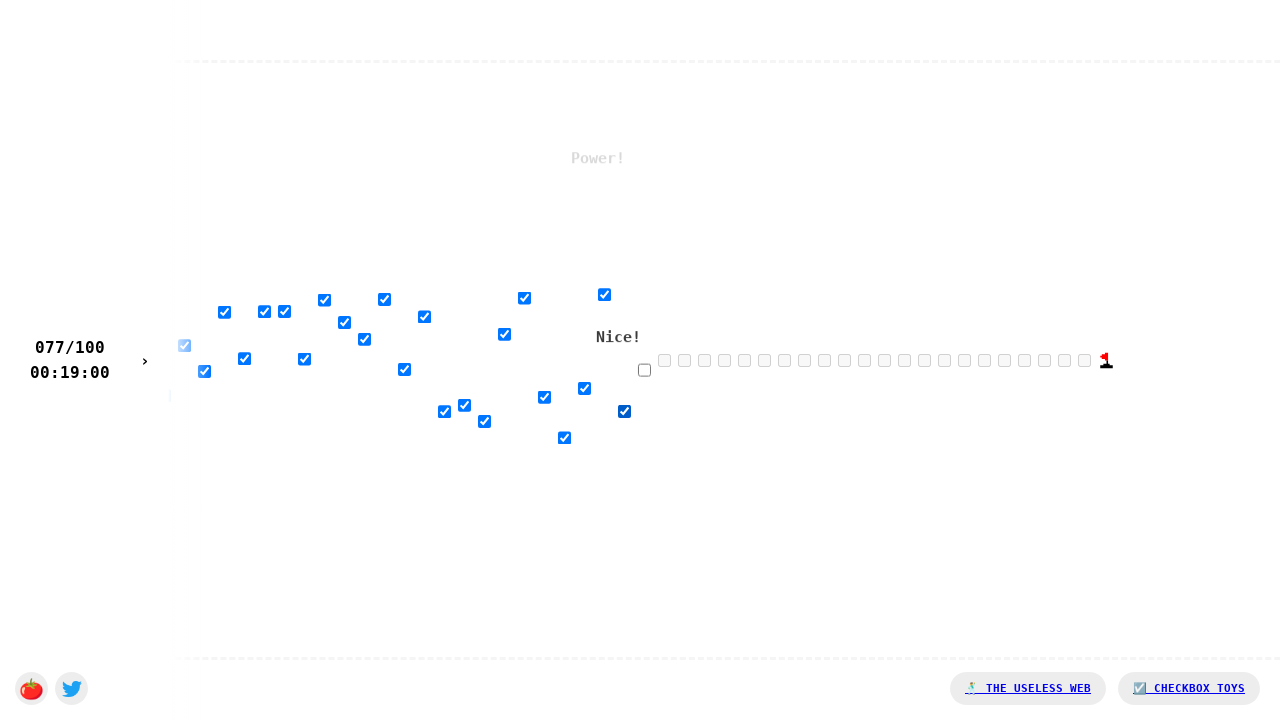

Clicked a checkbox input element
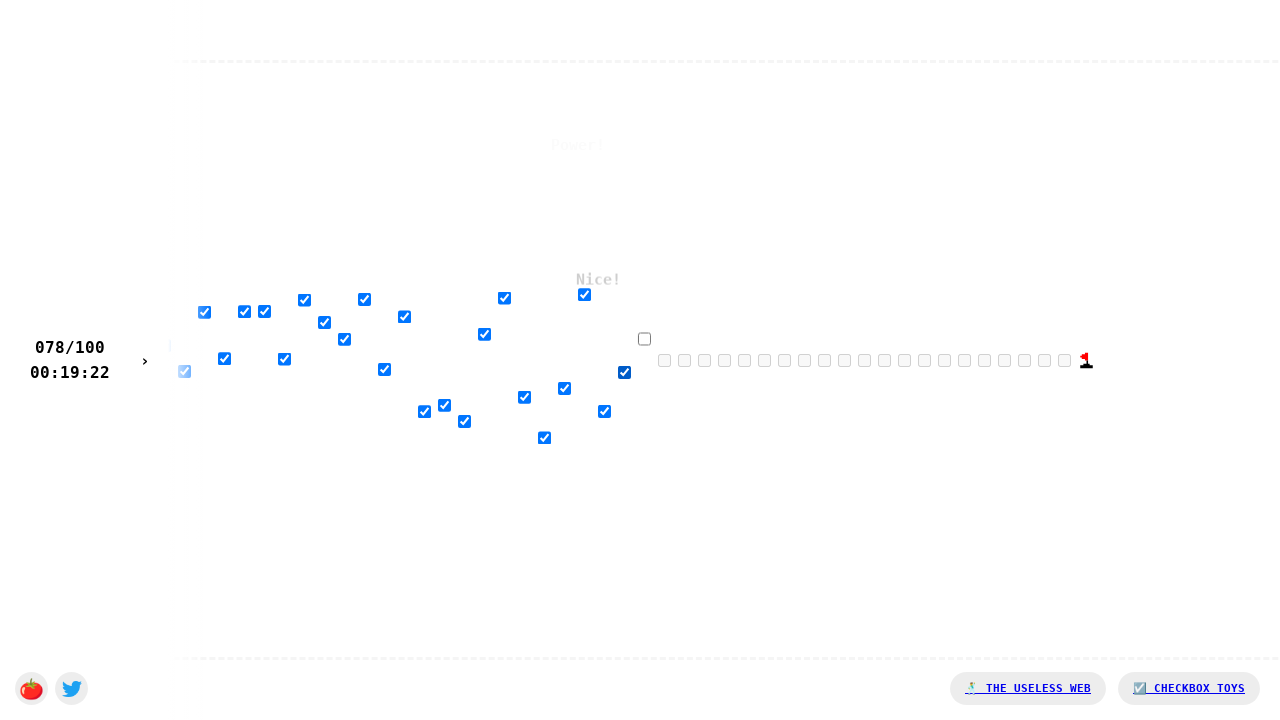

Clicked a checkbox input element
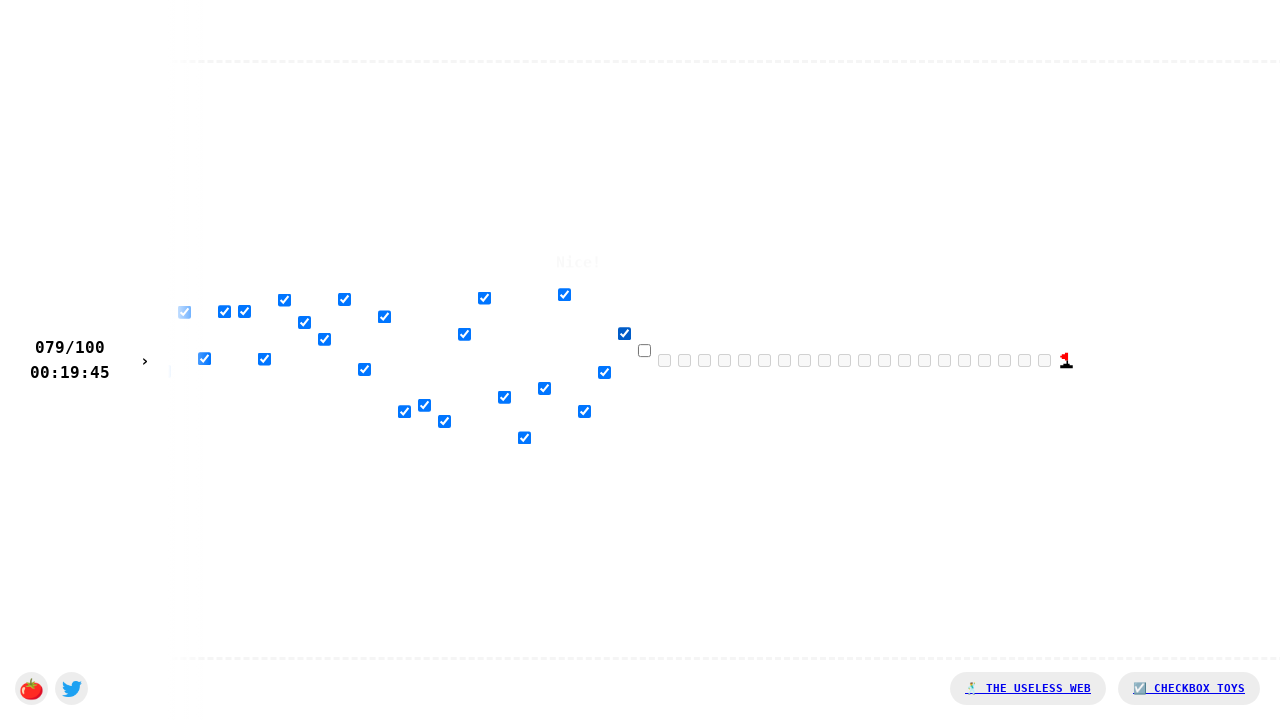

Clicked a checkbox input element
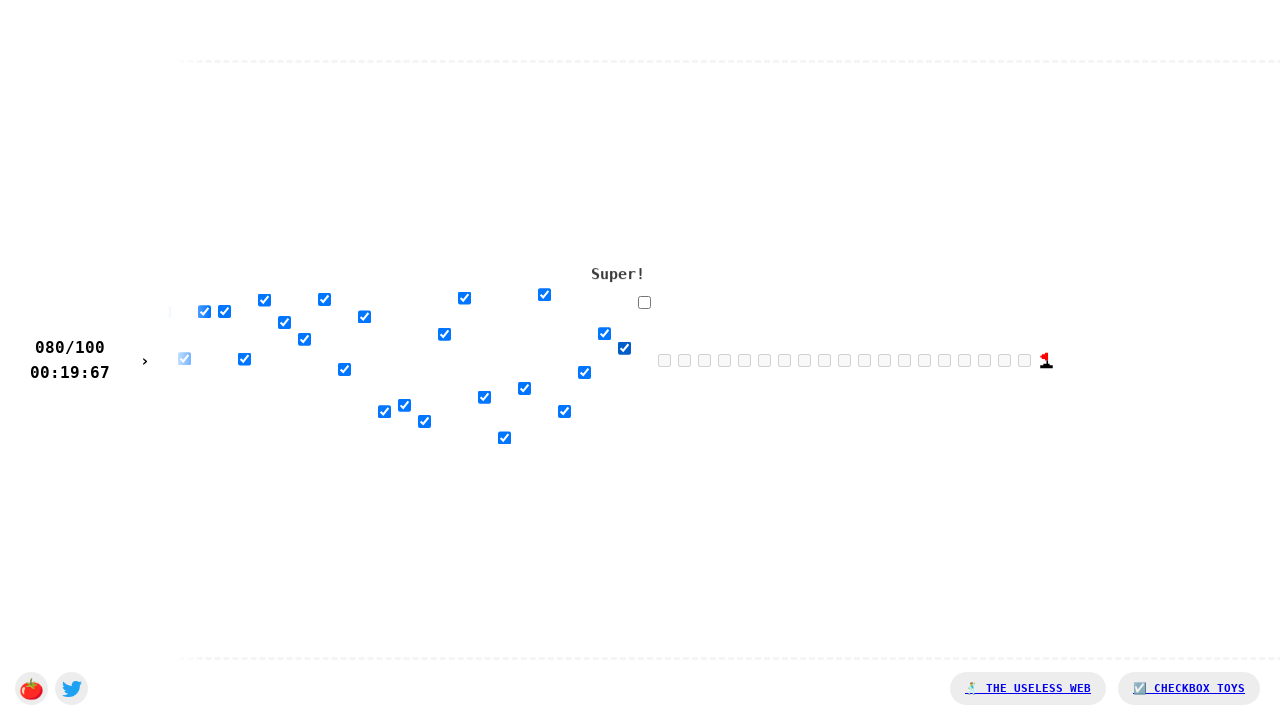

Clicked a checkbox input element
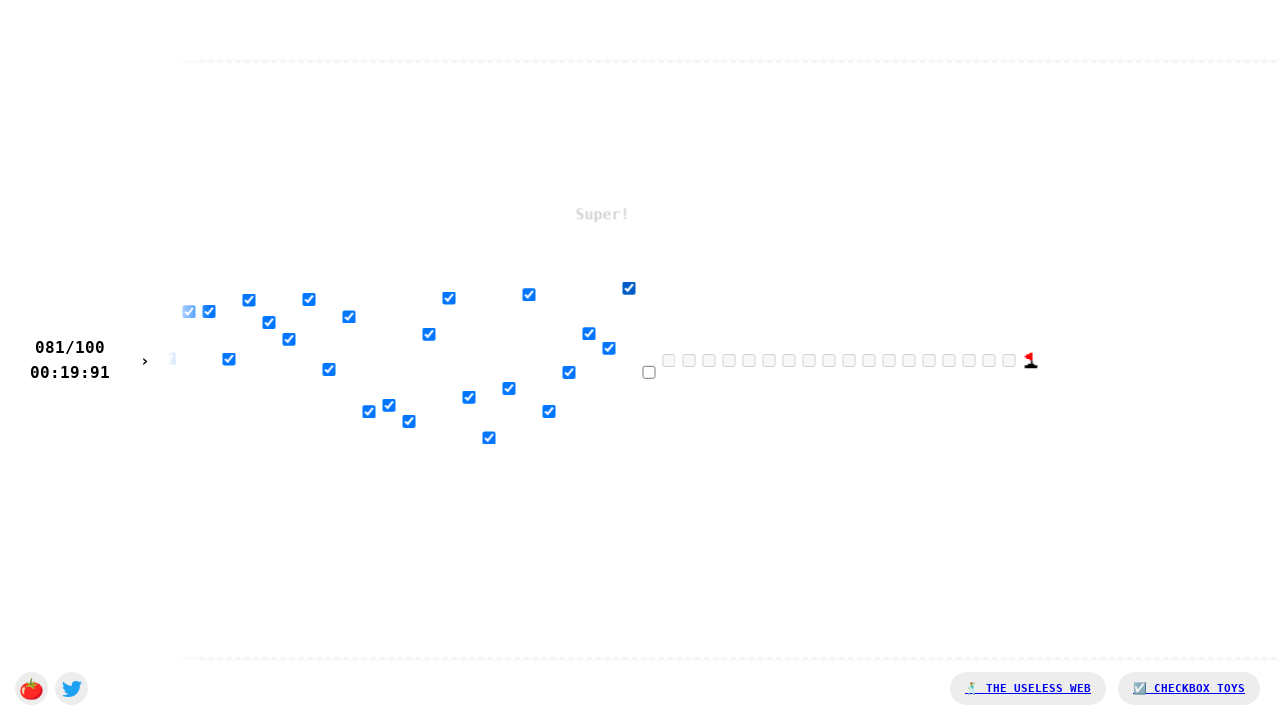

Clicked a checkbox input element
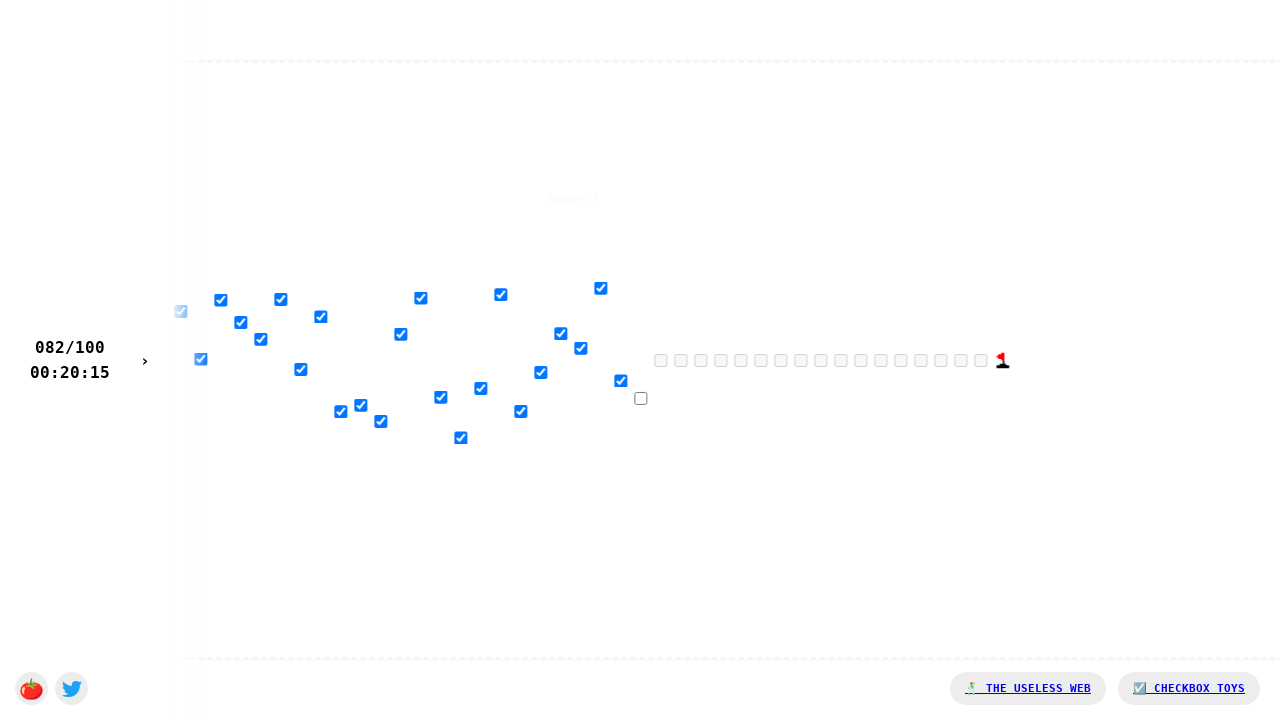

Clicked a checkbox input element
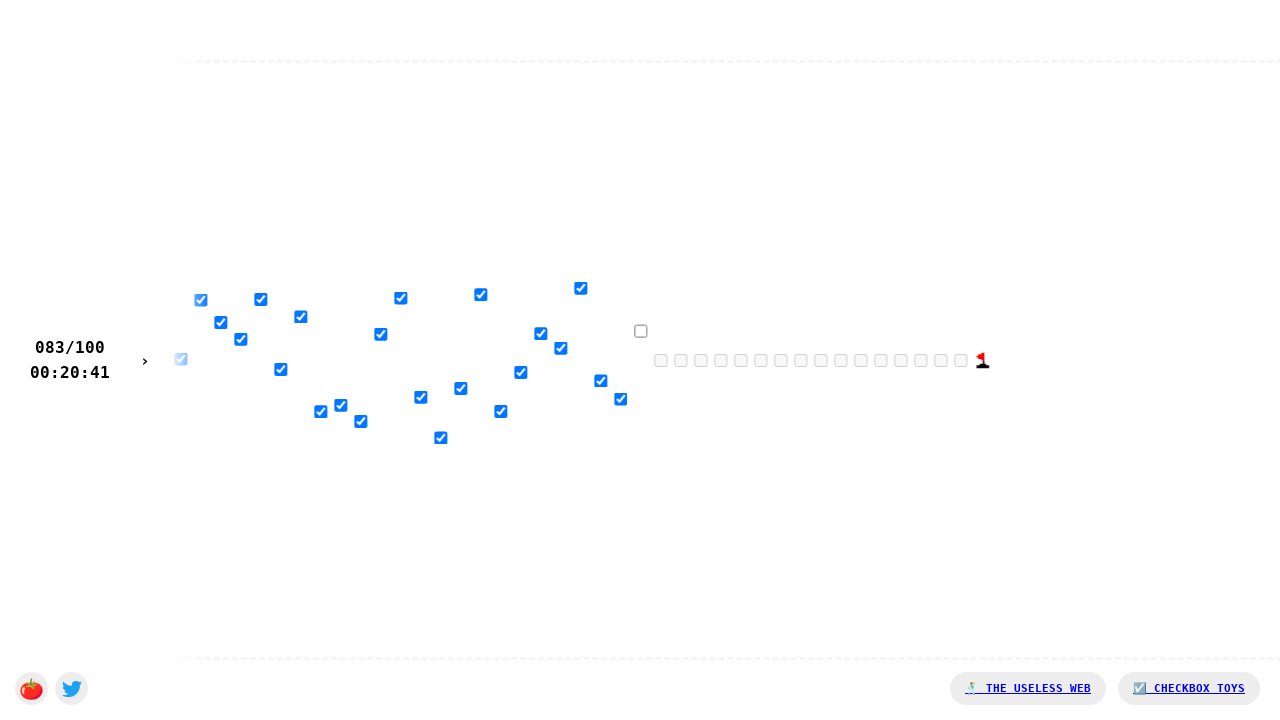

Clicked a checkbox input element
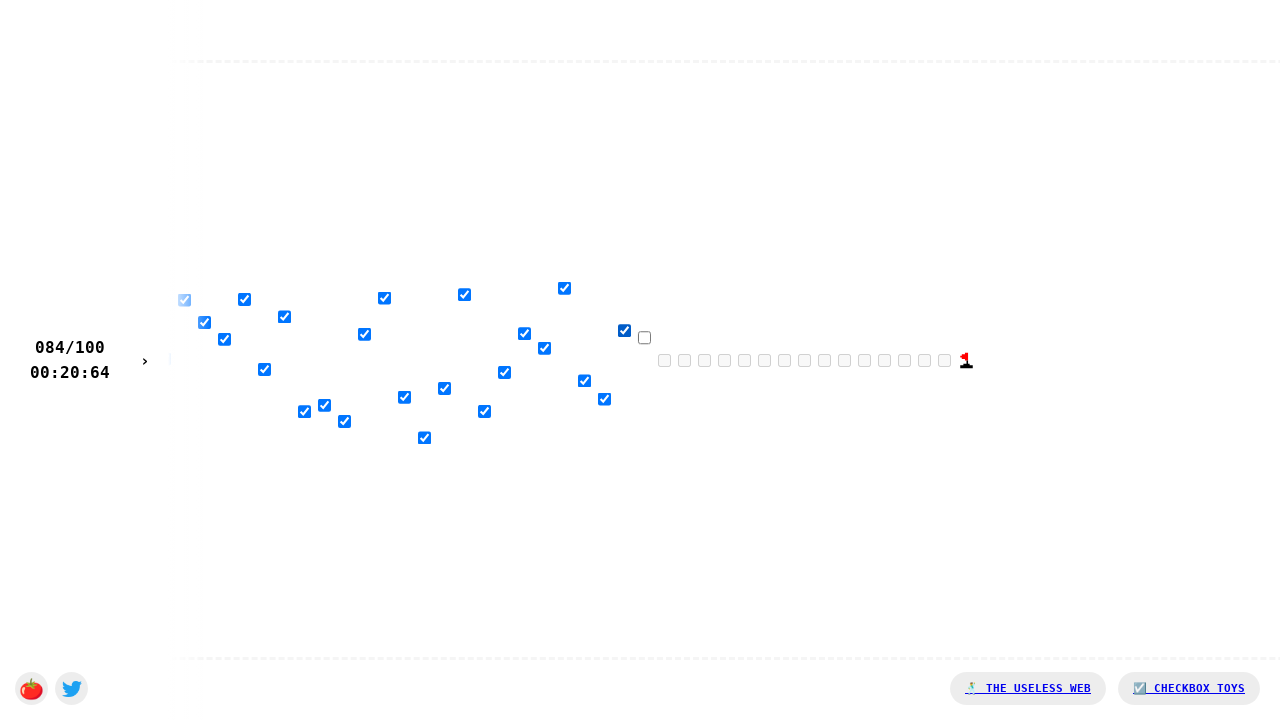

Clicked a checkbox input element
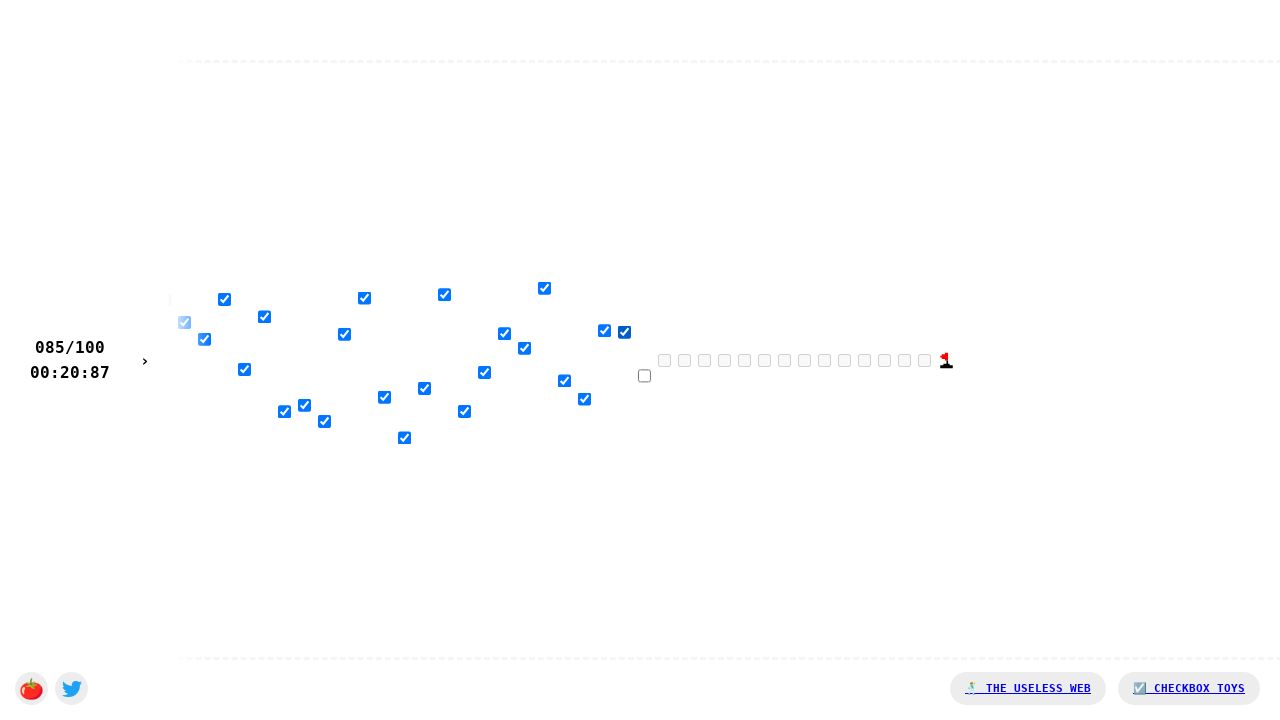

Clicked a checkbox input element
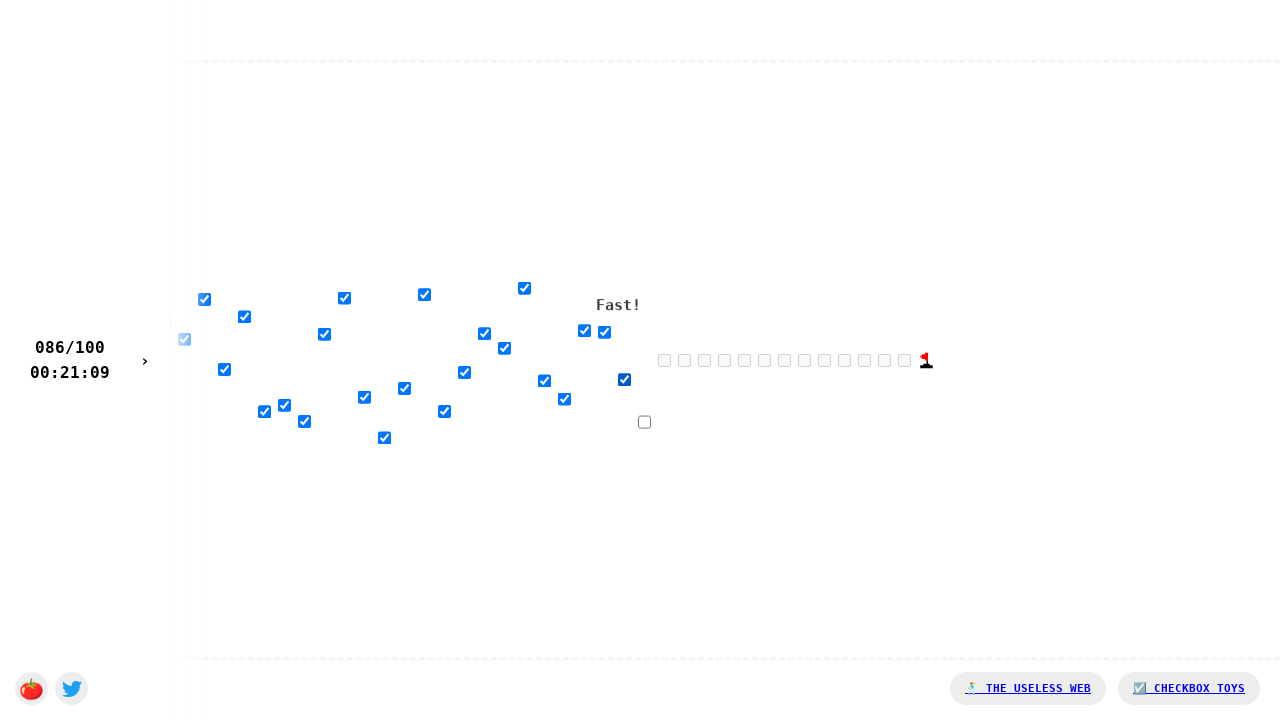

Clicked a checkbox input element
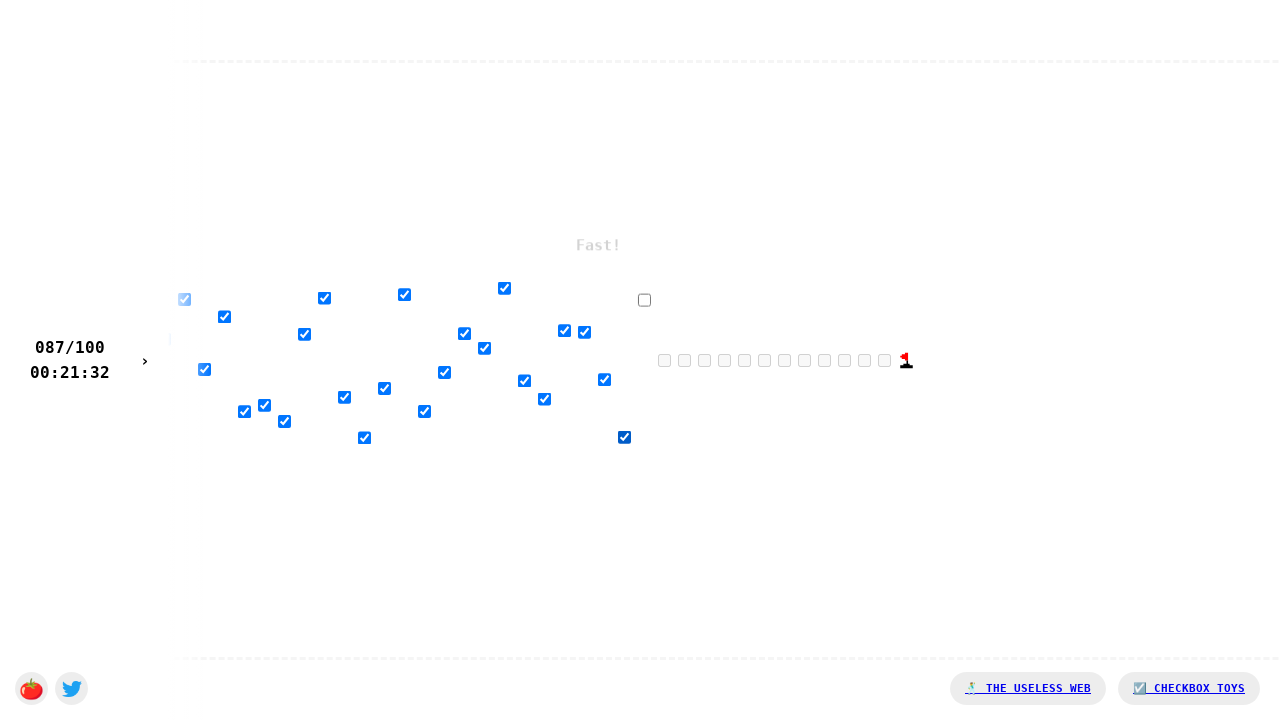

Clicked a checkbox input element
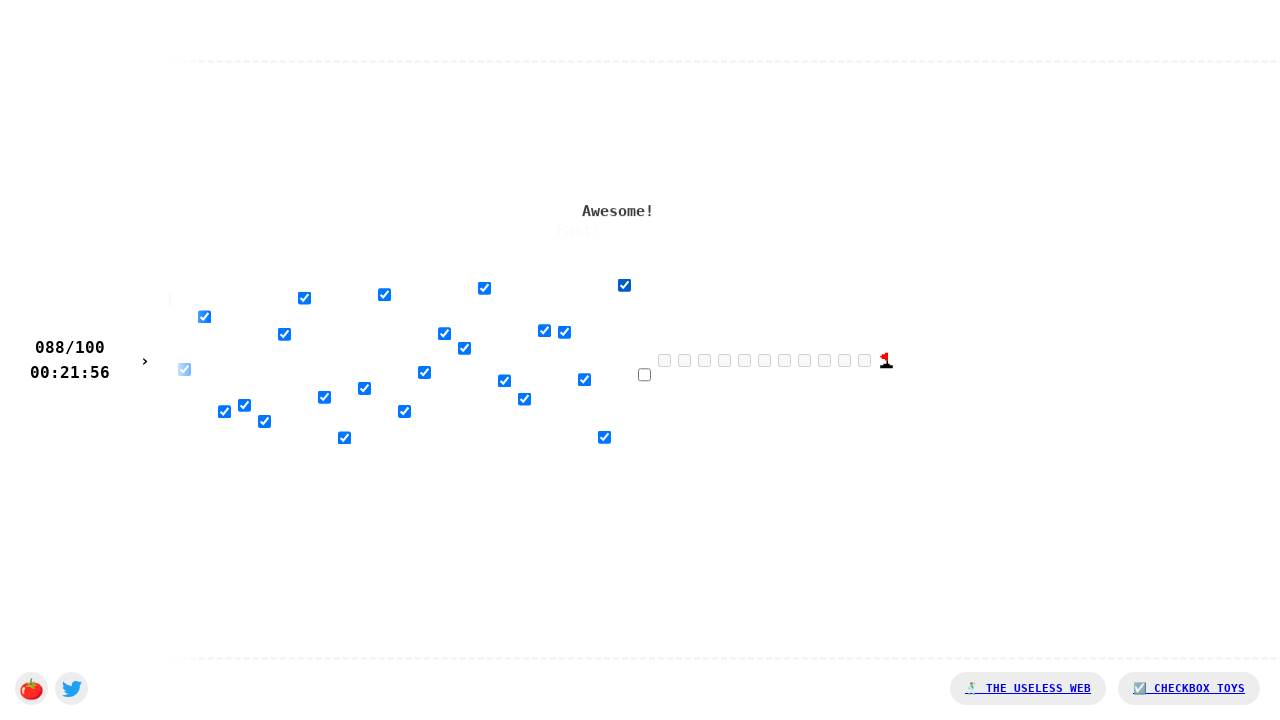

Clicked a checkbox input element
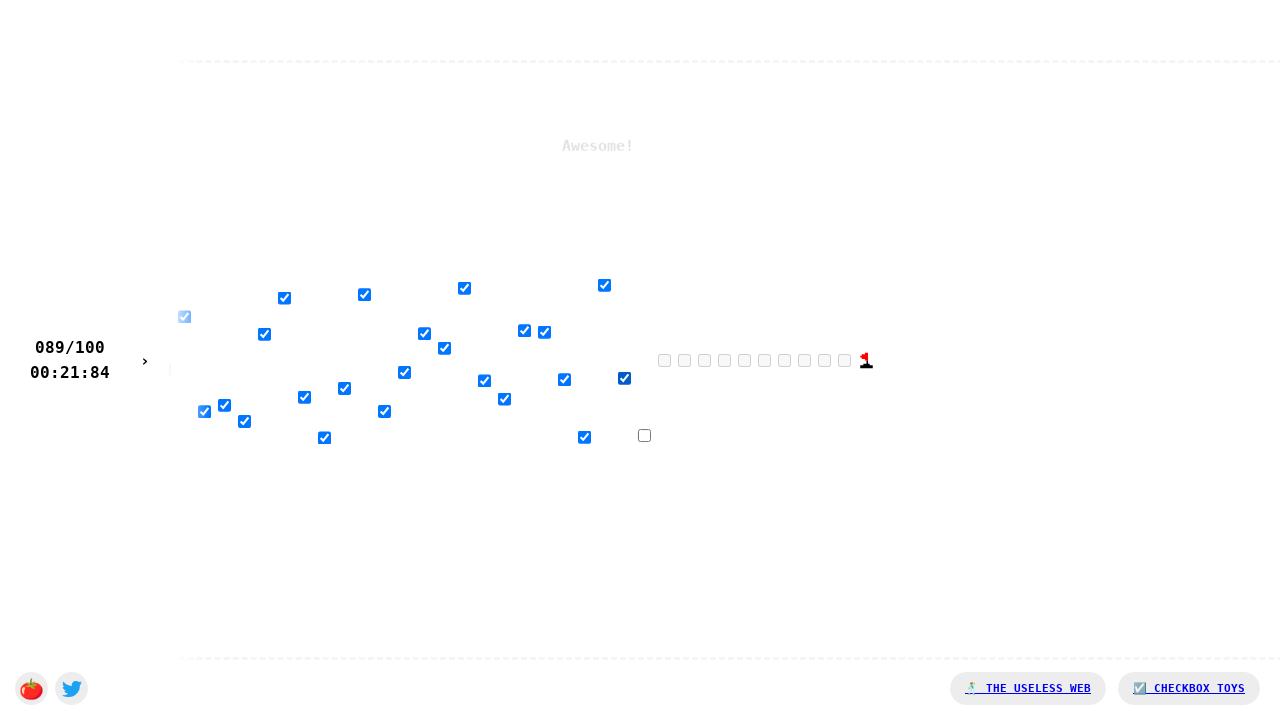

Clicked a checkbox input element
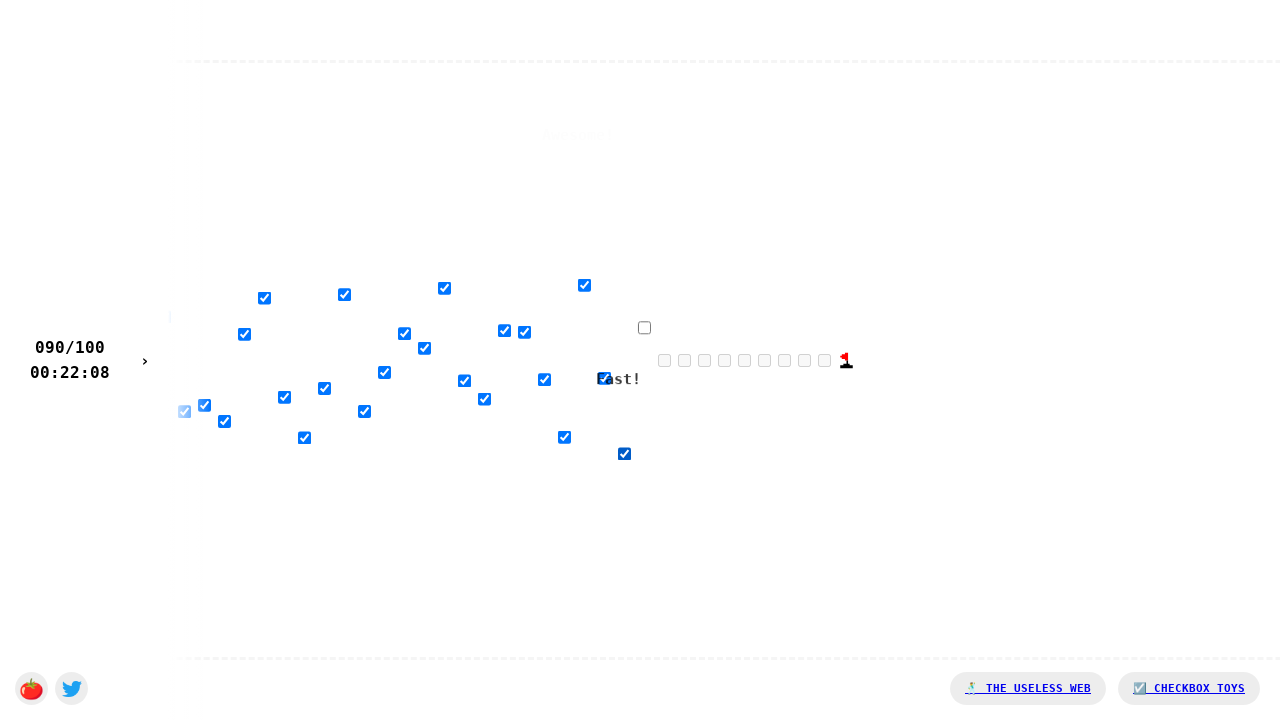

Clicked a checkbox input element
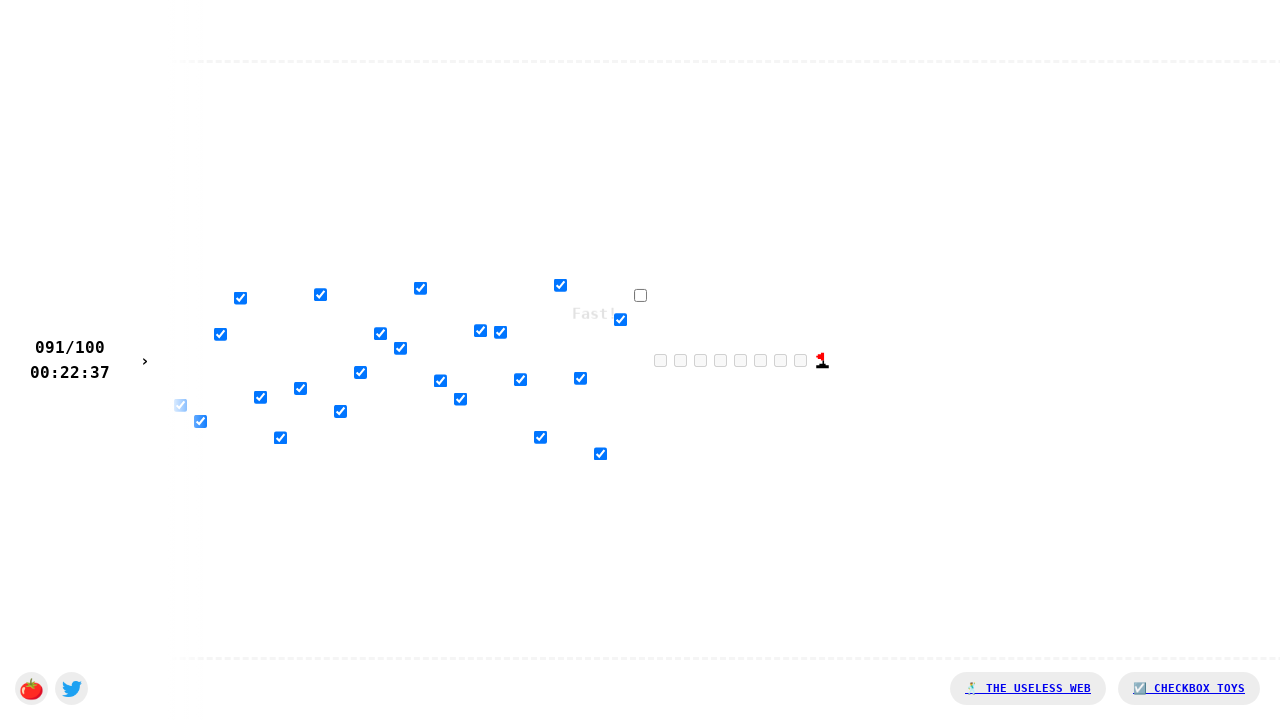

Clicked a checkbox input element
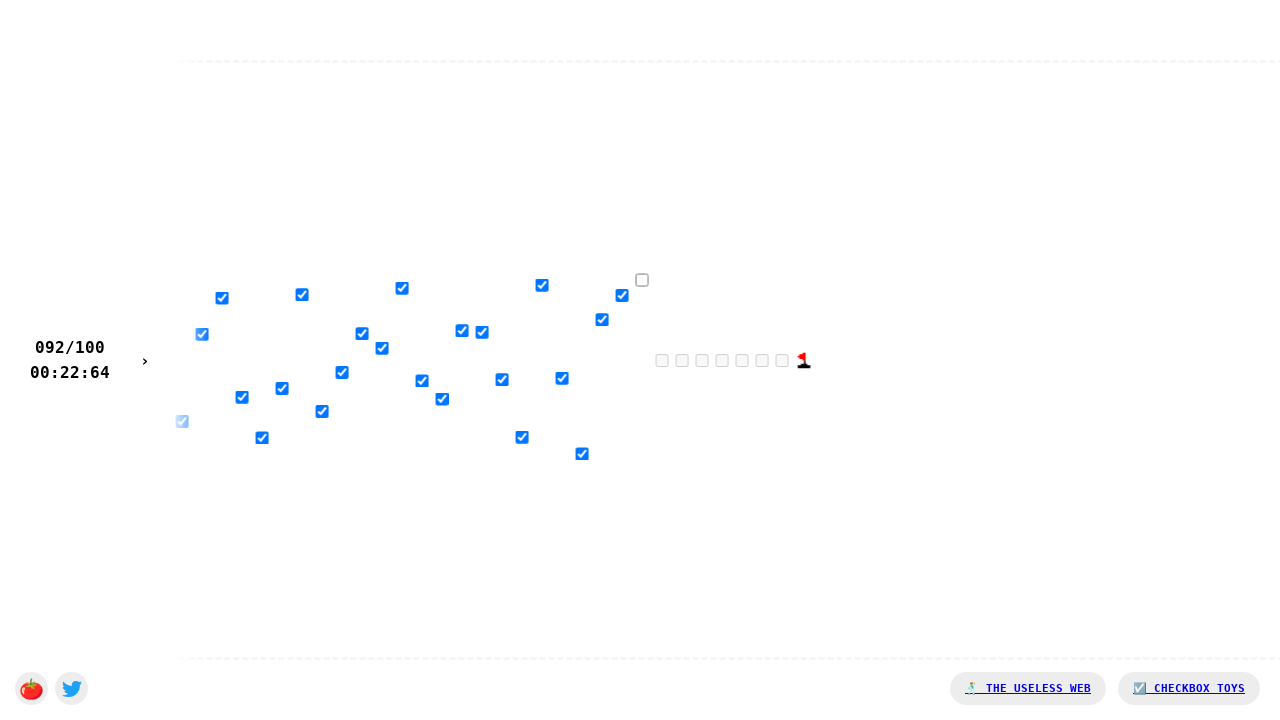

Clicked a checkbox input element
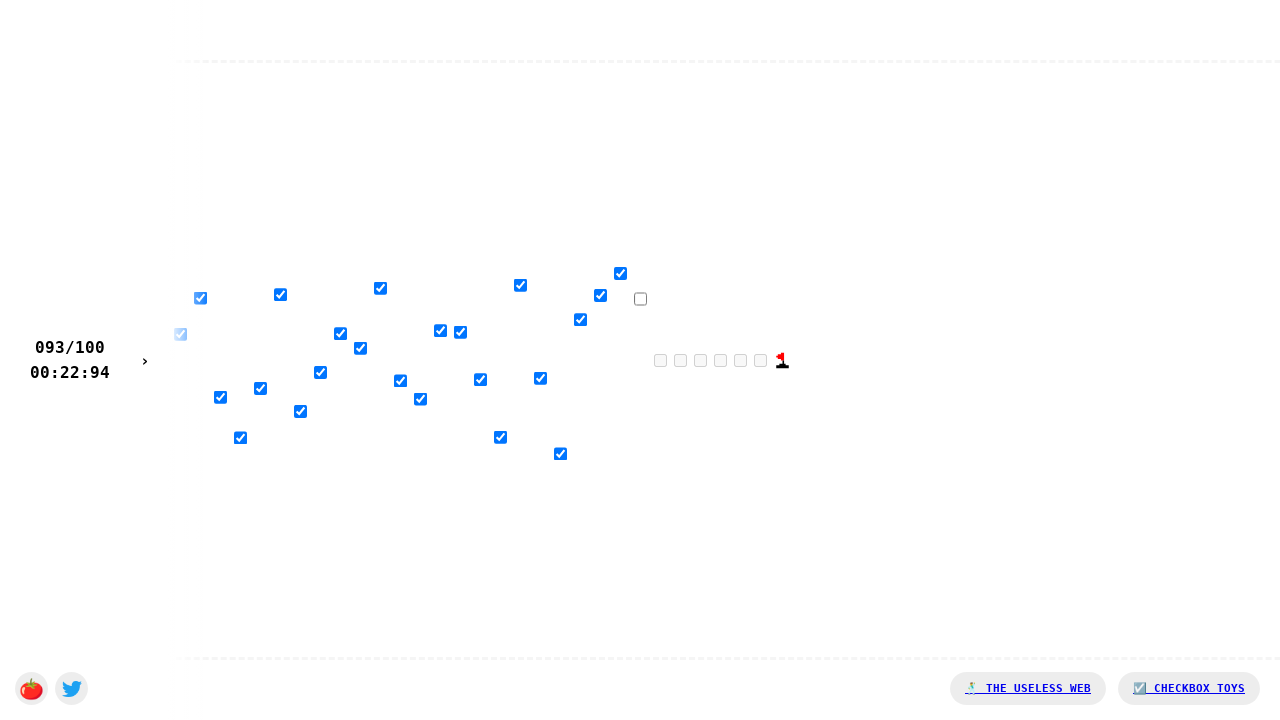

Clicked a checkbox input element
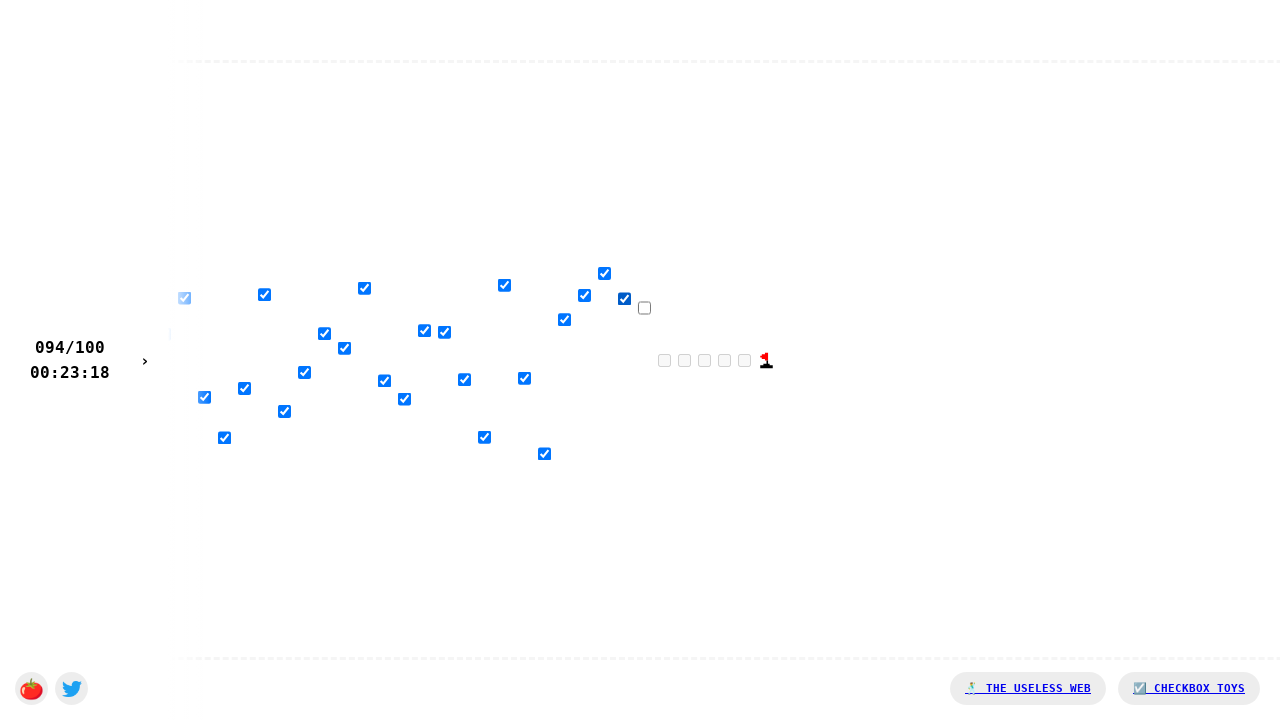

Clicked a checkbox input element
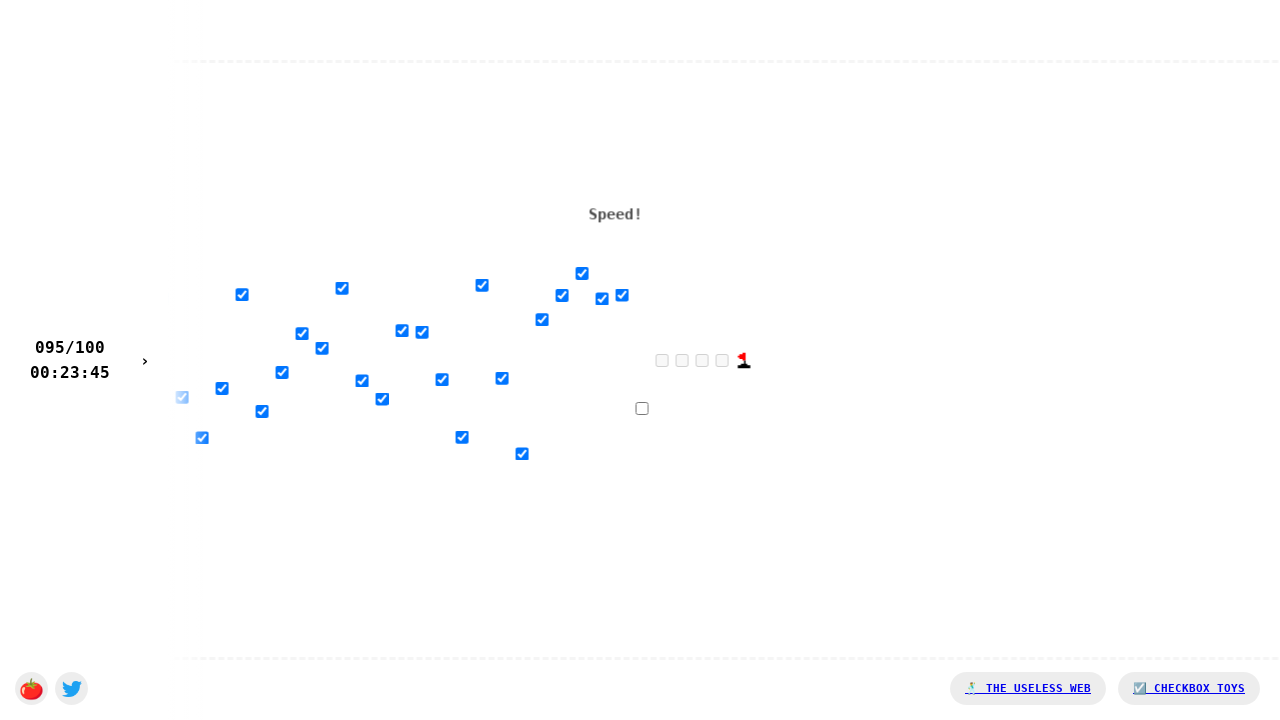

Clicked a checkbox input element
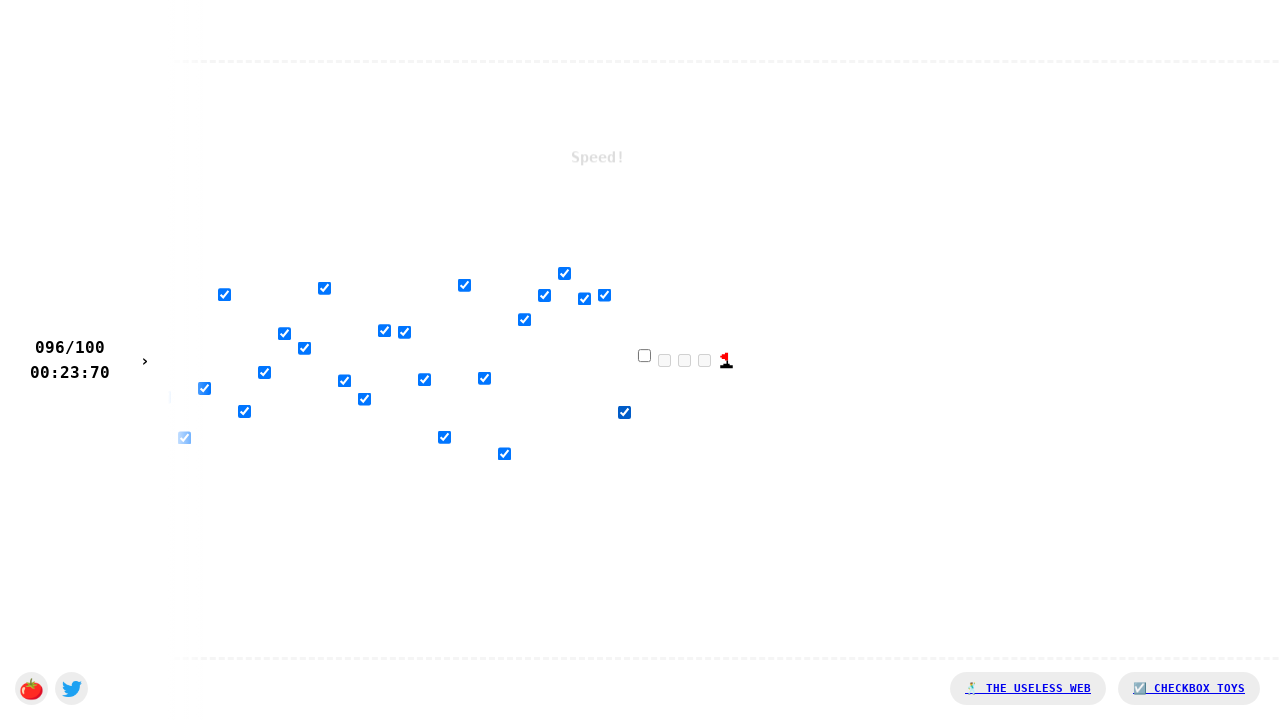

Clicked a checkbox input element
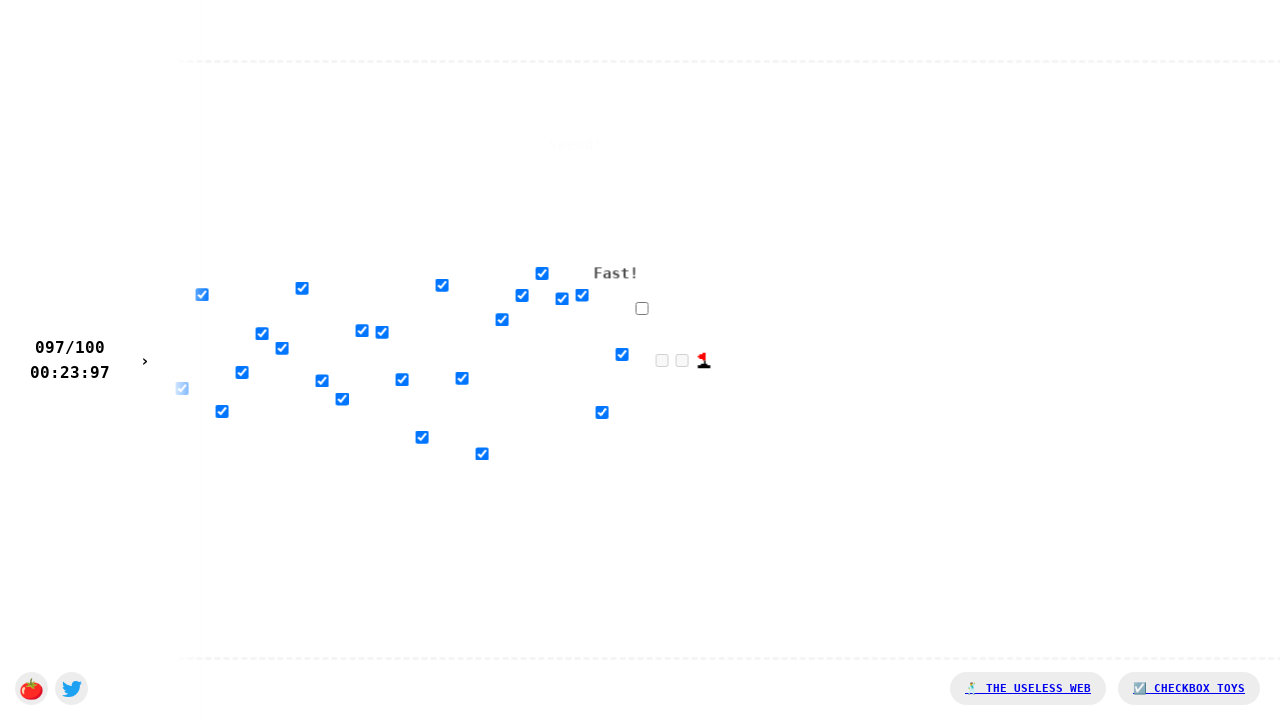

Clicked a checkbox input element
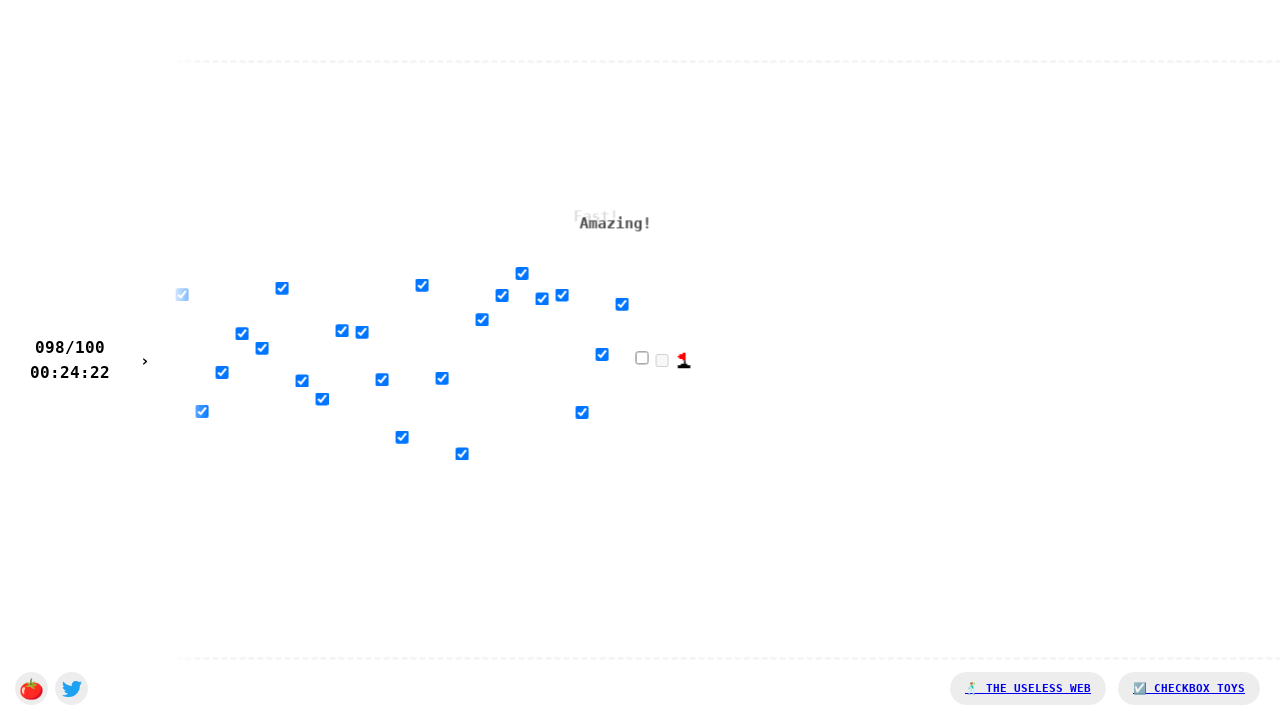

Clicked a checkbox input element
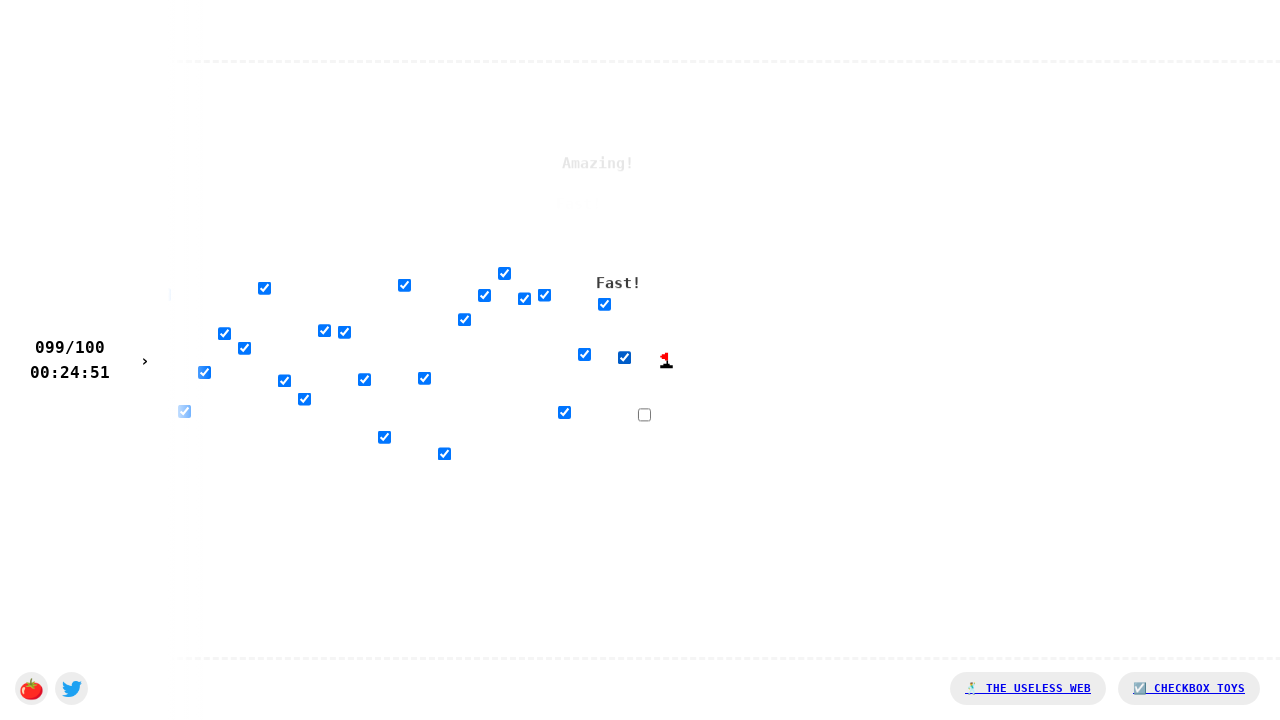

Clicked a checkbox input element
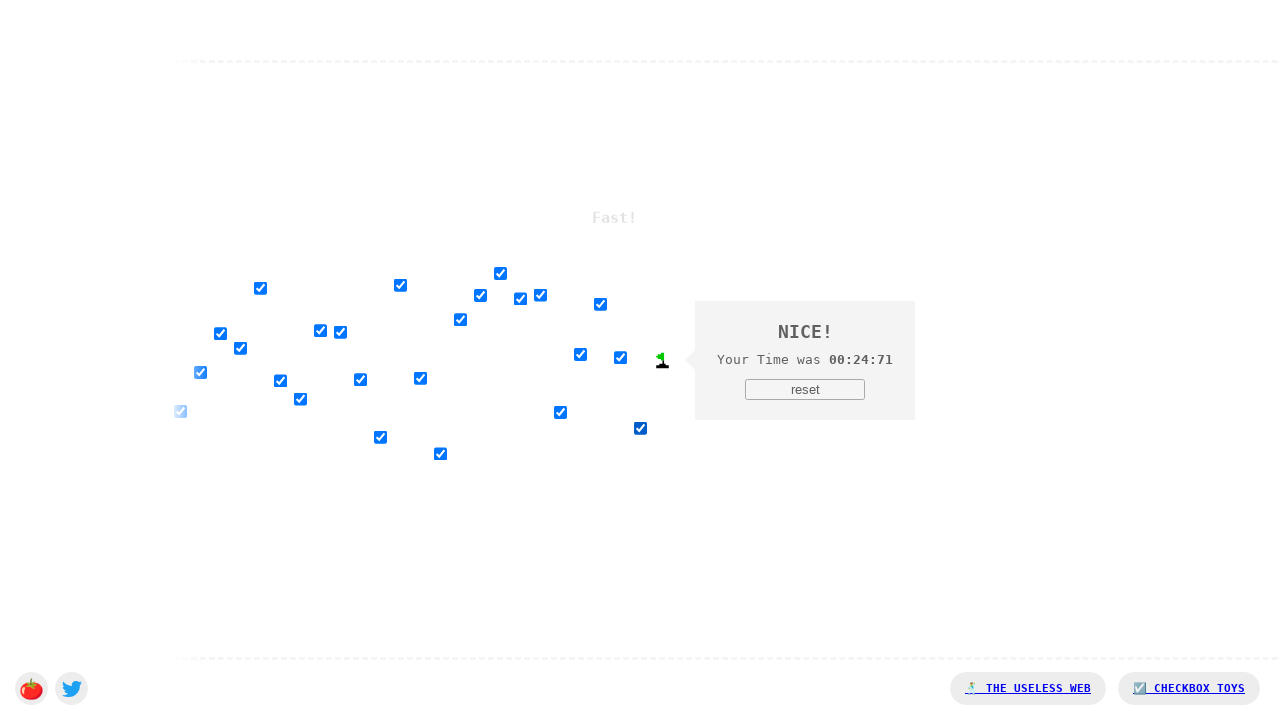

Waited 1 second for visual feedback
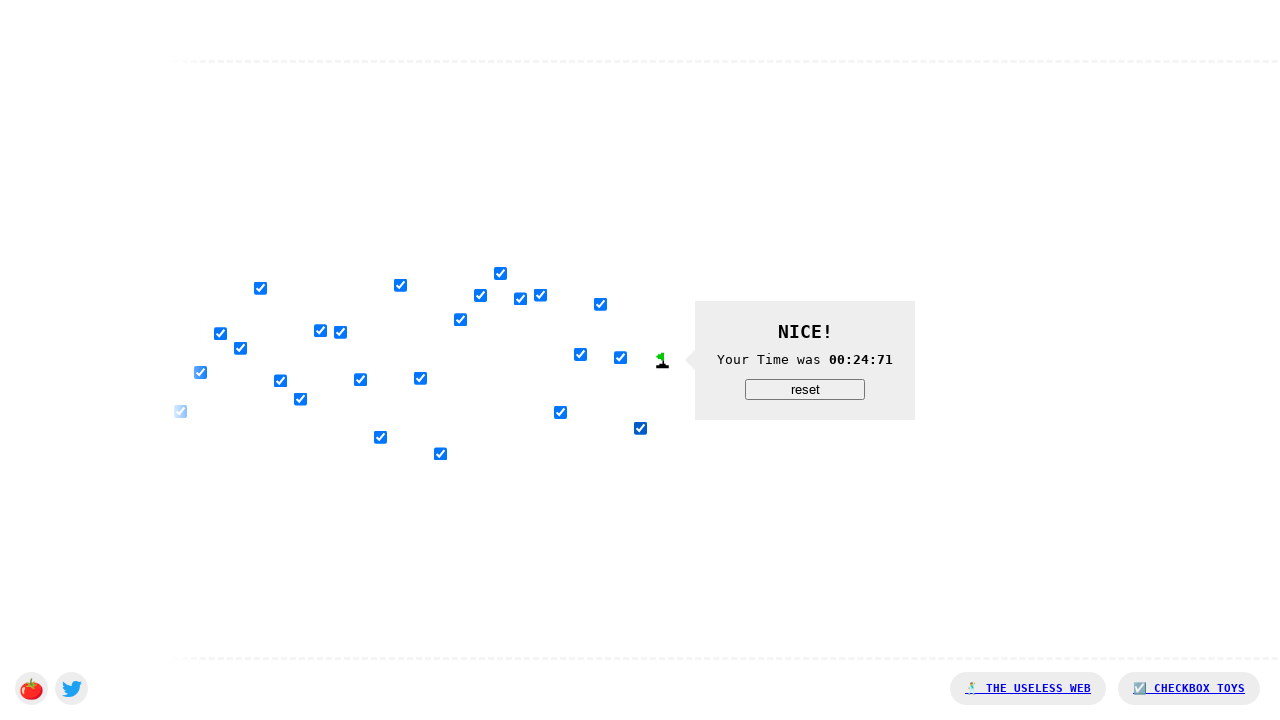

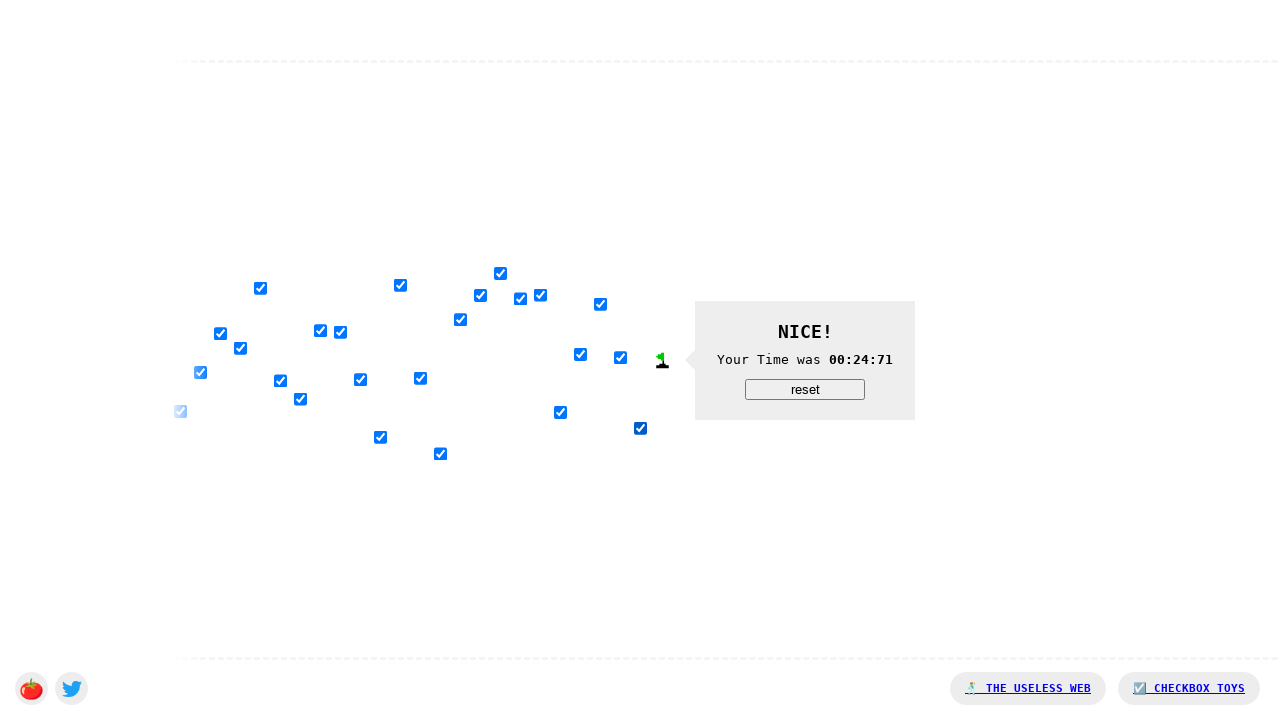